Tests dynamic element creation and deletion by adding multiple elements and then removing a specific number of them while validating the count

Starting URL: http://the-internet.herokuapp.com/add_remove_elements/

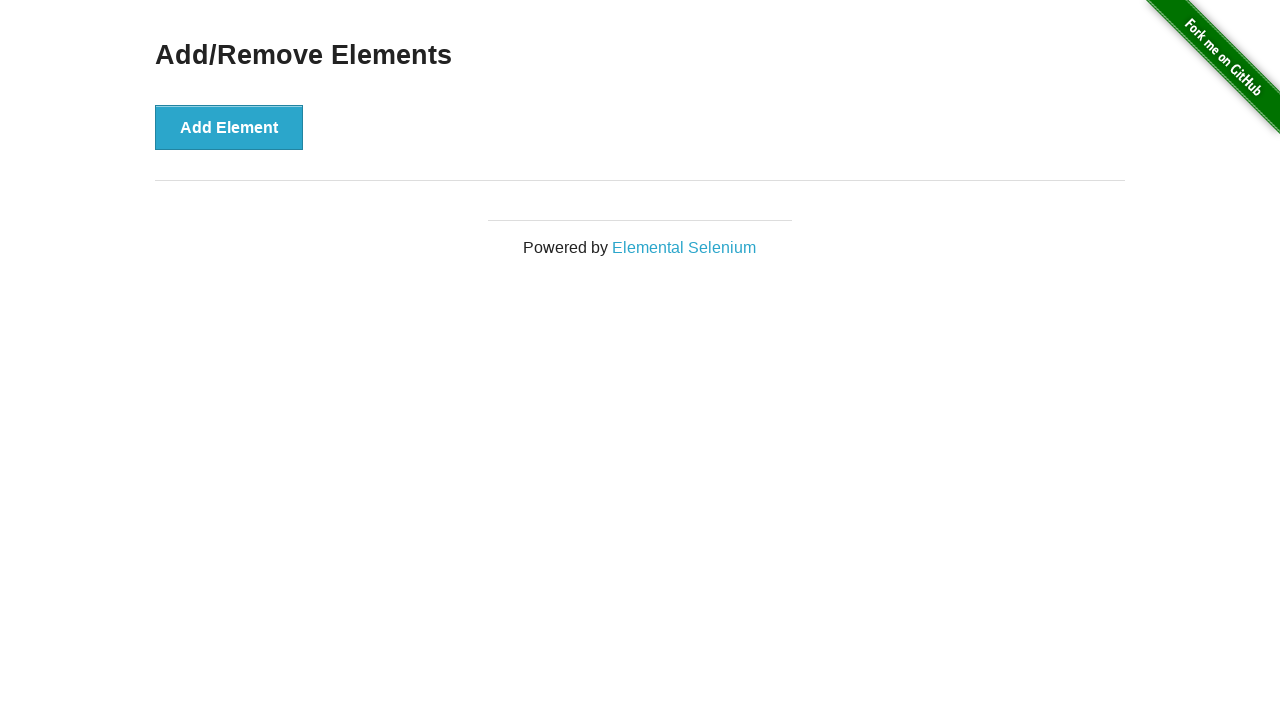

Navigated to add/remove elements page
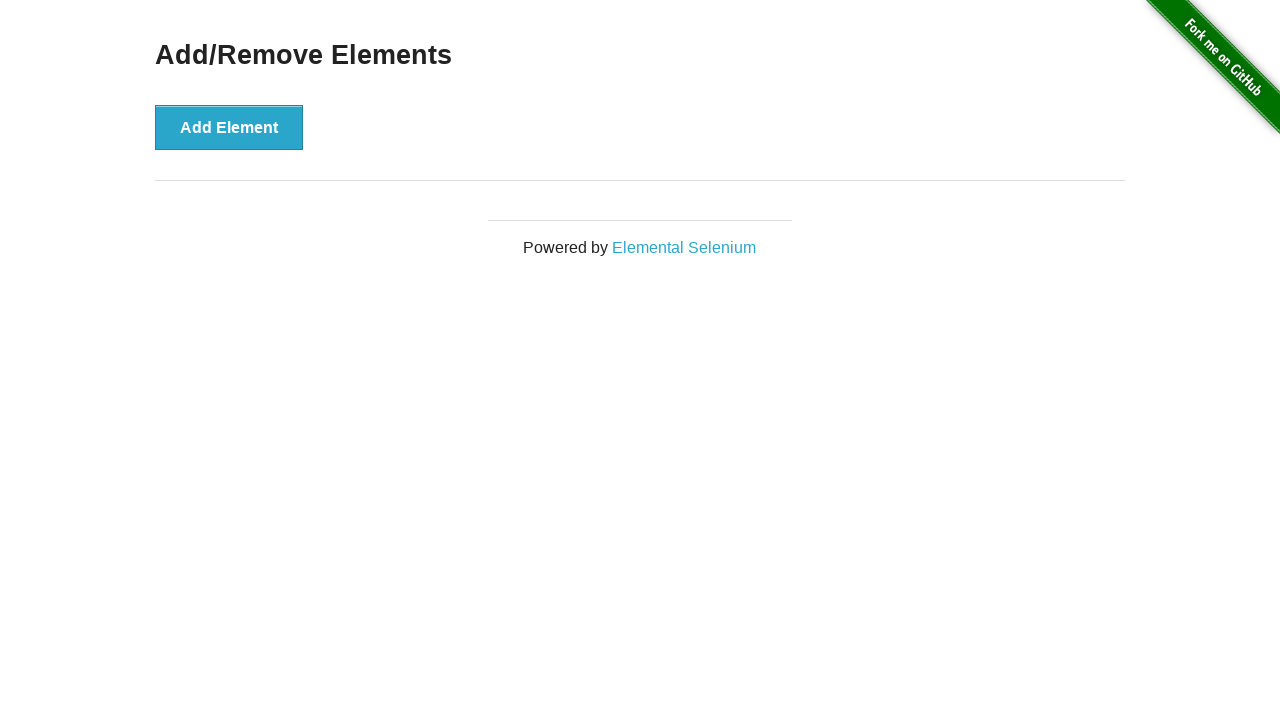

Clicked Add Element button (iteration 1/70) at (229, 127) on xpath=//*[@onclick='addElement()']
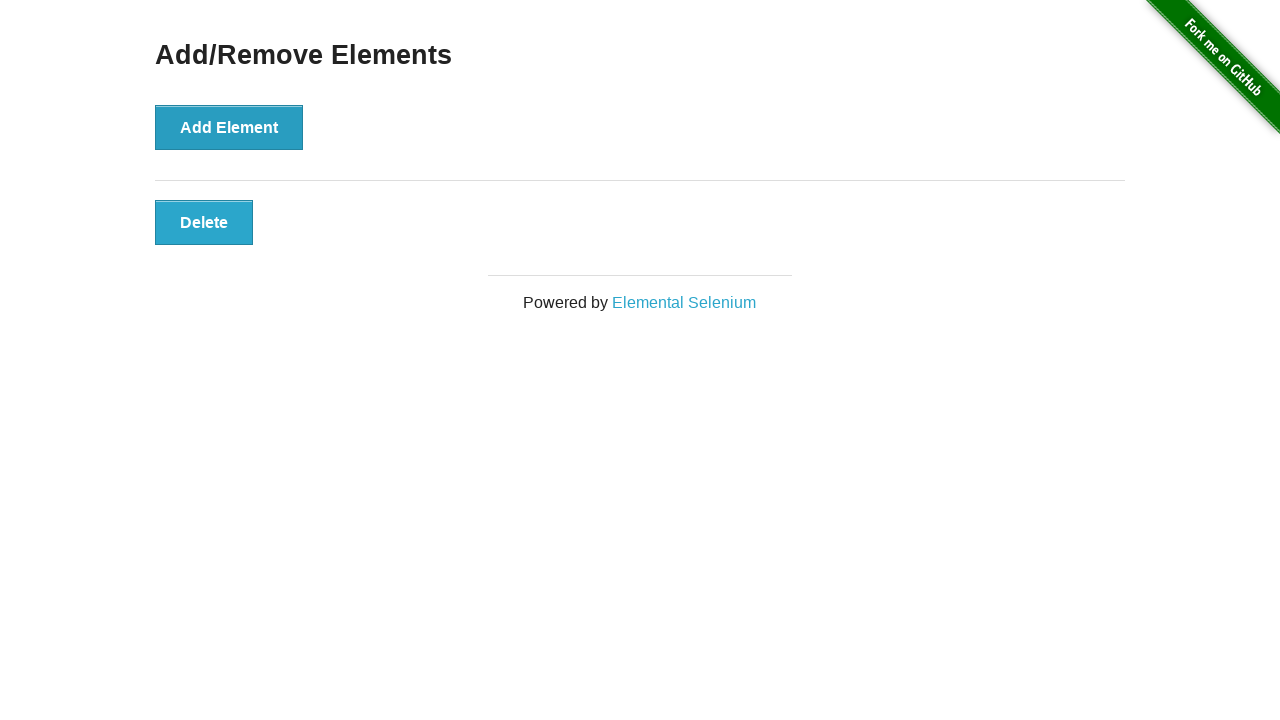

Clicked Add Element button (iteration 2/70) at (229, 127) on xpath=//*[@onclick='addElement()']
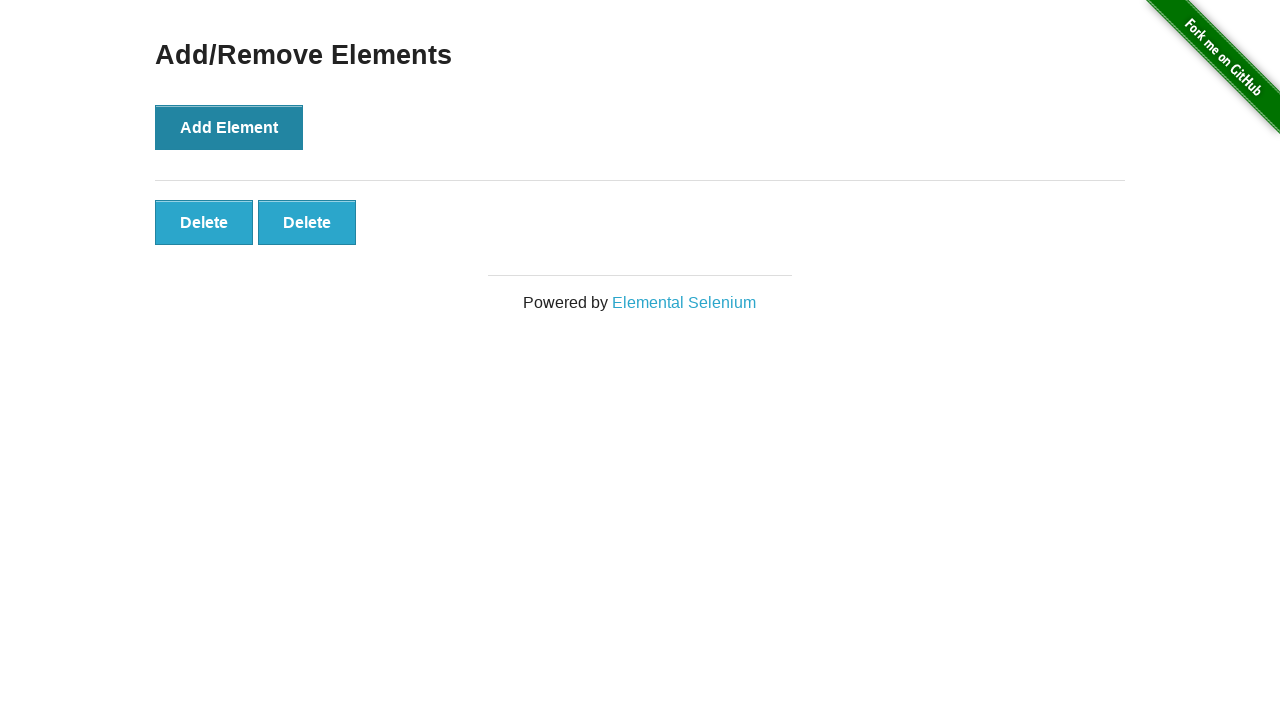

Clicked Add Element button (iteration 3/70) at (229, 127) on xpath=//*[@onclick='addElement()']
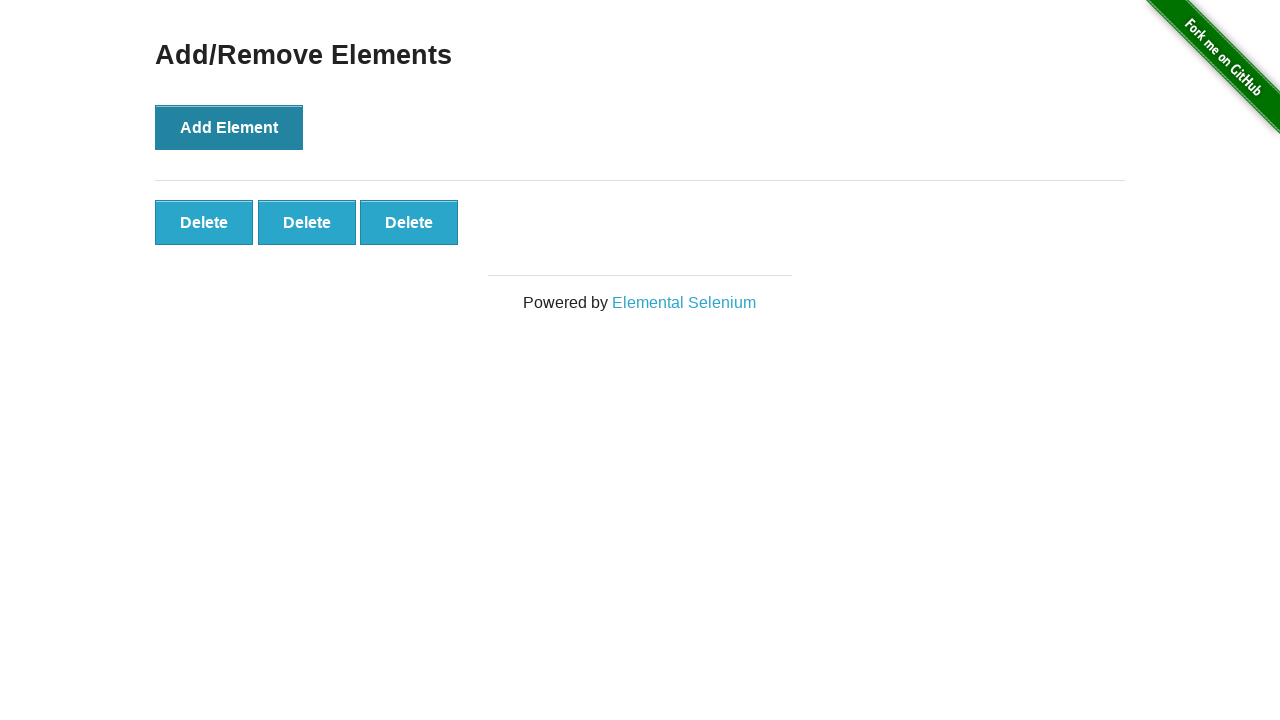

Clicked Add Element button (iteration 4/70) at (229, 127) on xpath=//*[@onclick='addElement()']
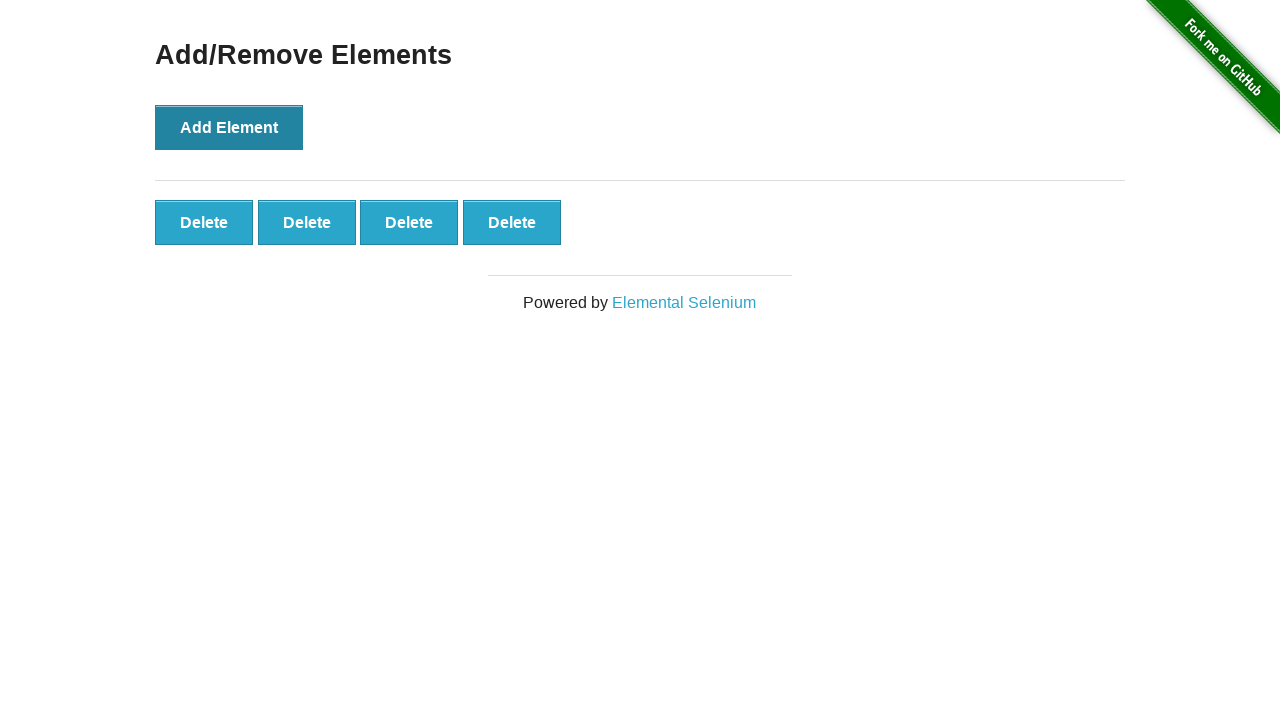

Clicked Add Element button (iteration 5/70) at (229, 127) on xpath=//*[@onclick='addElement()']
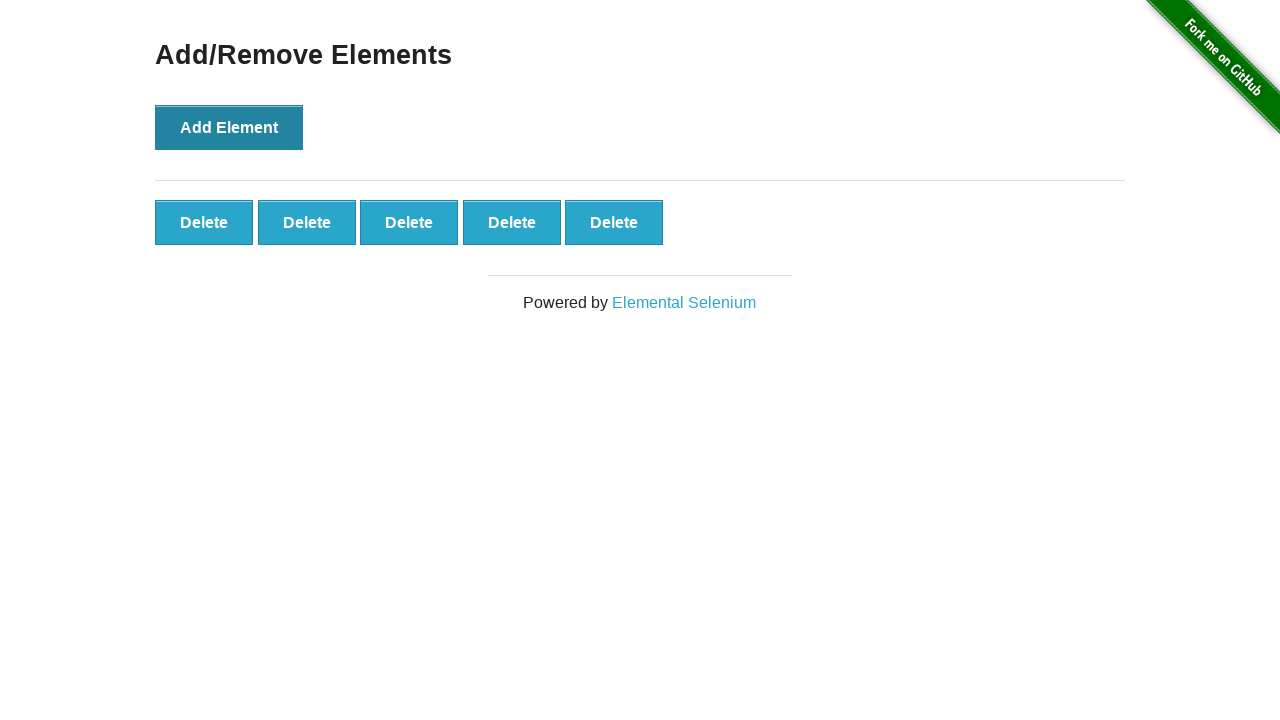

Clicked Add Element button (iteration 6/70) at (229, 127) on xpath=//*[@onclick='addElement()']
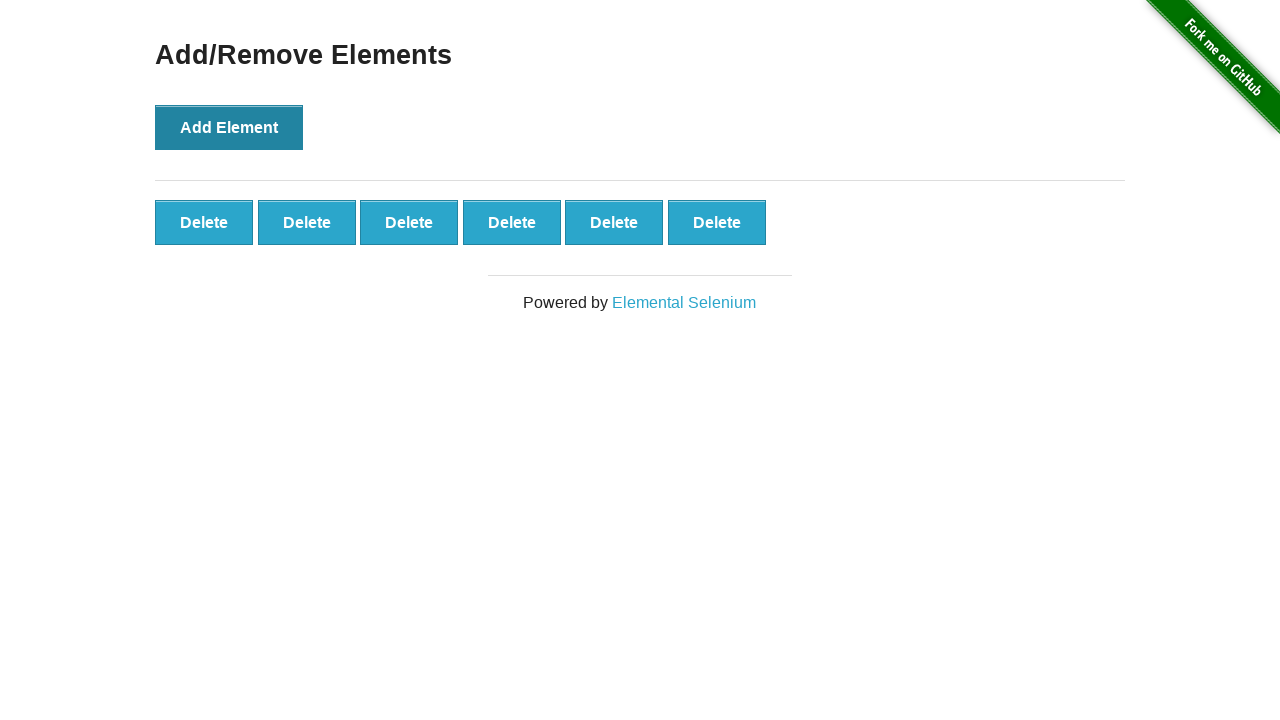

Clicked Add Element button (iteration 7/70) at (229, 127) on xpath=//*[@onclick='addElement()']
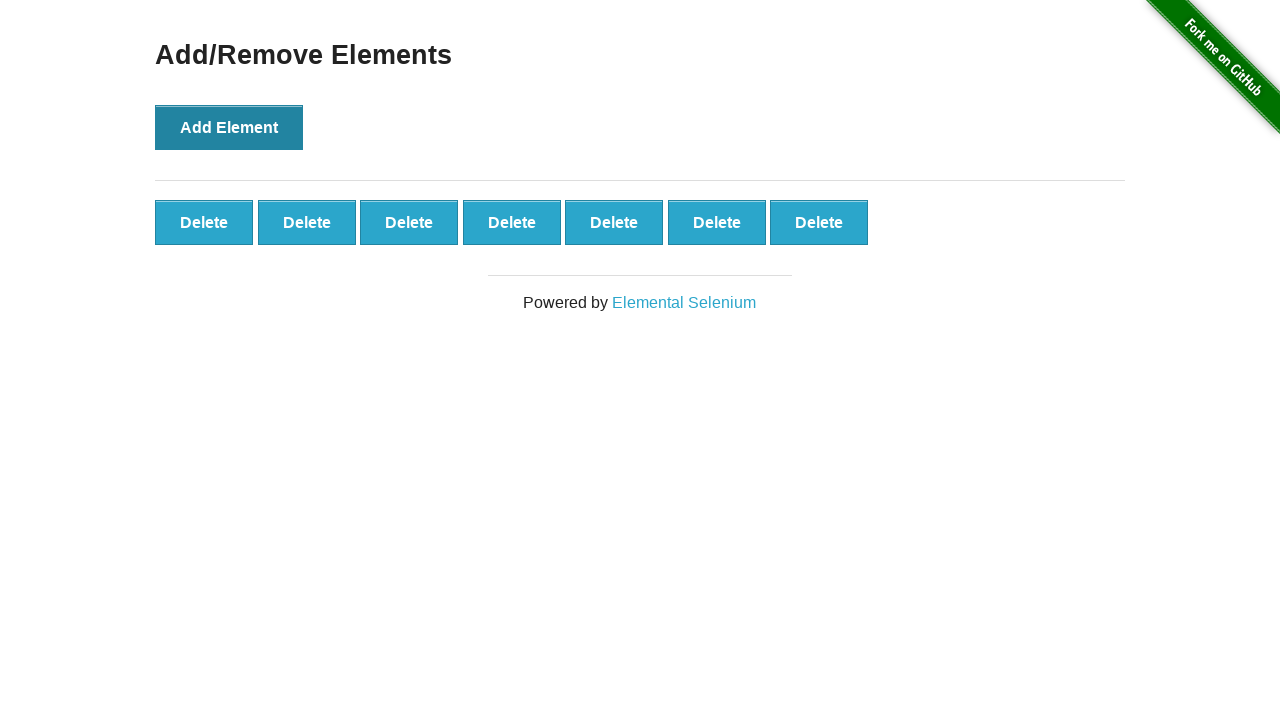

Clicked Add Element button (iteration 8/70) at (229, 127) on xpath=//*[@onclick='addElement()']
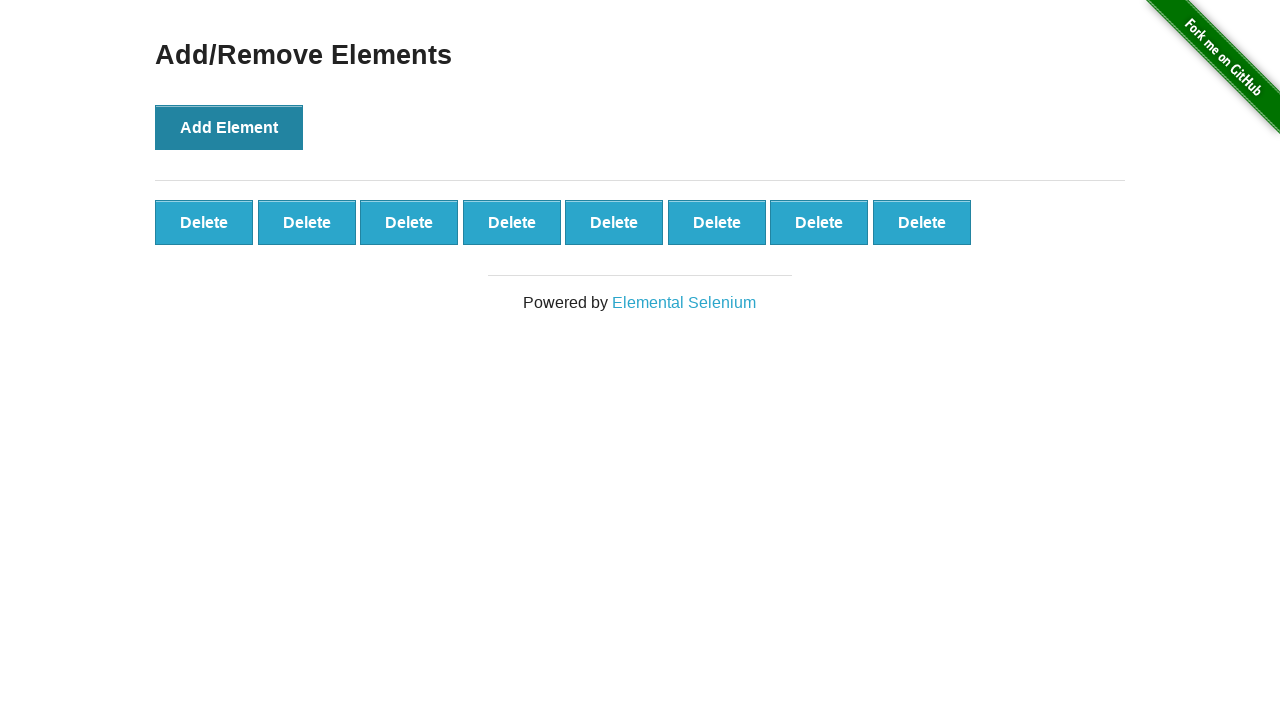

Clicked Add Element button (iteration 9/70) at (229, 127) on xpath=//*[@onclick='addElement()']
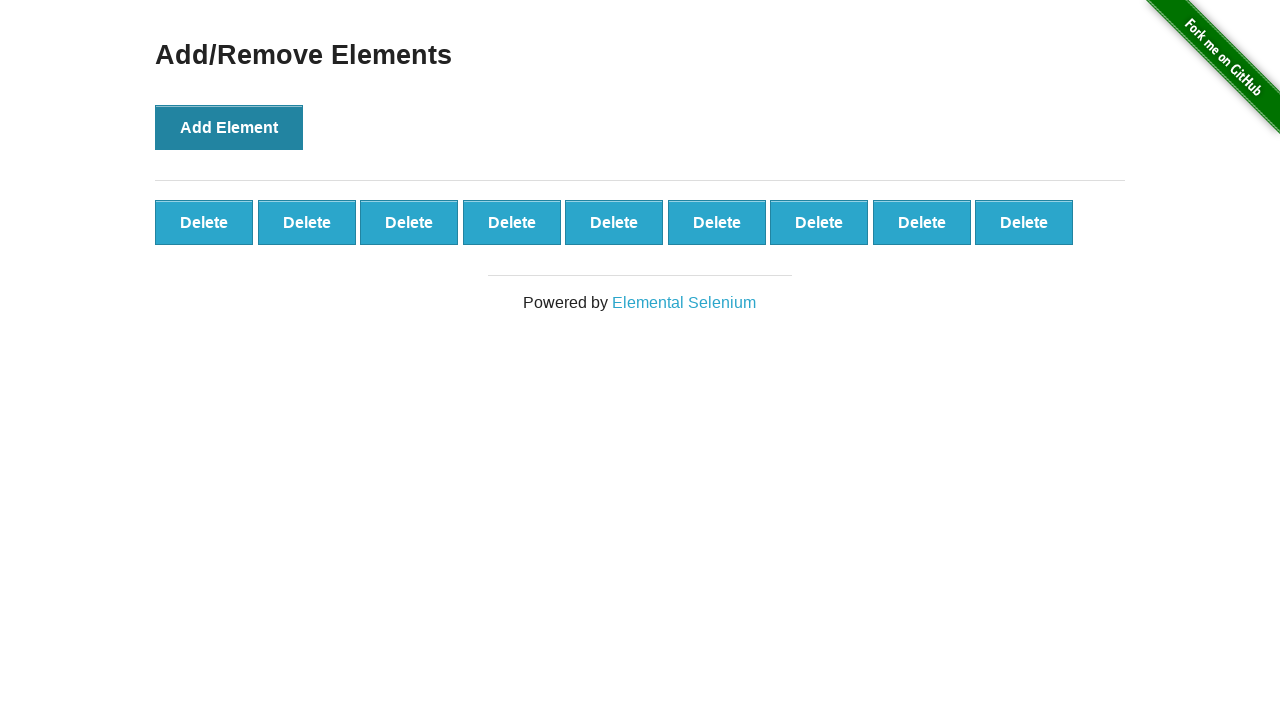

Clicked Add Element button (iteration 10/70) at (229, 127) on xpath=//*[@onclick='addElement()']
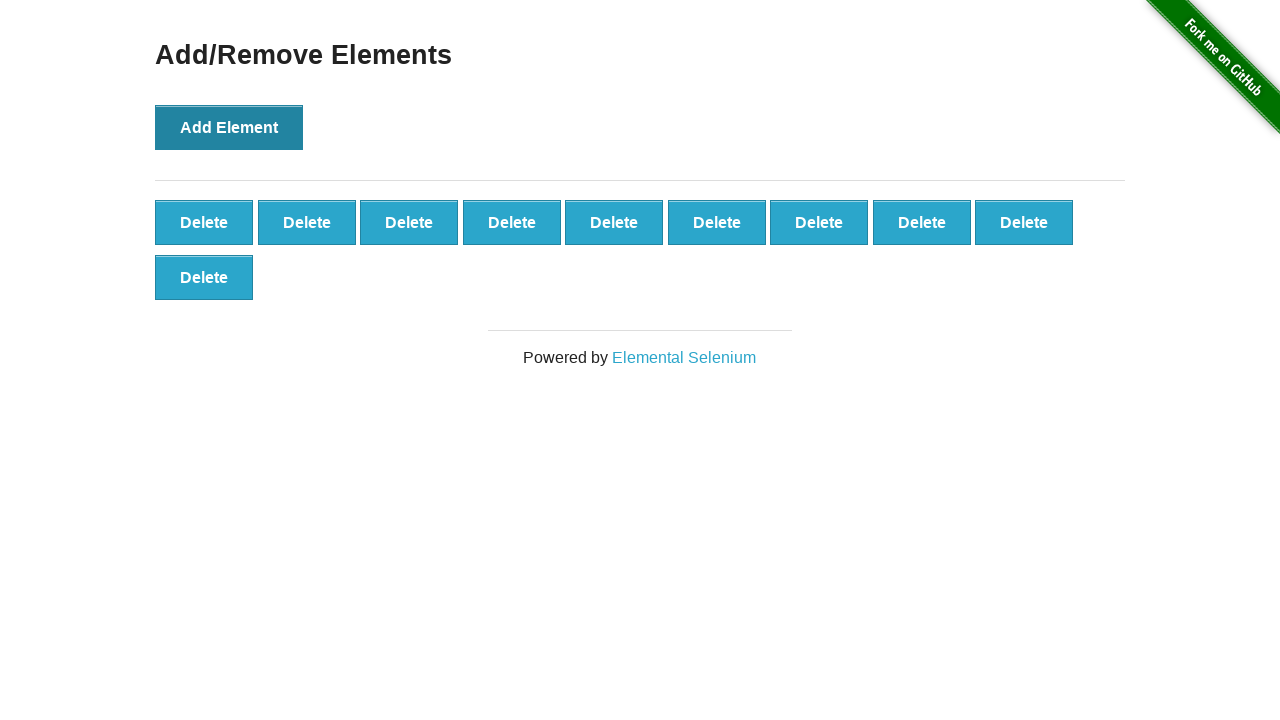

Clicked Add Element button (iteration 11/70) at (229, 127) on xpath=//*[@onclick='addElement()']
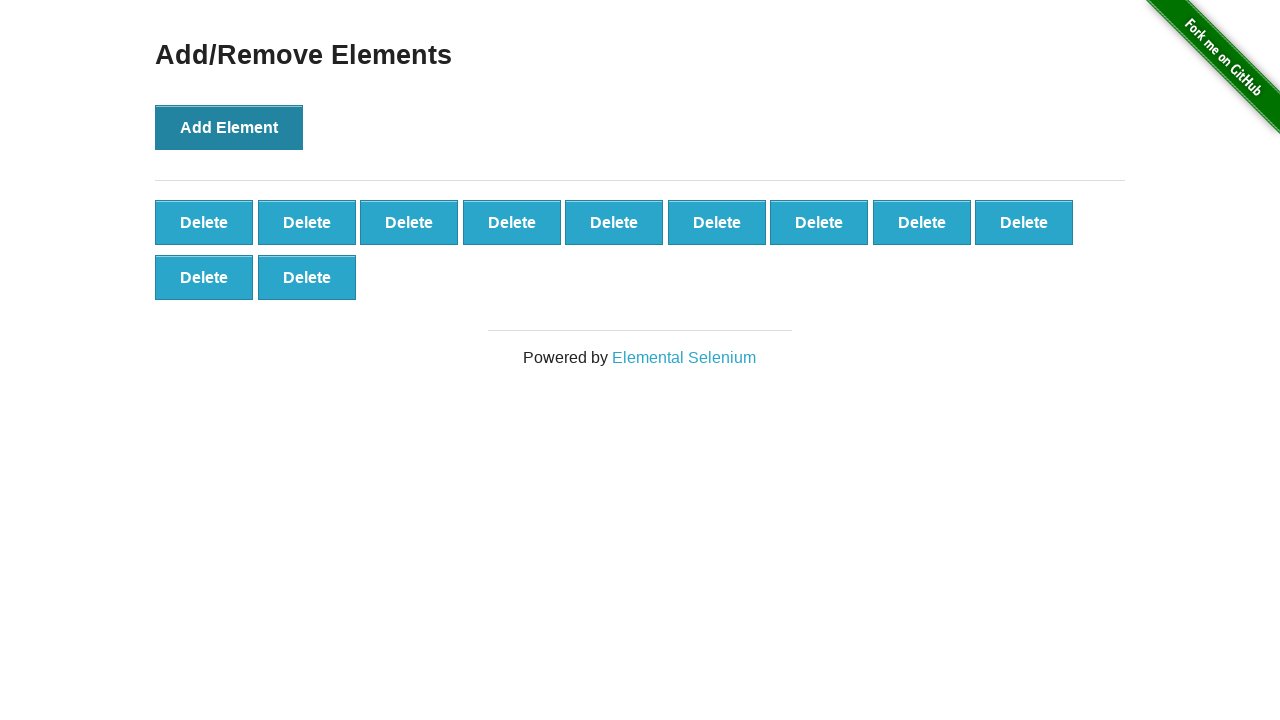

Clicked Add Element button (iteration 12/70) at (229, 127) on xpath=//*[@onclick='addElement()']
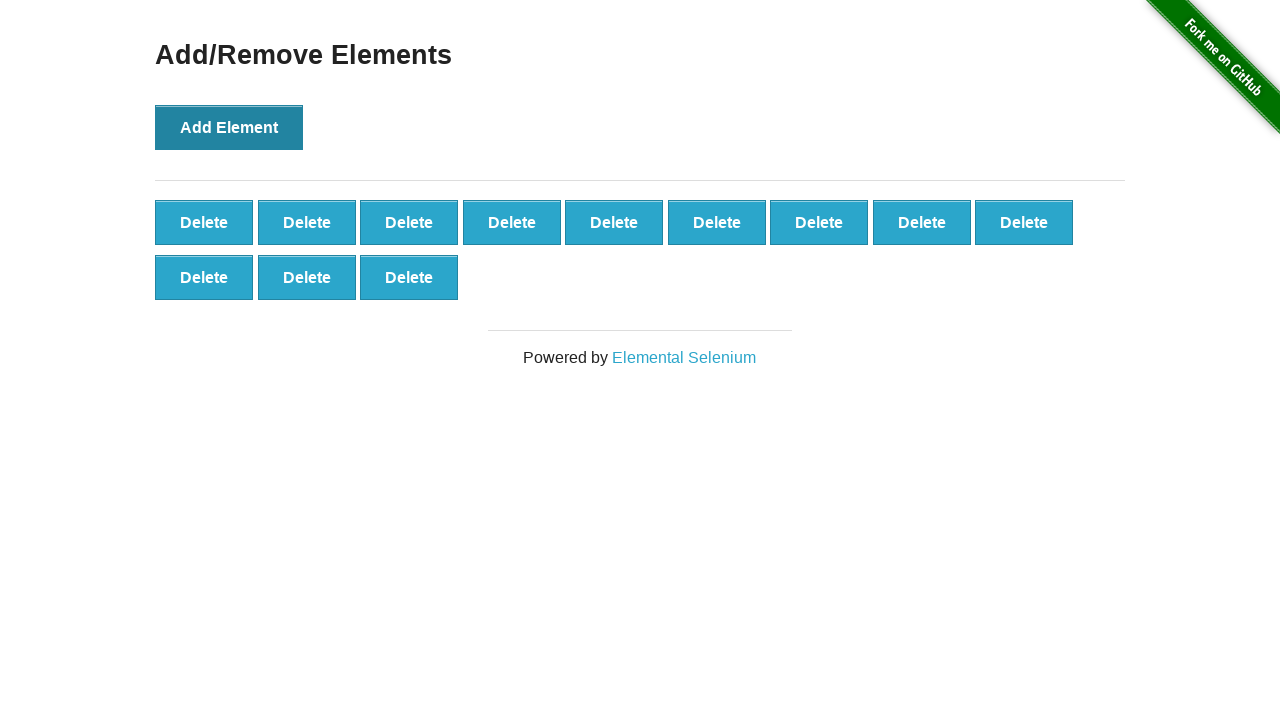

Clicked Add Element button (iteration 13/70) at (229, 127) on xpath=//*[@onclick='addElement()']
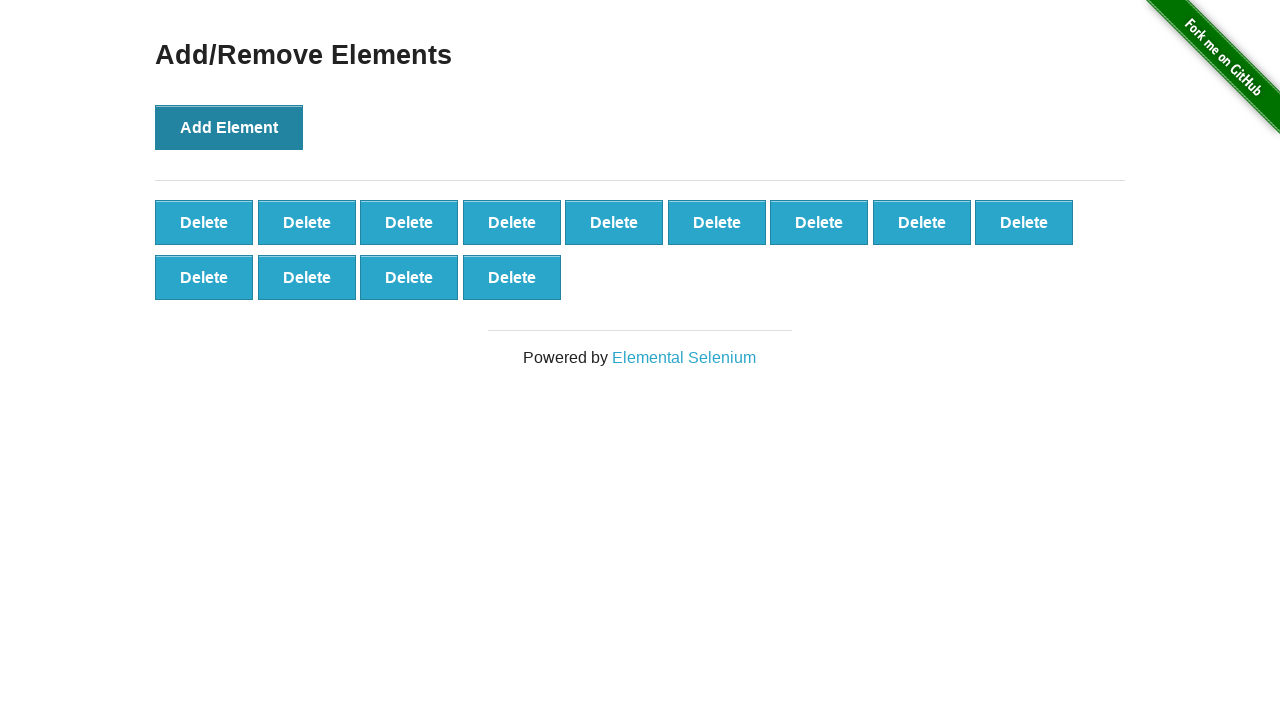

Clicked Add Element button (iteration 14/70) at (229, 127) on xpath=//*[@onclick='addElement()']
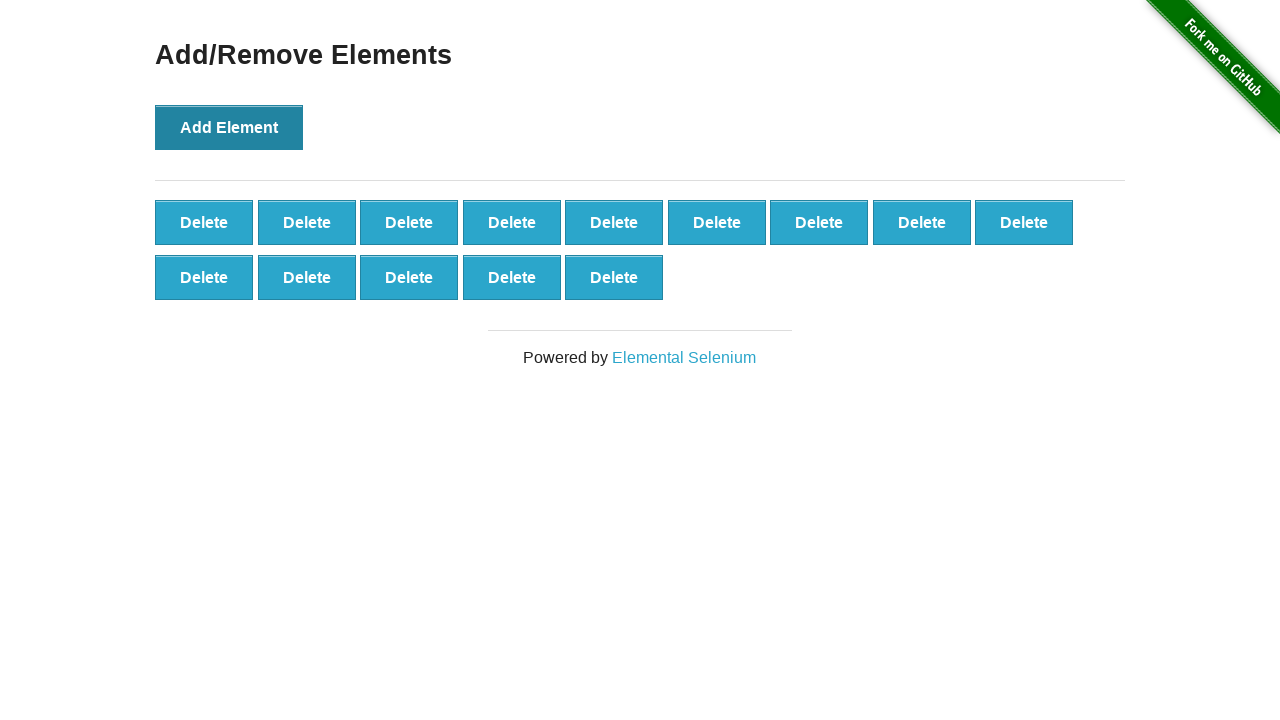

Clicked Add Element button (iteration 15/70) at (229, 127) on xpath=//*[@onclick='addElement()']
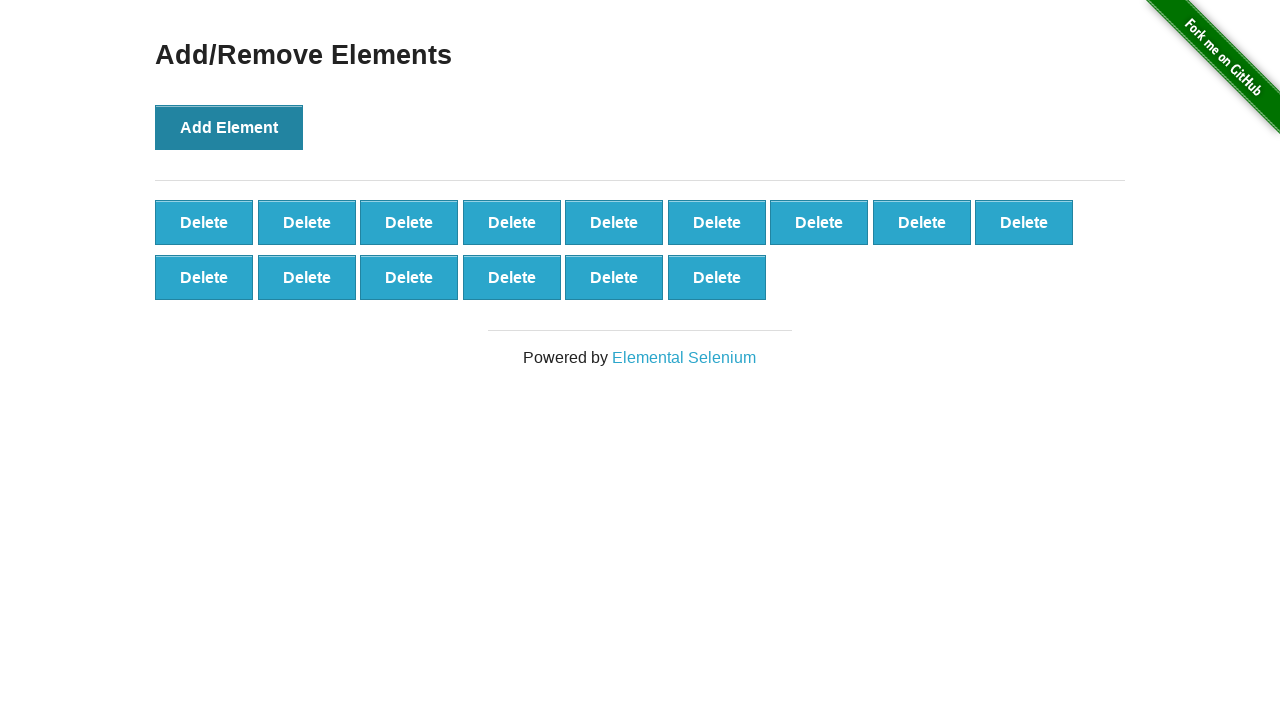

Clicked Add Element button (iteration 16/70) at (229, 127) on xpath=//*[@onclick='addElement()']
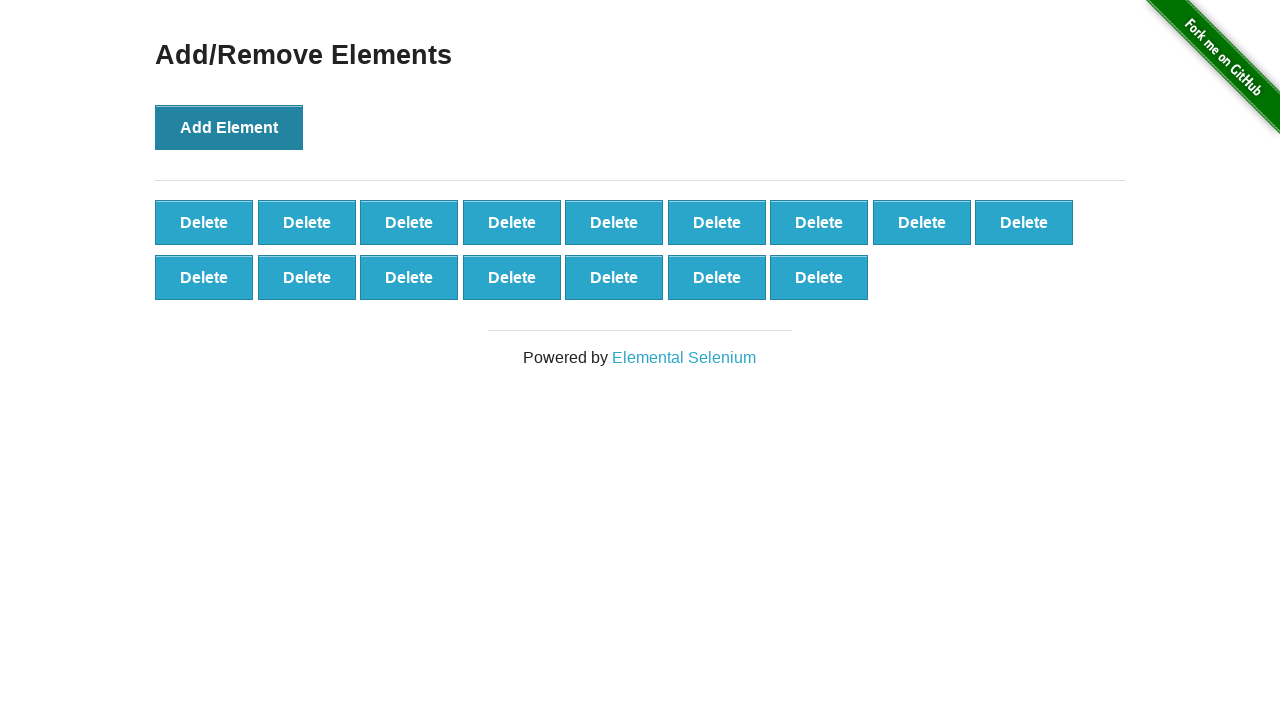

Clicked Add Element button (iteration 17/70) at (229, 127) on xpath=//*[@onclick='addElement()']
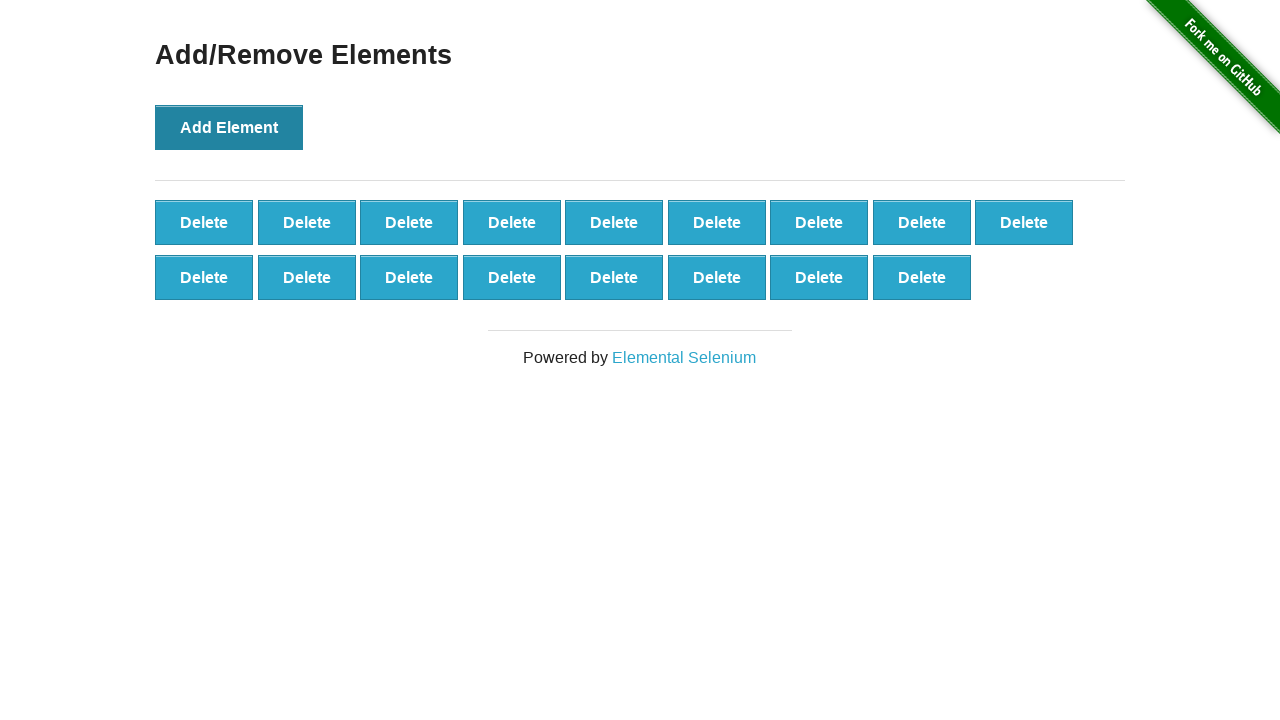

Clicked Add Element button (iteration 18/70) at (229, 127) on xpath=//*[@onclick='addElement()']
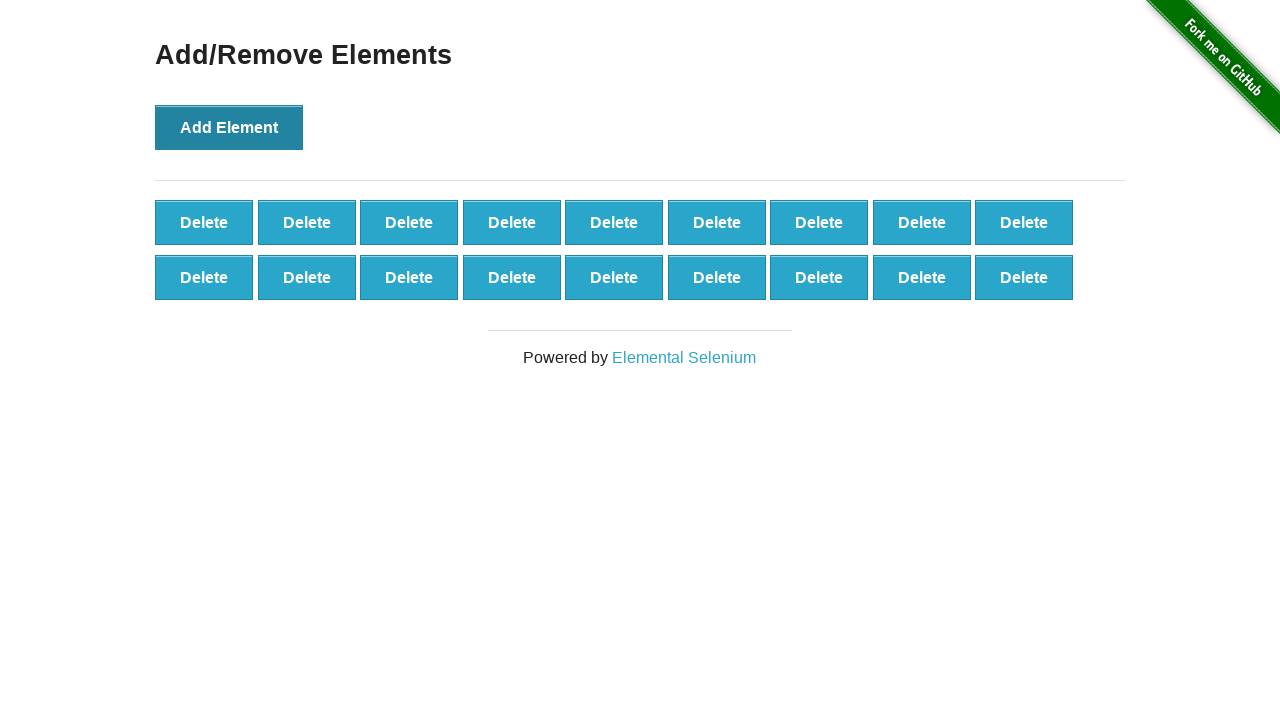

Clicked Add Element button (iteration 19/70) at (229, 127) on xpath=//*[@onclick='addElement()']
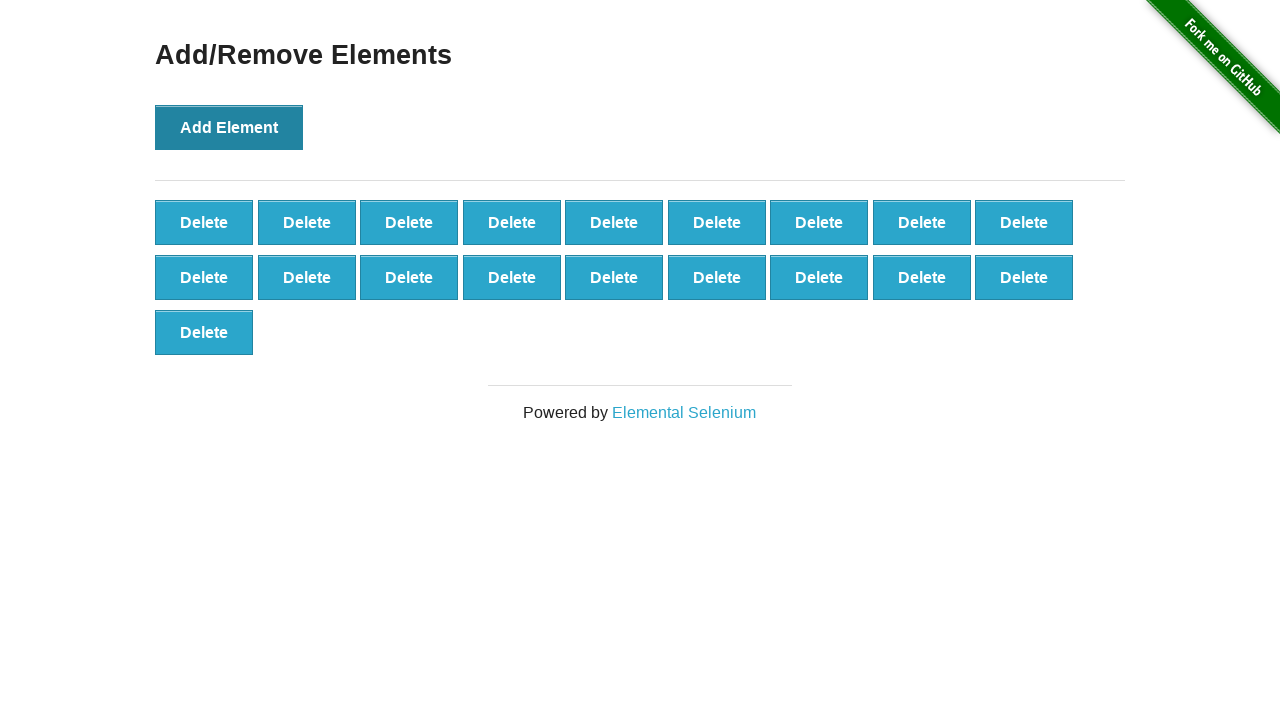

Clicked Add Element button (iteration 20/70) at (229, 127) on xpath=//*[@onclick='addElement()']
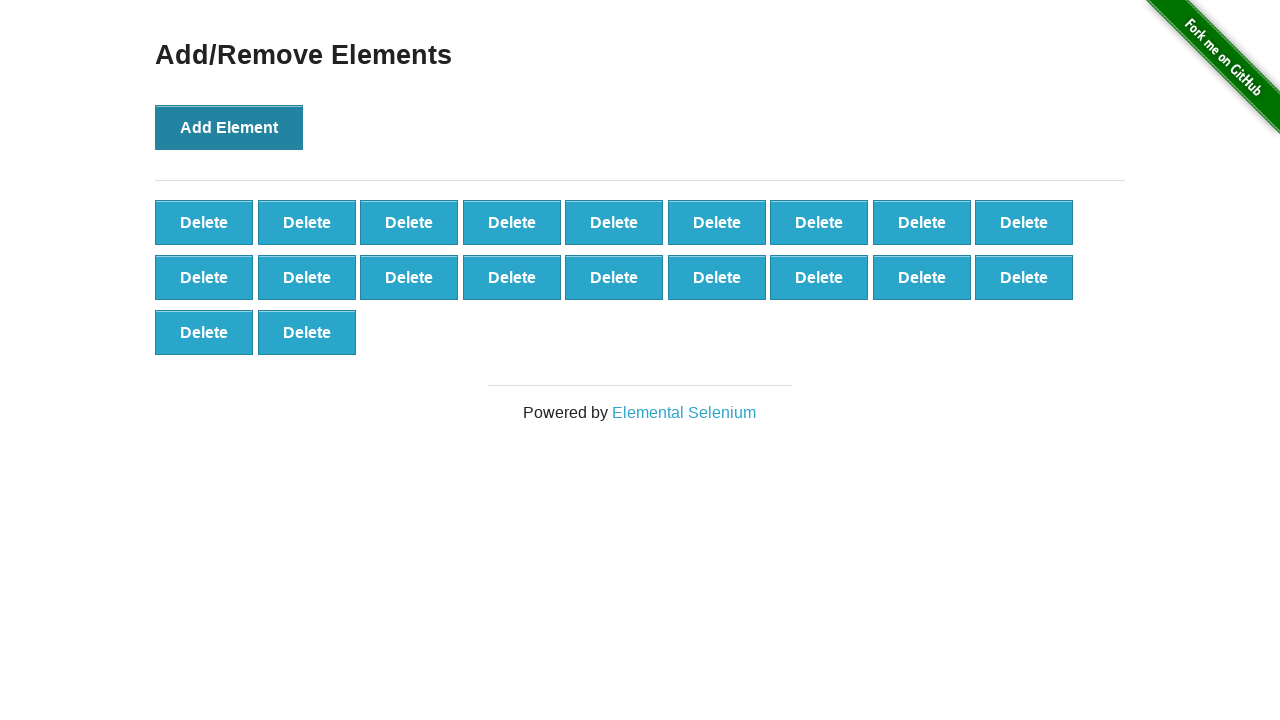

Clicked Add Element button (iteration 21/70) at (229, 127) on xpath=//*[@onclick='addElement()']
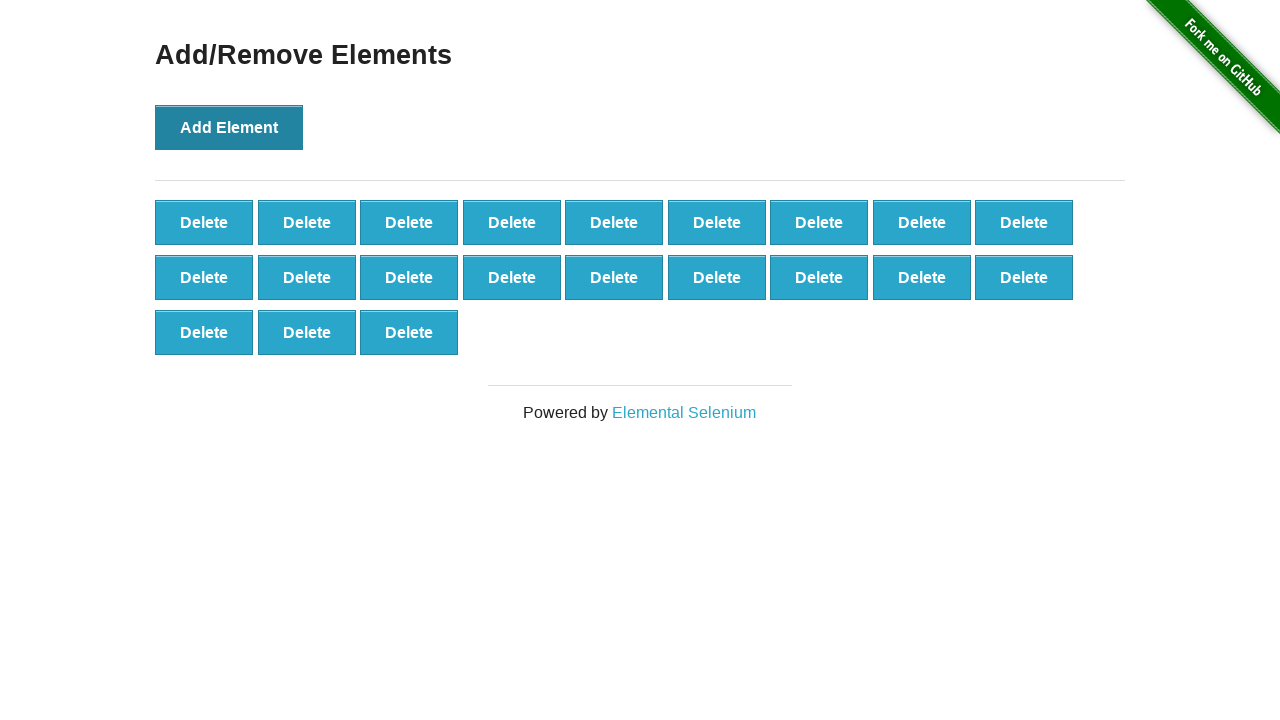

Clicked Add Element button (iteration 22/70) at (229, 127) on xpath=//*[@onclick='addElement()']
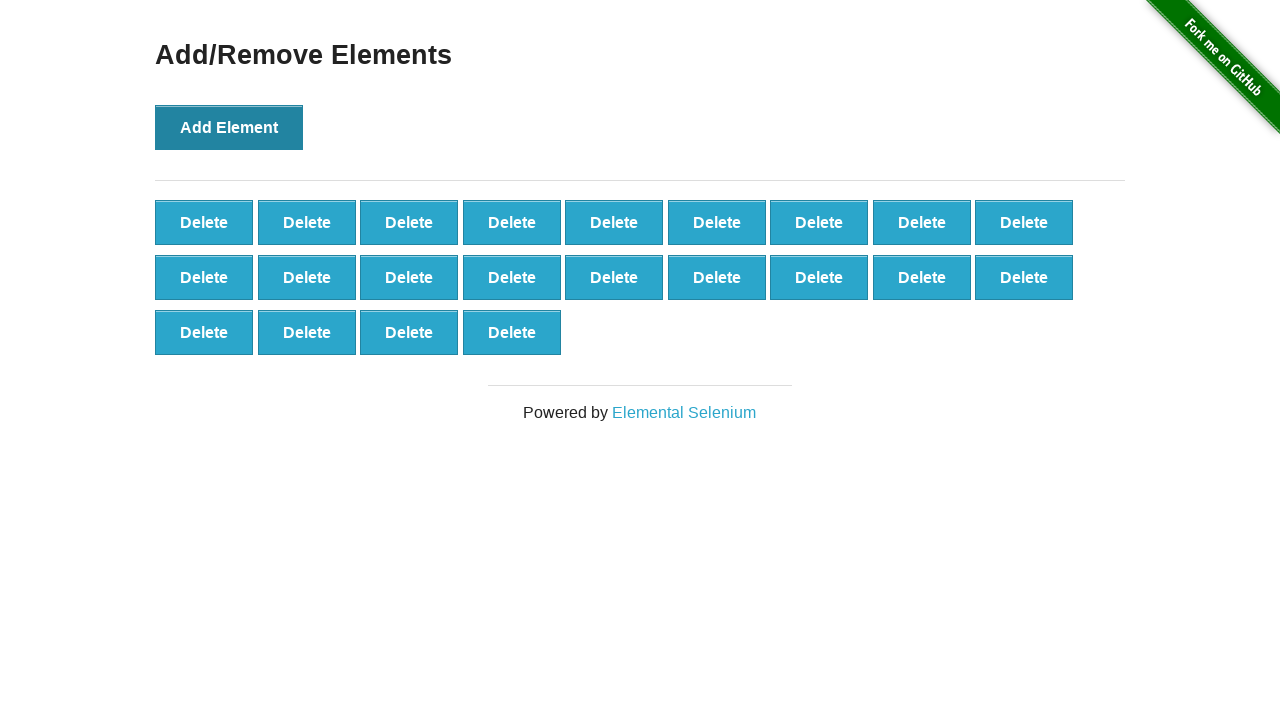

Clicked Add Element button (iteration 23/70) at (229, 127) on xpath=//*[@onclick='addElement()']
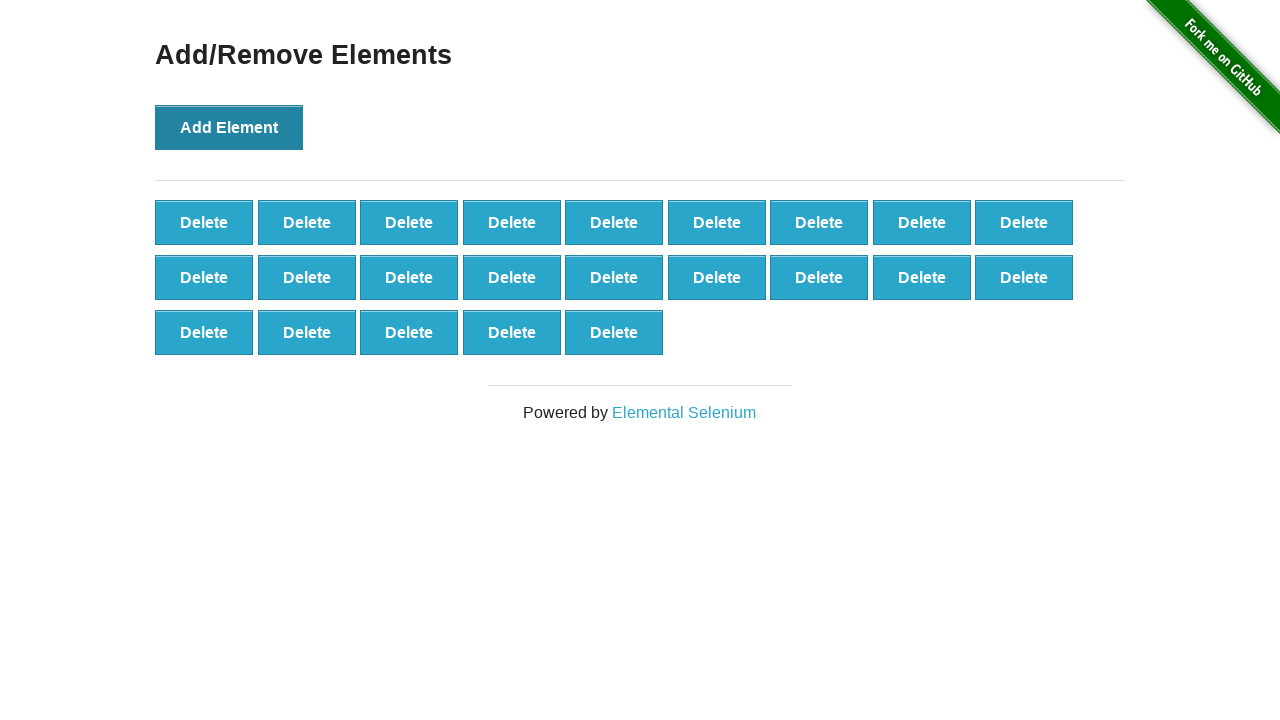

Clicked Add Element button (iteration 24/70) at (229, 127) on xpath=//*[@onclick='addElement()']
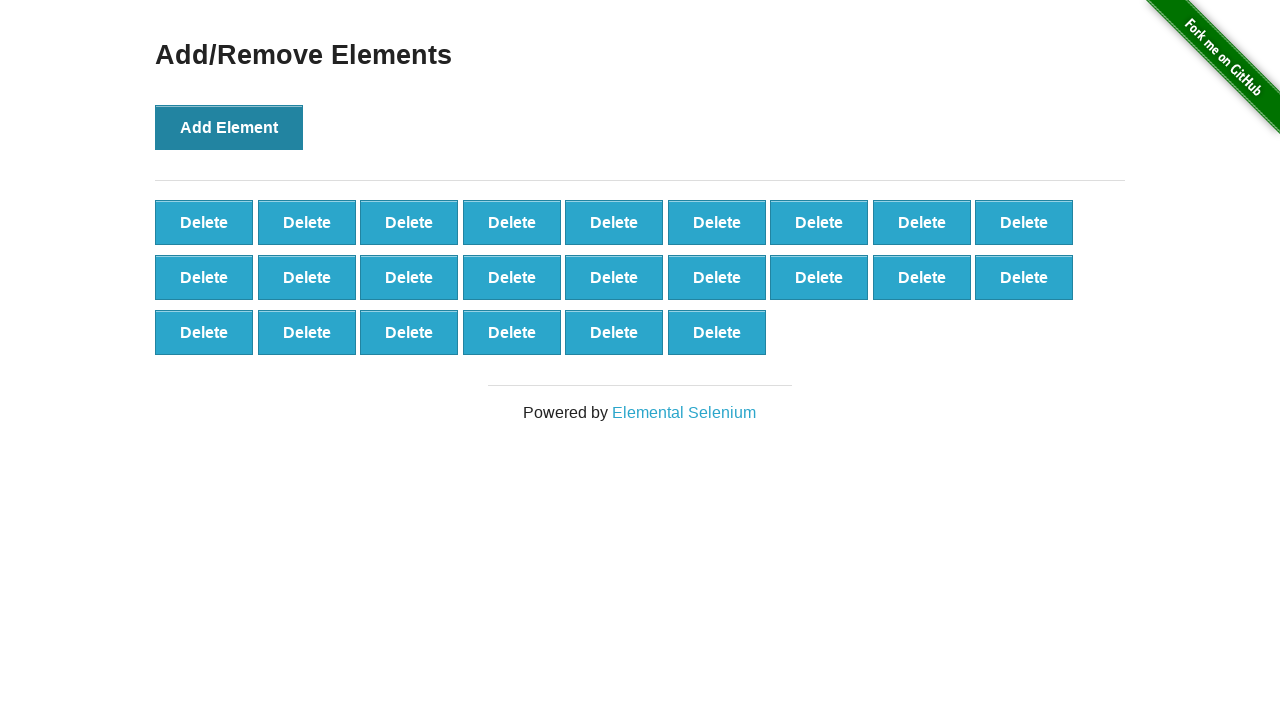

Clicked Add Element button (iteration 25/70) at (229, 127) on xpath=//*[@onclick='addElement()']
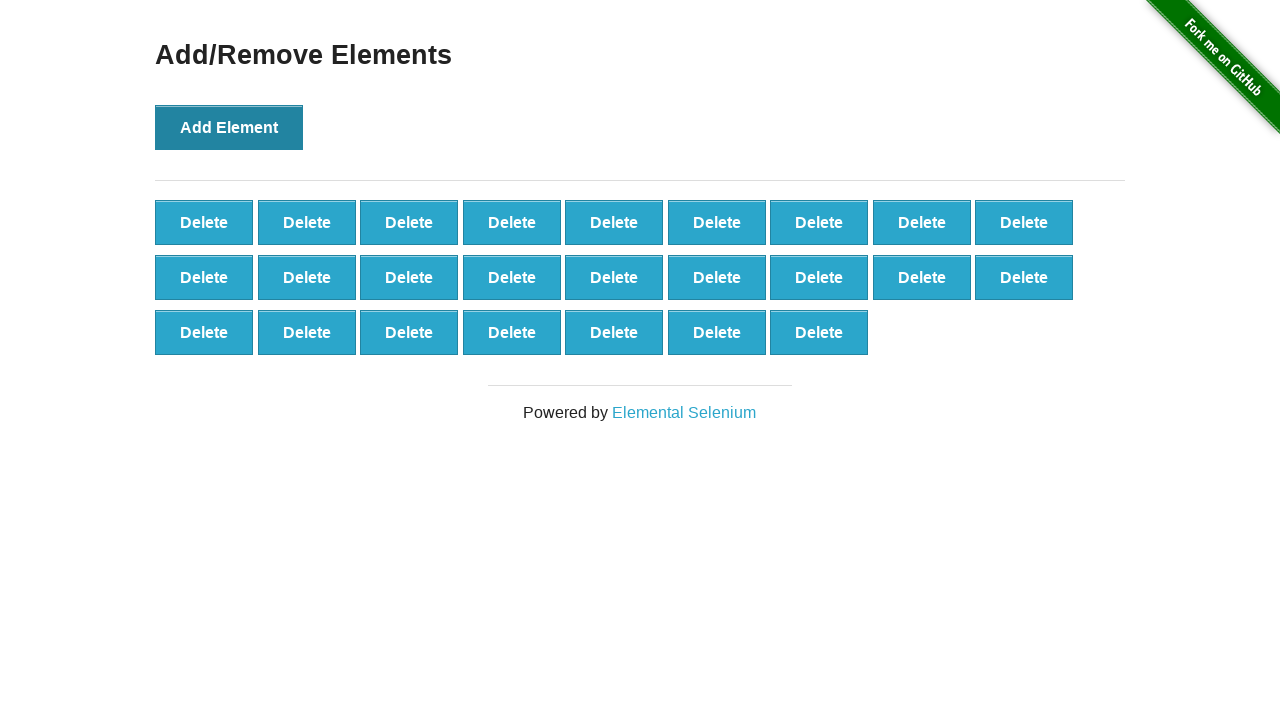

Clicked Add Element button (iteration 26/70) at (229, 127) on xpath=//*[@onclick='addElement()']
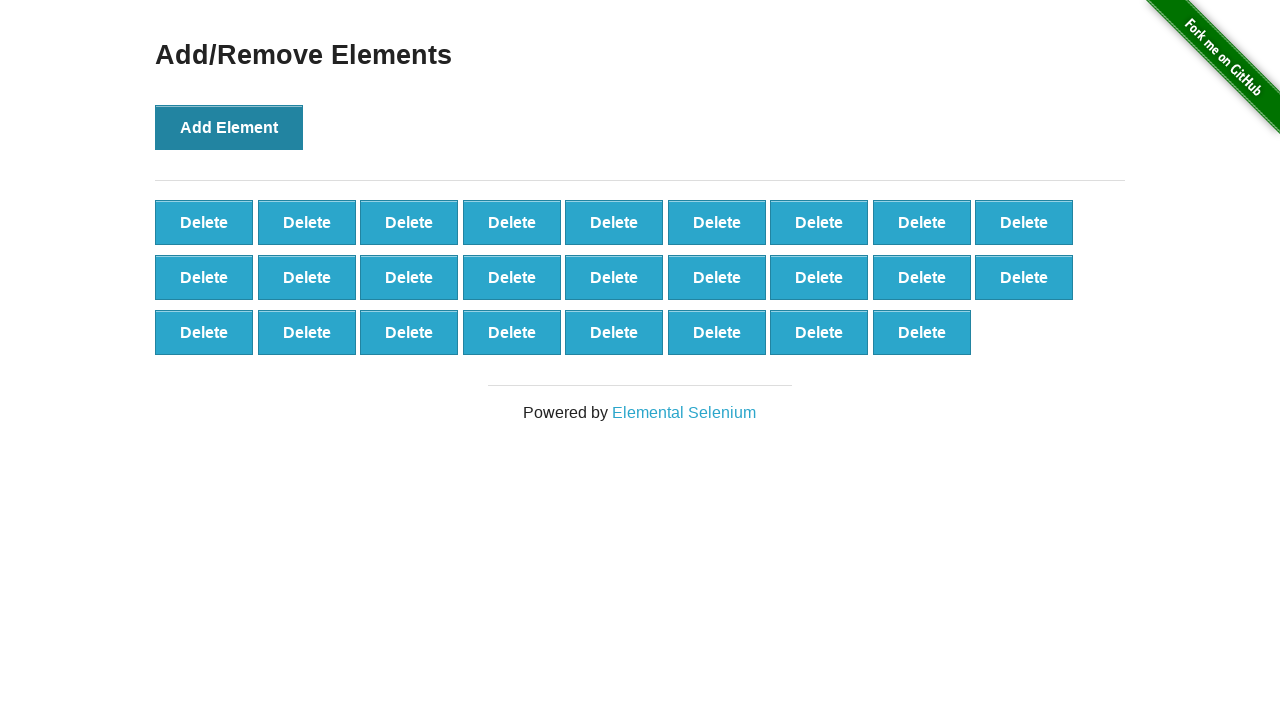

Clicked Add Element button (iteration 27/70) at (229, 127) on xpath=//*[@onclick='addElement()']
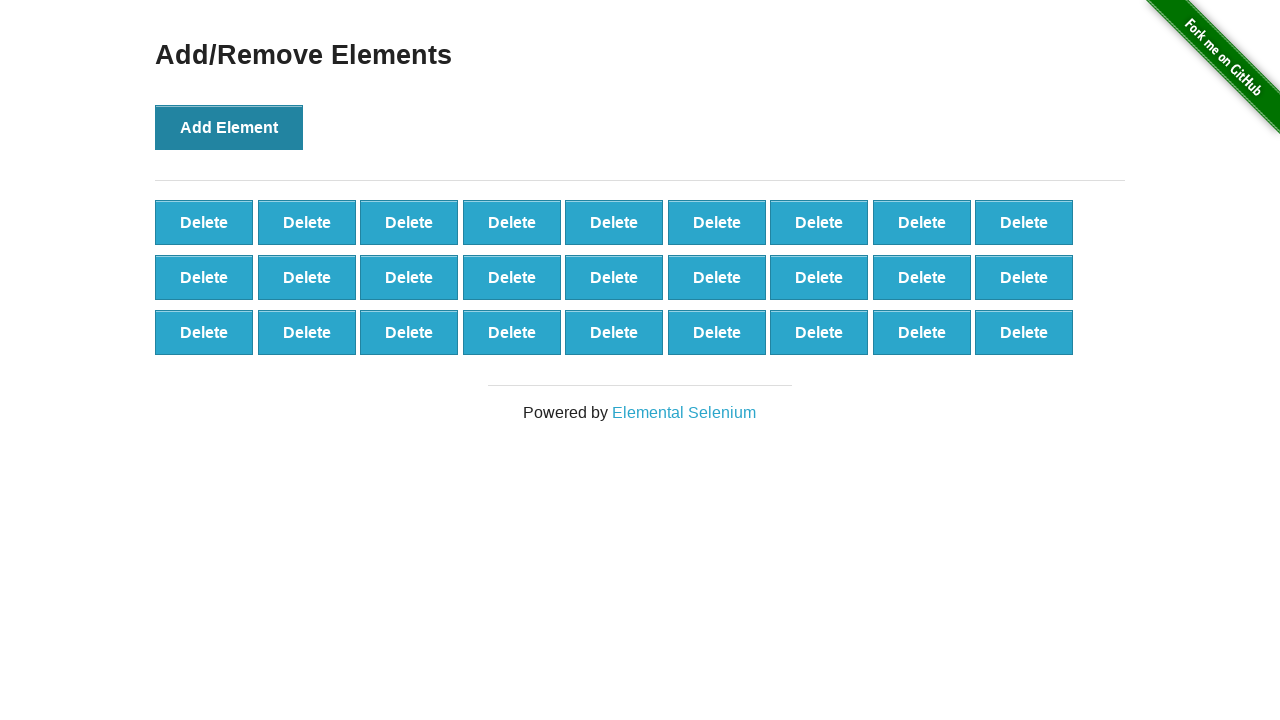

Clicked Add Element button (iteration 28/70) at (229, 127) on xpath=//*[@onclick='addElement()']
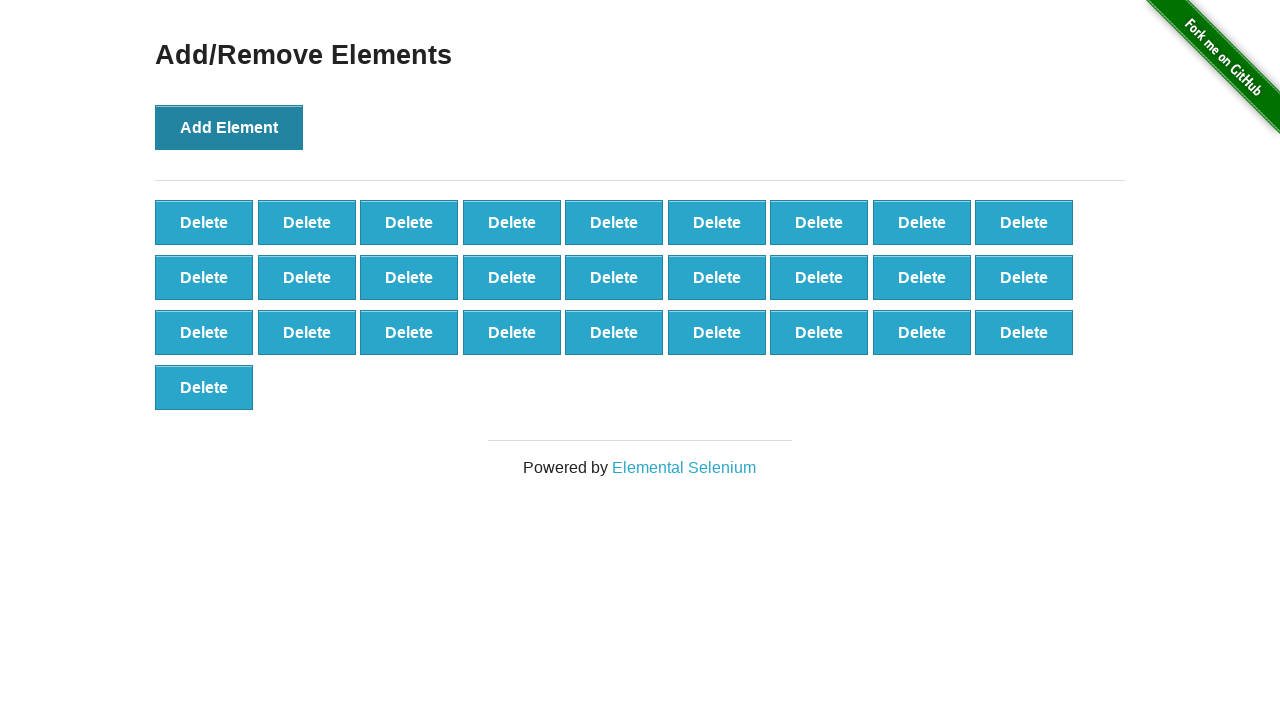

Clicked Add Element button (iteration 29/70) at (229, 127) on xpath=//*[@onclick='addElement()']
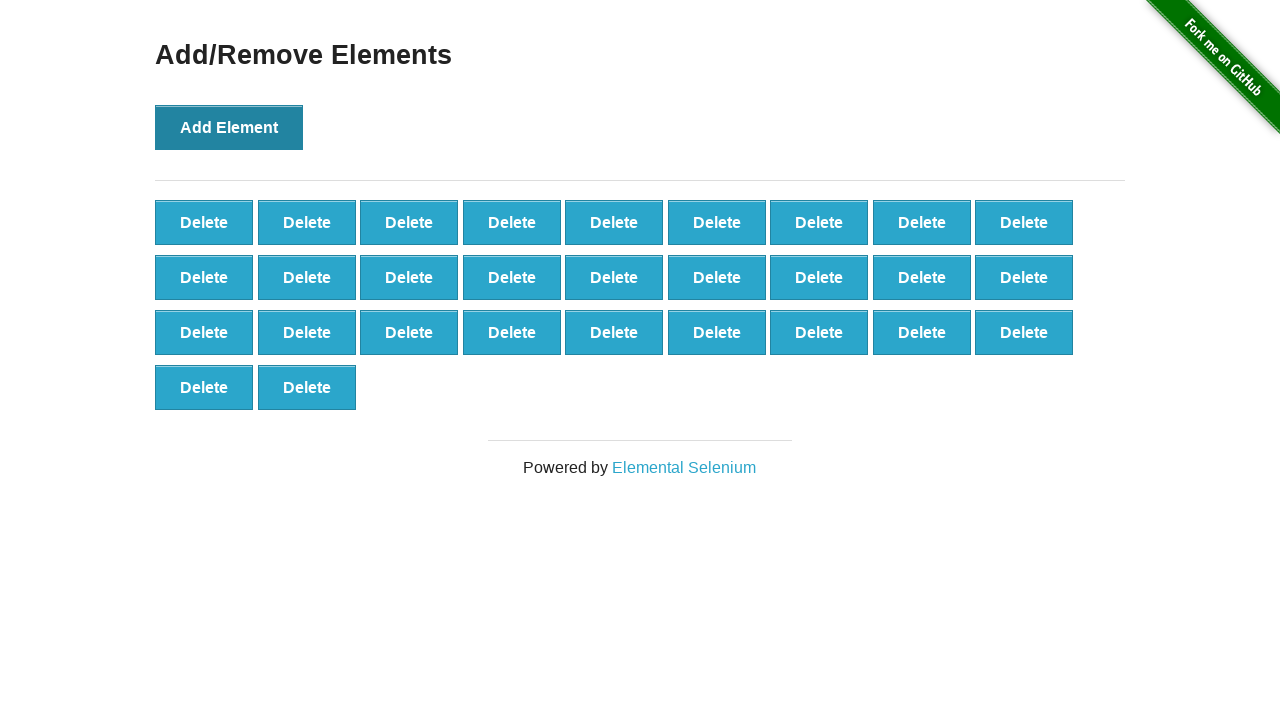

Clicked Add Element button (iteration 30/70) at (229, 127) on xpath=//*[@onclick='addElement()']
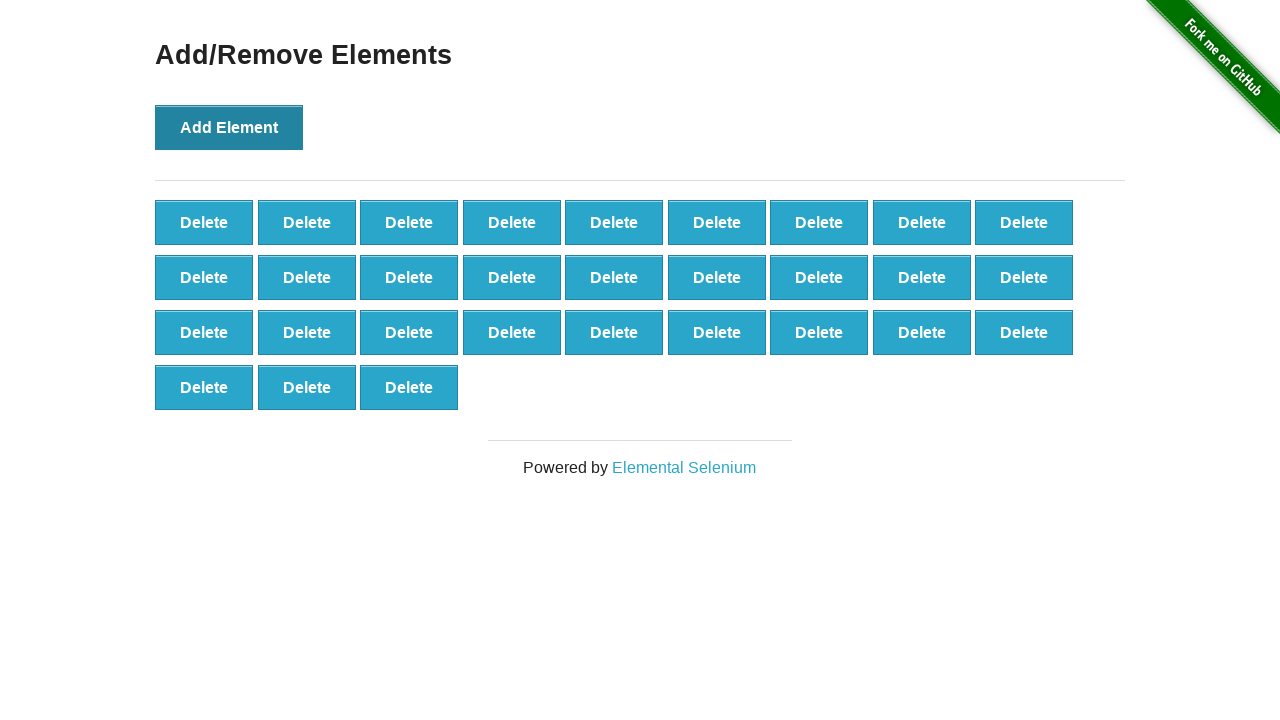

Clicked Add Element button (iteration 31/70) at (229, 127) on xpath=//*[@onclick='addElement()']
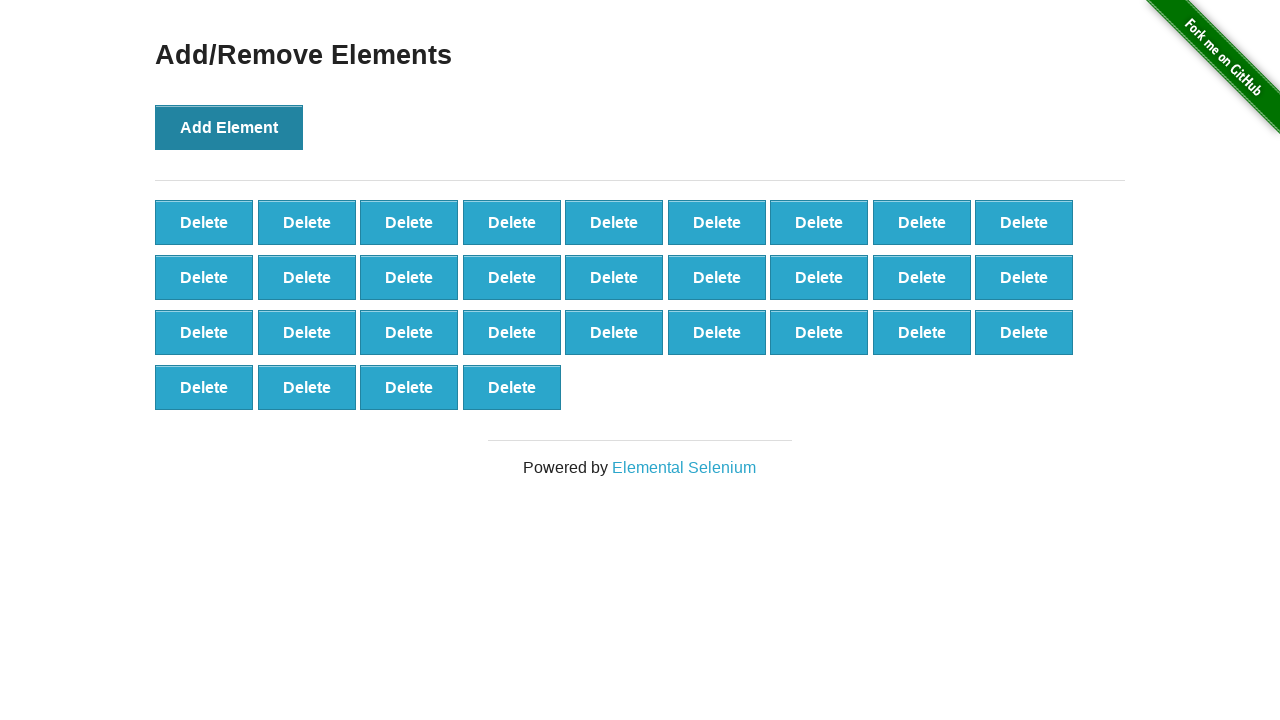

Clicked Add Element button (iteration 32/70) at (229, 127) on xpath=//*[@onclick='addElement()']
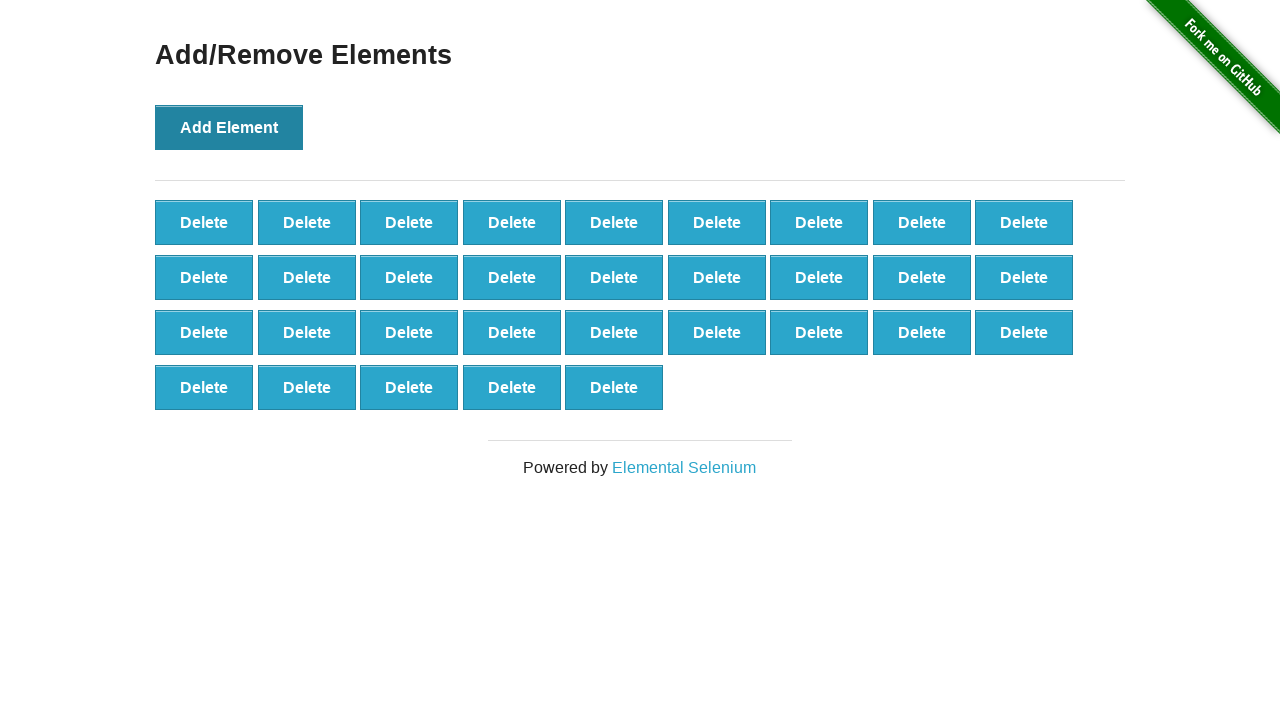

Clicked Add Element button (iteration 33/70) at (229, 127) on xpath=//*[@onclick='addElement()']
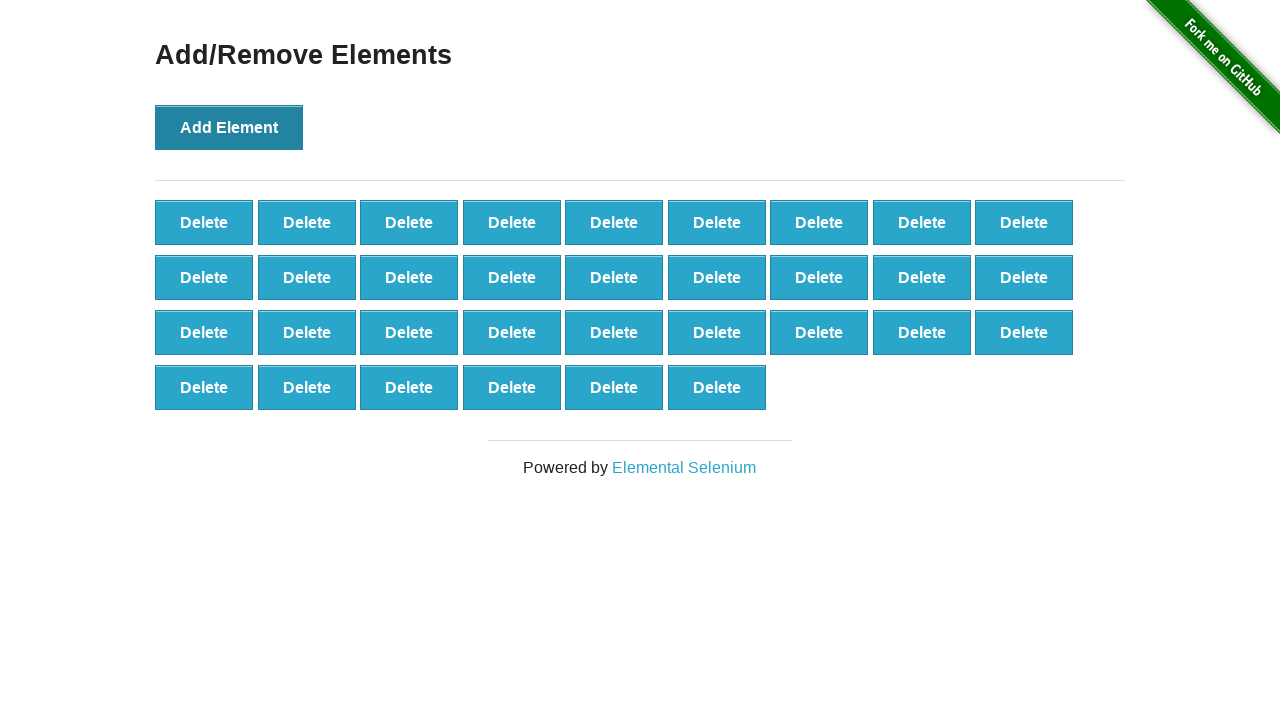

Clicked Add Element button (iteration 34/70) at (229, 127) on xpath=//*[@onclick='addElement()']
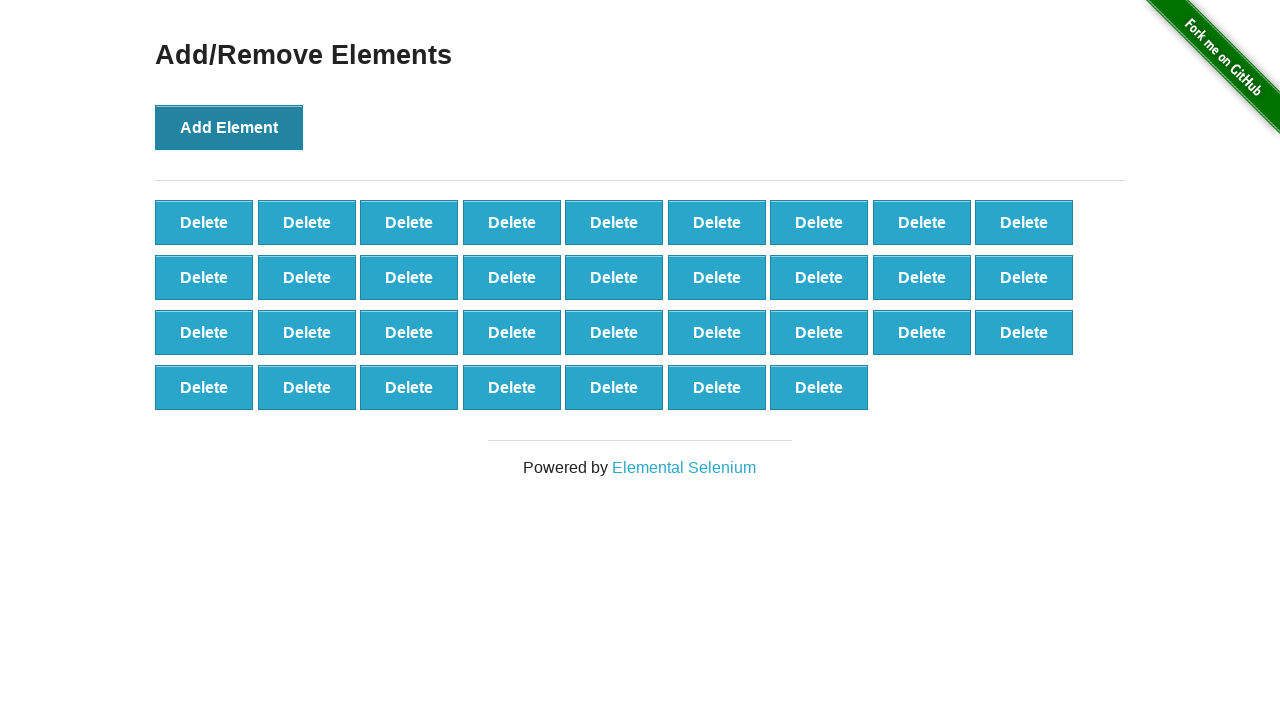

Clicked Add Element button (iteration 35/70) at (229, 127) on xpath=//*[@onclick='addElement()']
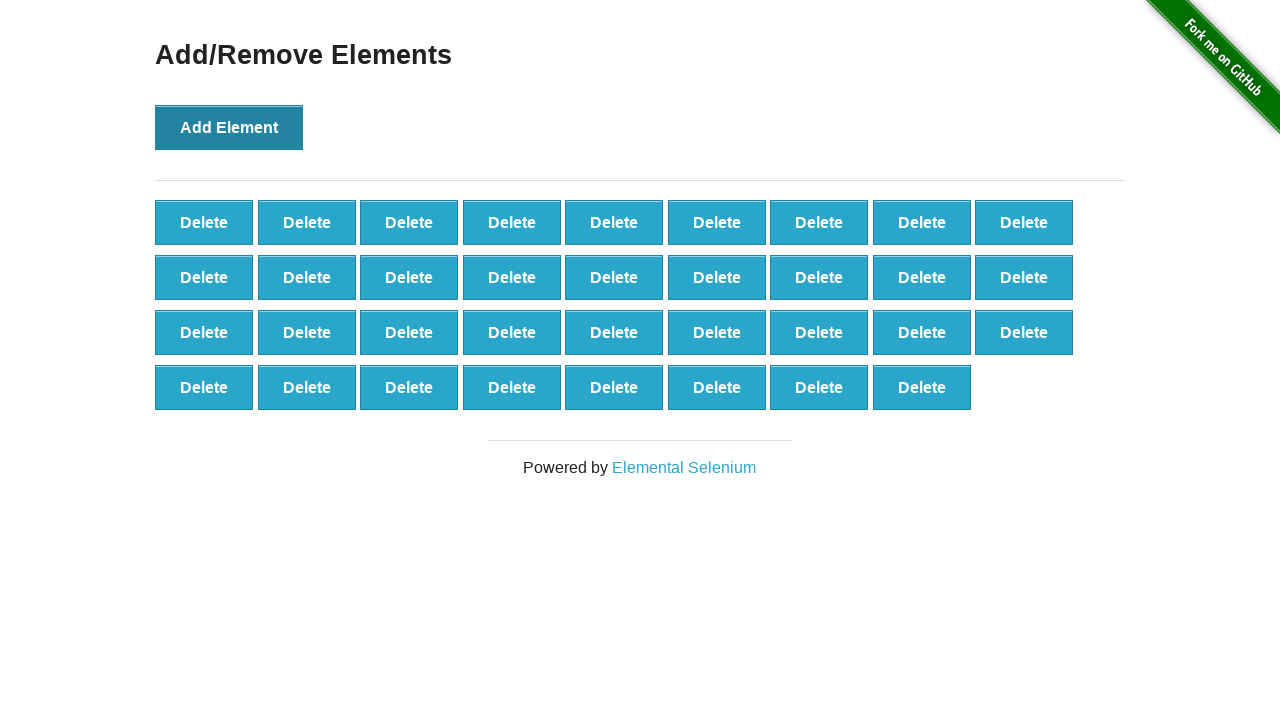

Clicked Add Element button (iteration 36/70) at (229, 127) on xpath=//*[@onclick='addElement()']
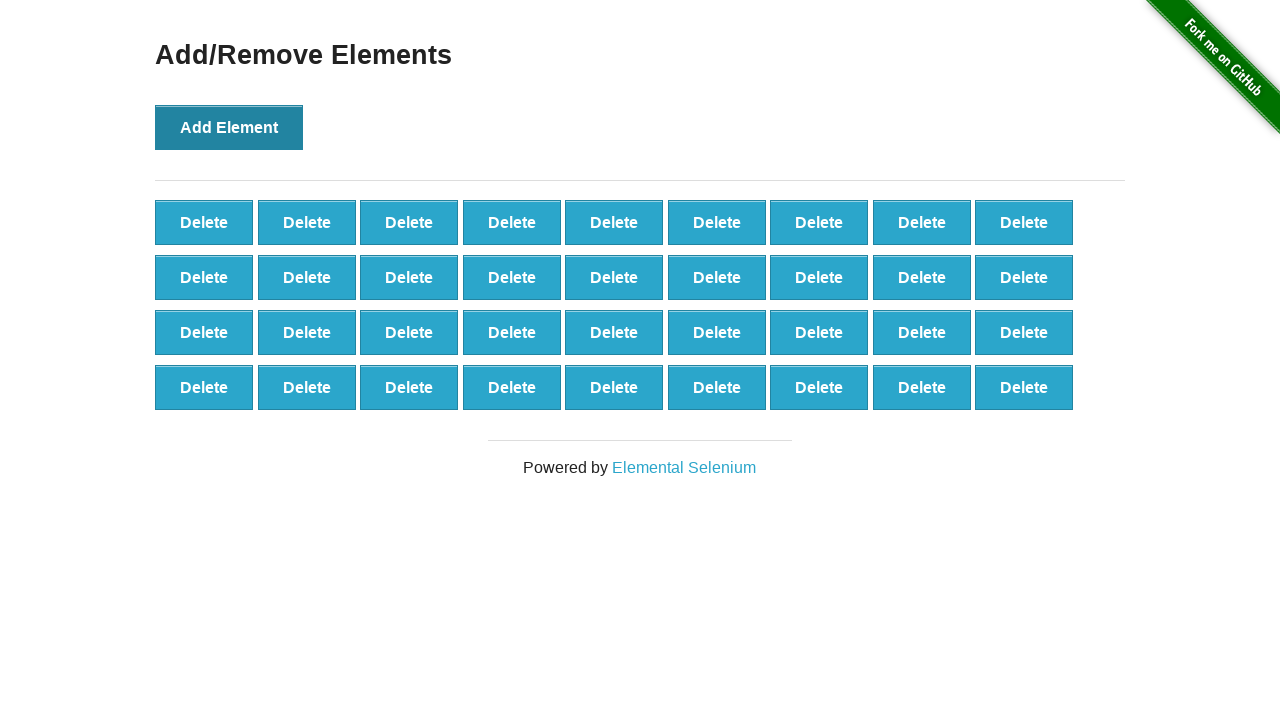

Clicked Add Element button (iteration 37/70) at (229, 127) on xpath=//*[@onclick='addElement()']
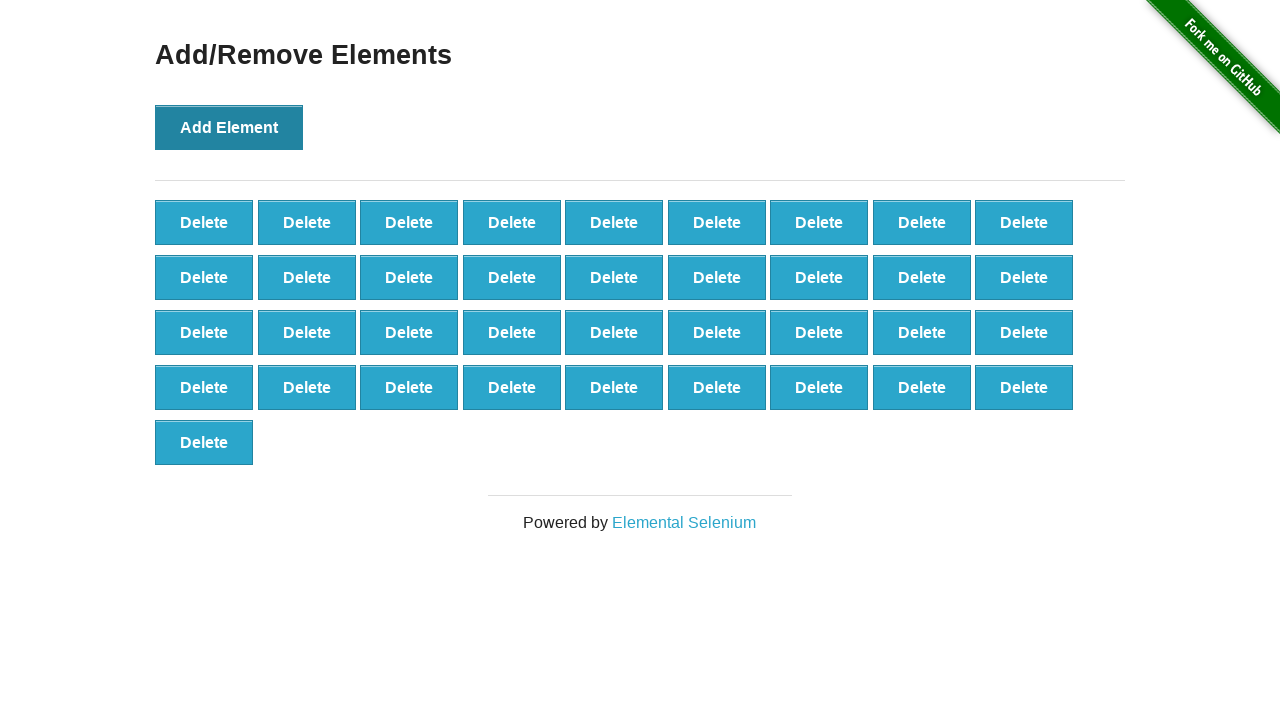

Clicked Add Element button (iteration 38/70) at (229, 127) on xpath=//*[@onclick='addElement()']
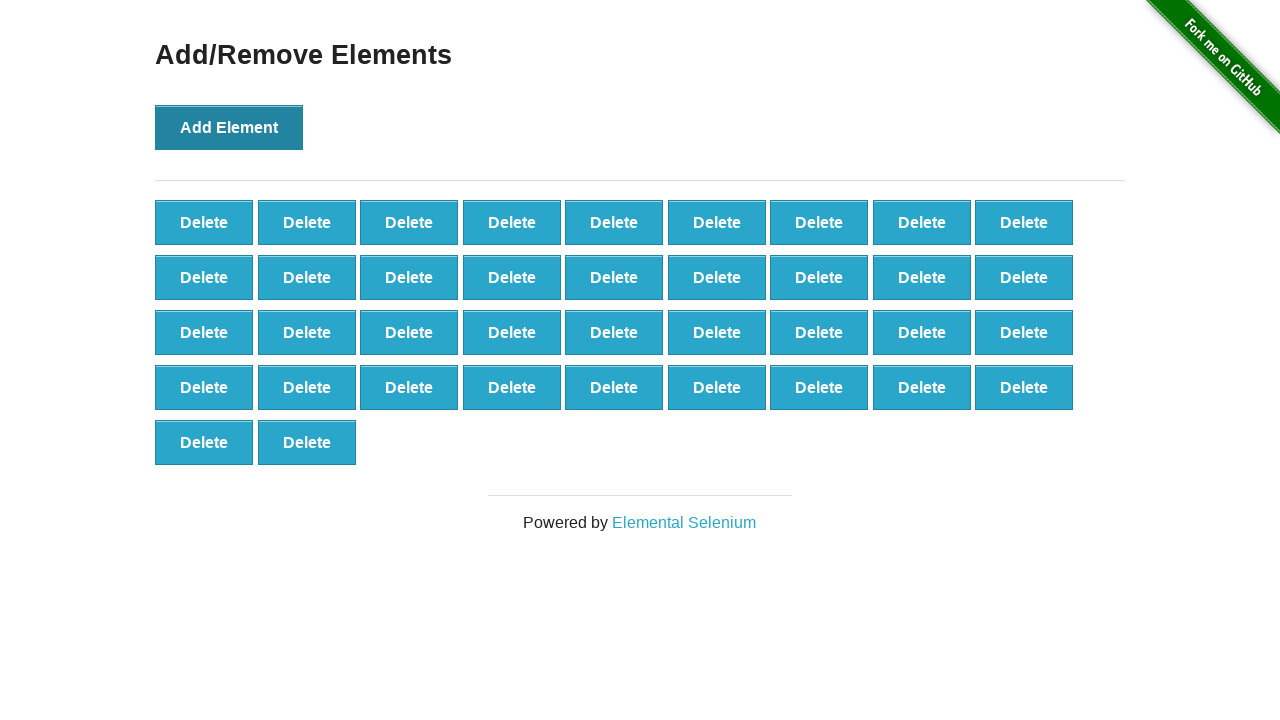

Clicked Add Element button (iteration 39/70) at (229, 127) on xpath=//*[@onclick='addElement()']
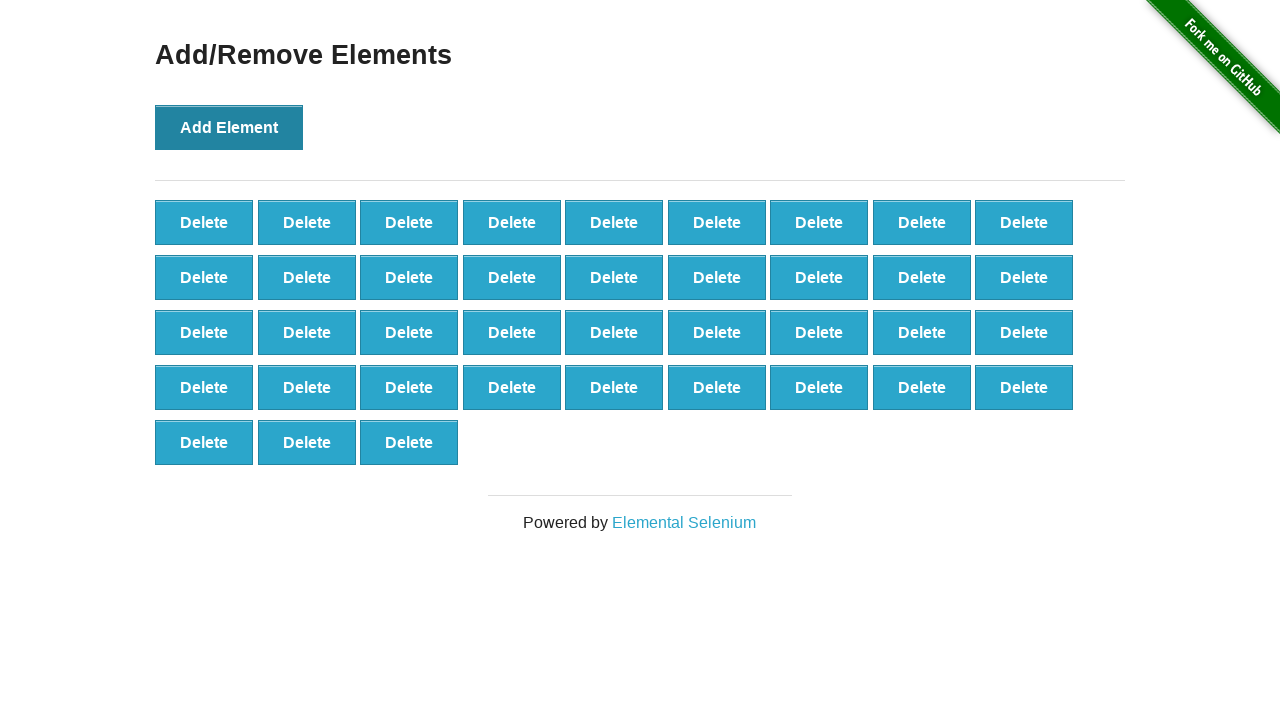

Clicked Add Element button (iteration 40/70) at (229, 127) on xpath=//*[@onclick='addElement()']
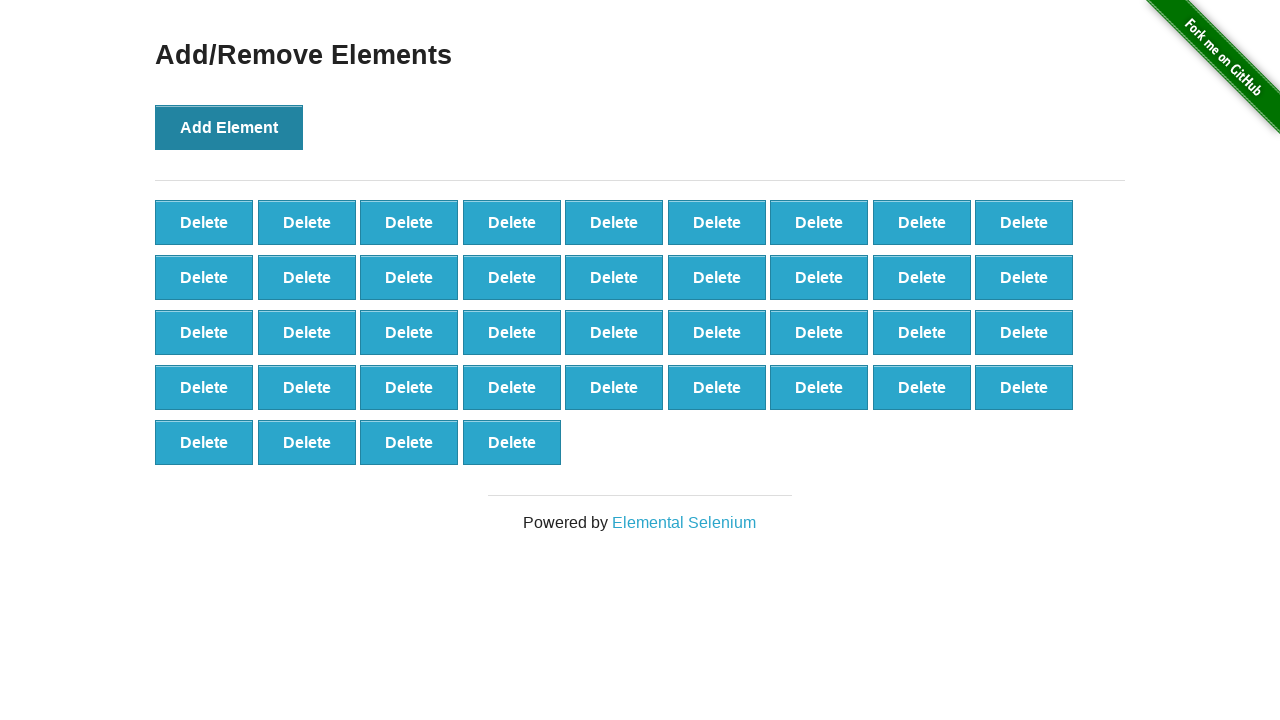

Clicked Add Element button (iteration 41/70) at (229, 127) on xpath=//*[@onclick='addElement()']
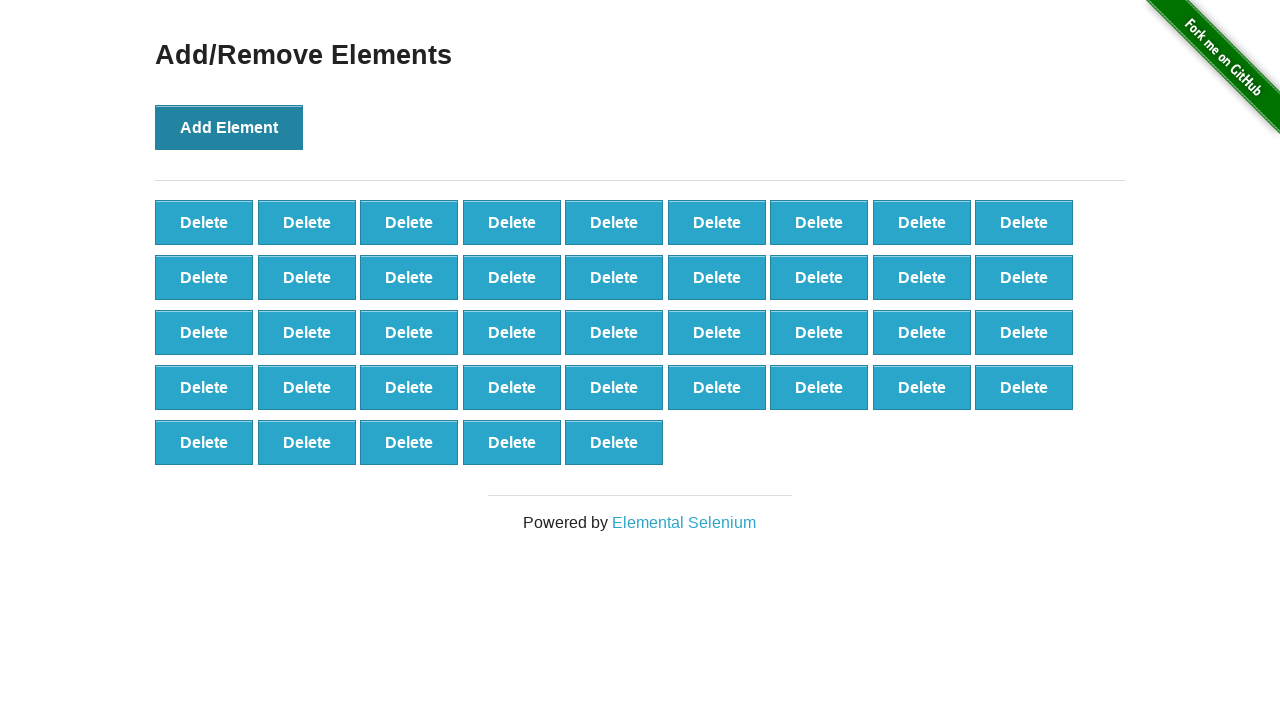

Clicked Add Element button (iteration 42/70) at (229, 127) on xpath=//*[@onclick='addElement()']
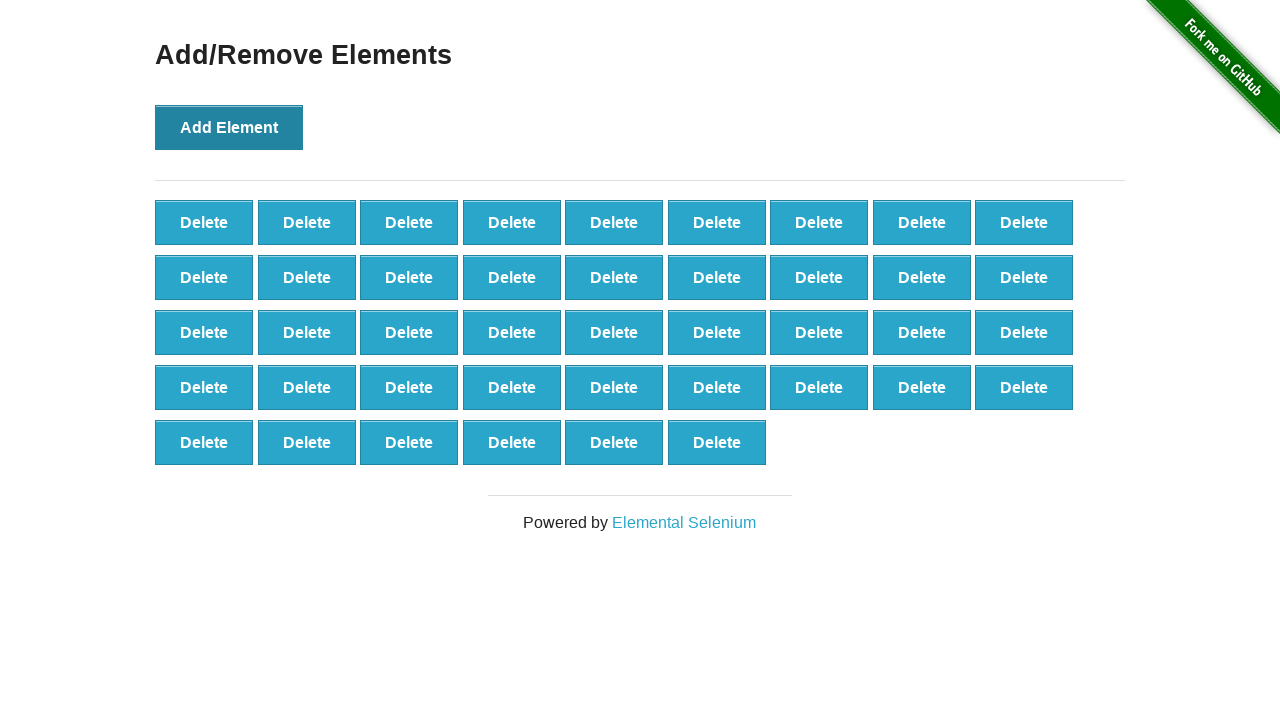

Clicked Add Element button (iteration 43/70) at (229, 127) on xpath=//*[@onclick='addElement()']
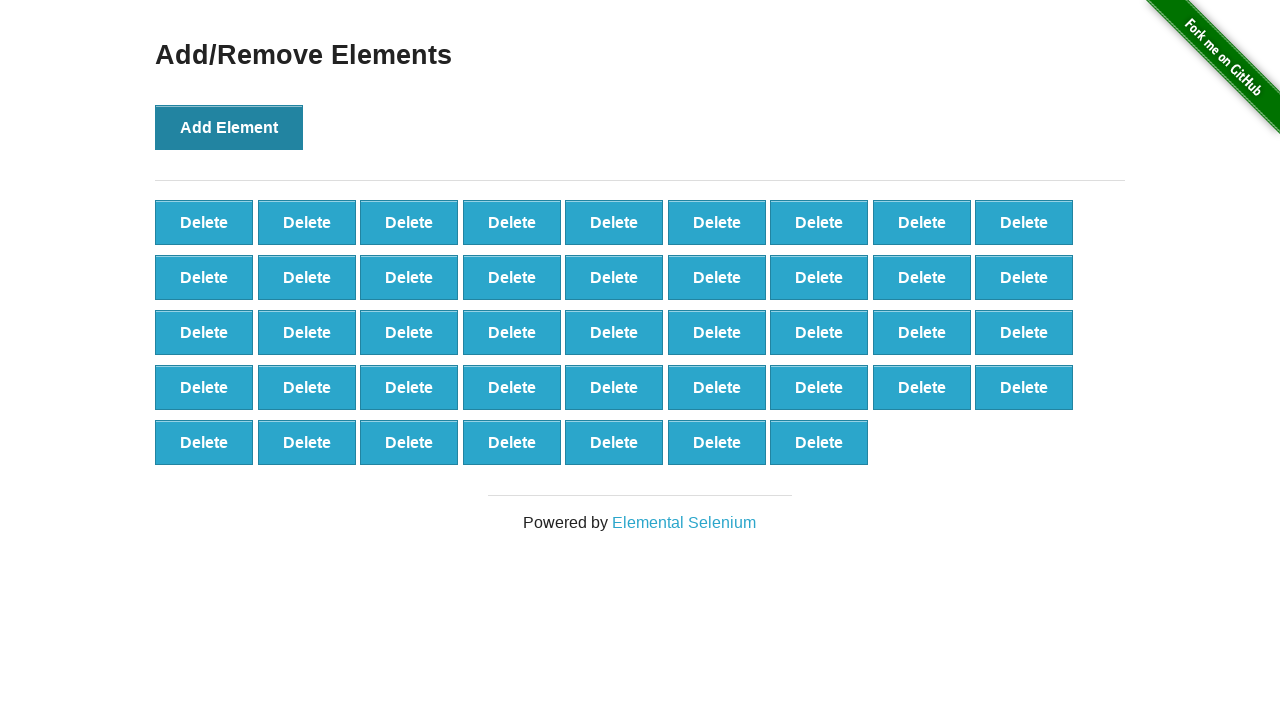

Clicked Add Element button (iteration 44/70) at (229, 127) on xpath=//*[@onclick='addElement()']
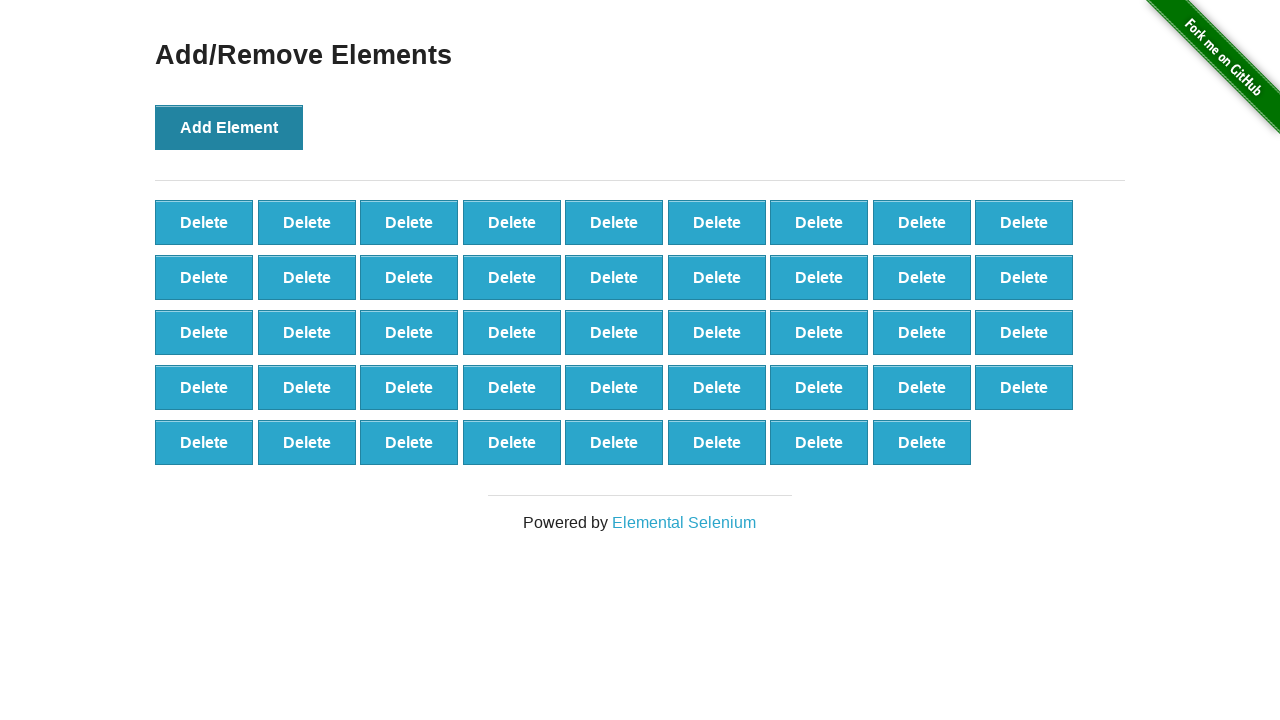

Clicked Add Element button (iteration 45/70) at (229, 127) on xpath=//*[@onclick='addElement()']
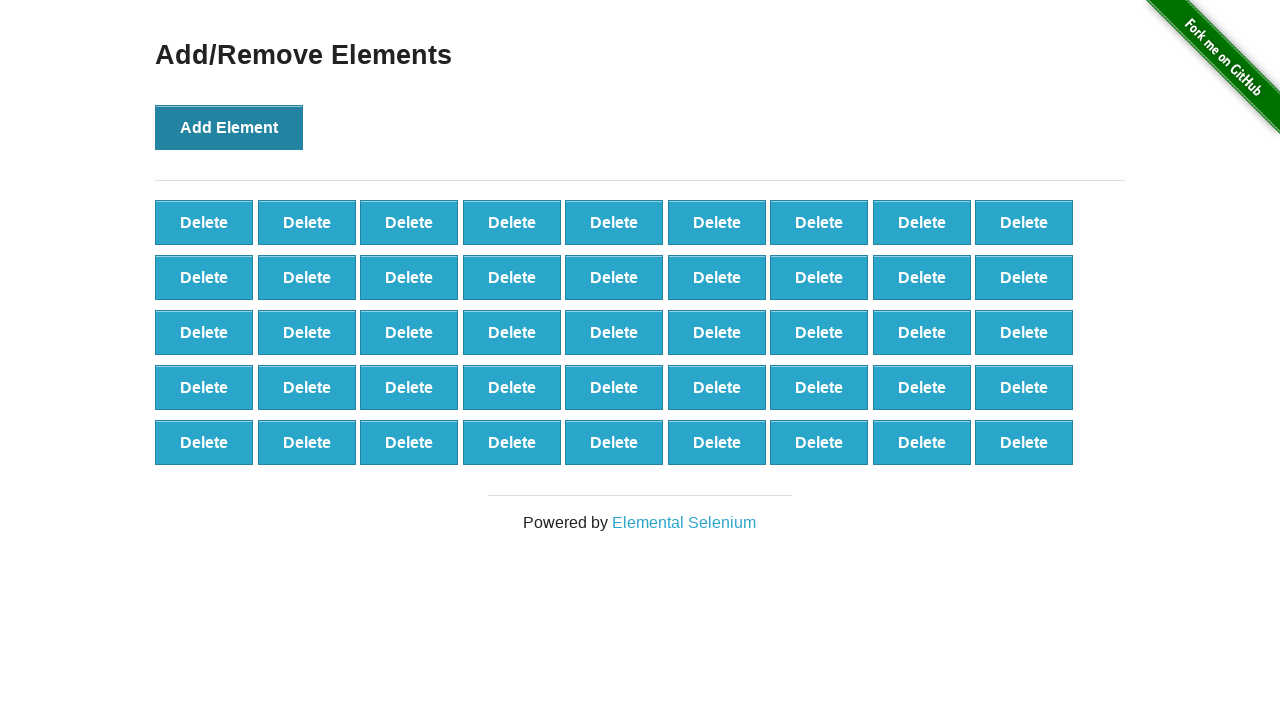

Clicked Add Element button (iteration 46/70) at (229, 127) on xpath=//*[@onclick='addElement()']
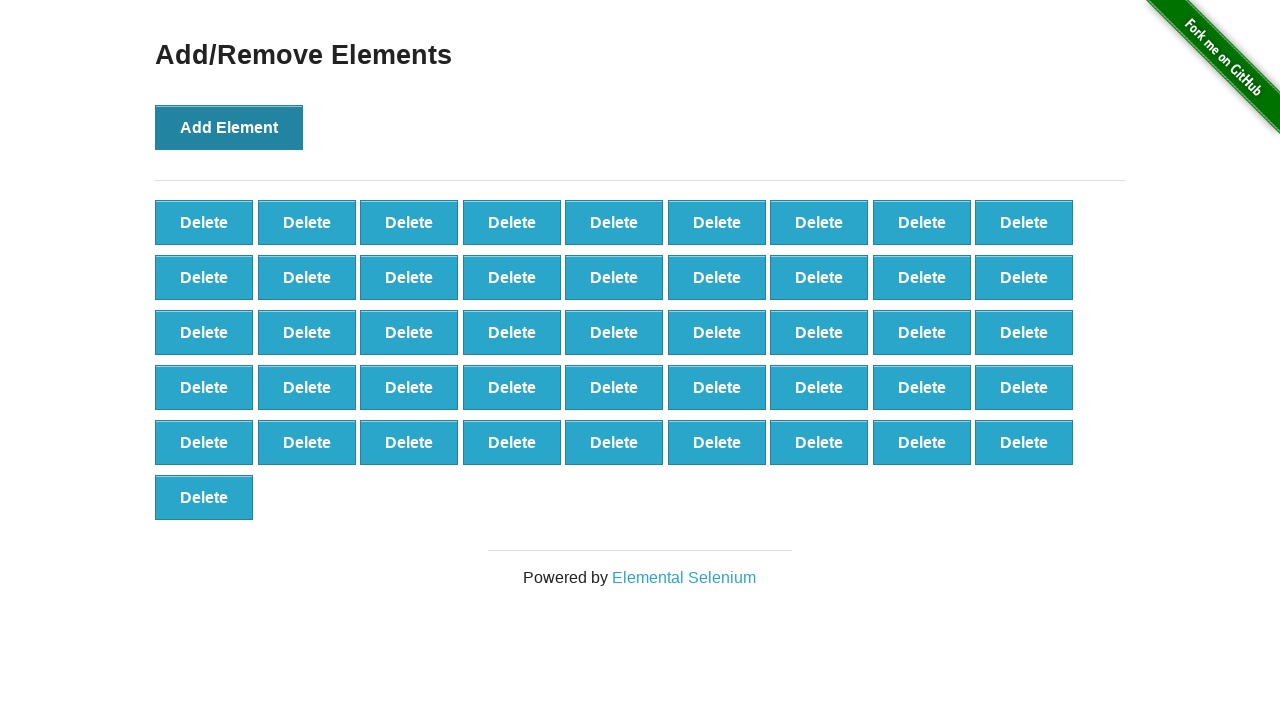

Clicked Add Element button (iteration 47/70) at (229, 127) on xpath=//*[@onclick='addElement()']
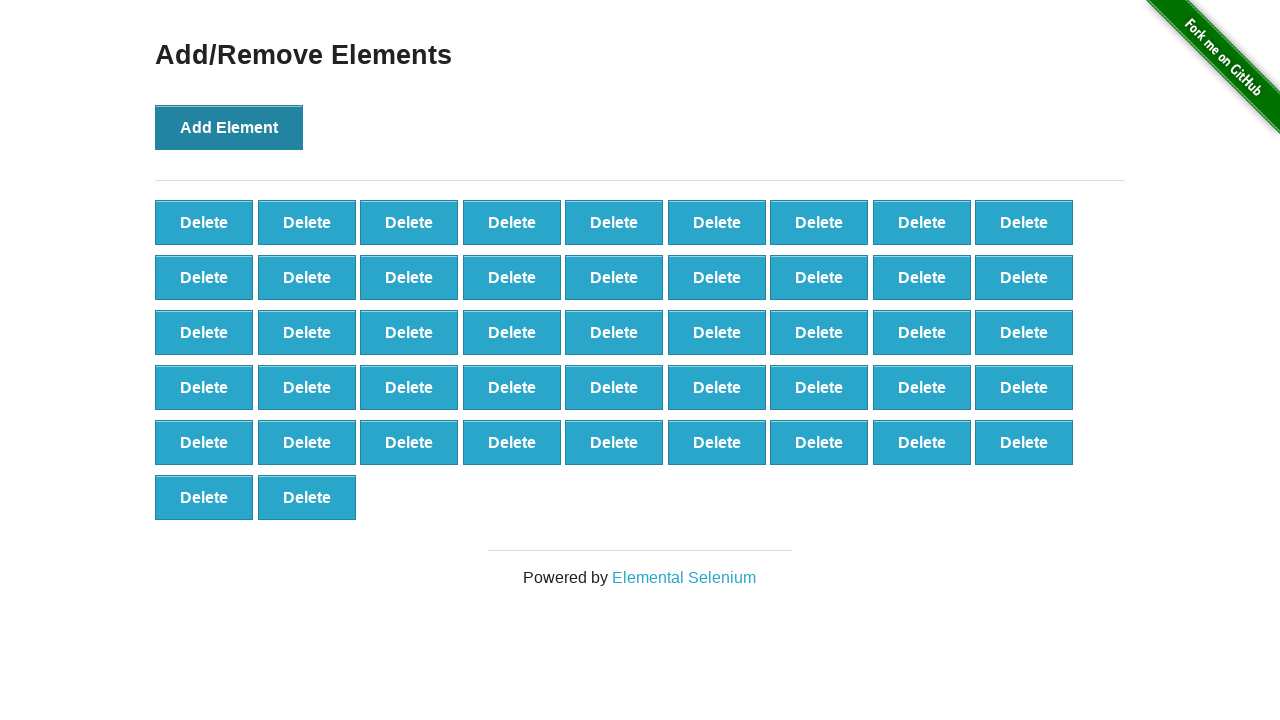

Clicked Add Element button (iteration 48/70) at (229, 127) on xpath=//*[@onclick='addElement()']
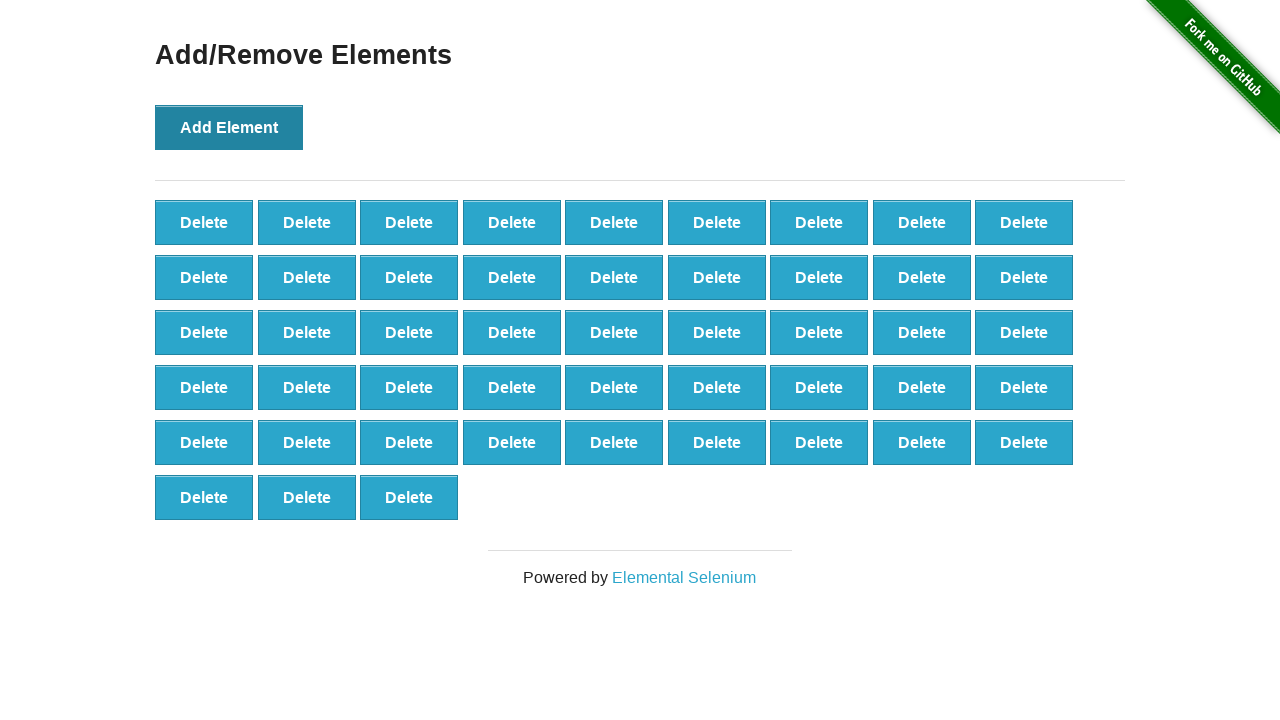

Clicked Add Element button (iteration 49/70) at (229, 127) on xpath=//*[@onclick='addElement()']
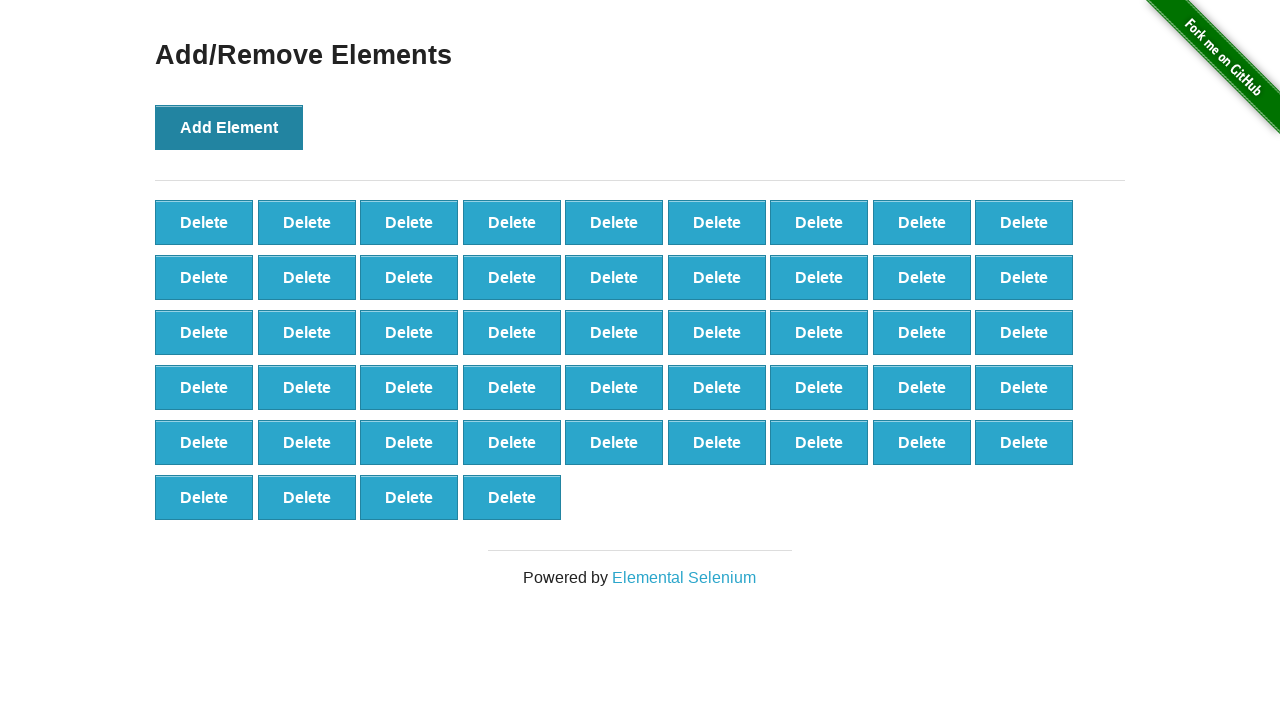

Clicked Add Element button (iteration 50/70) at (229, 127) on xpath=//*[@onclick='addElement()']
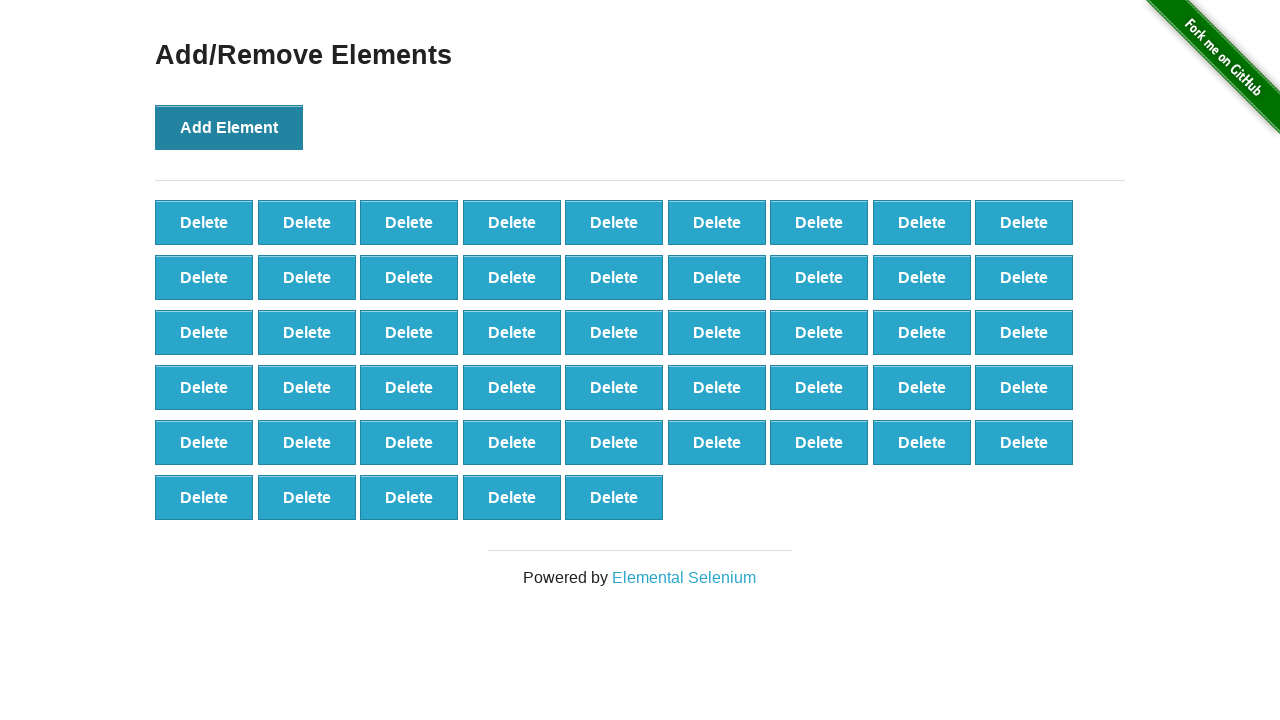

Clicked Add Element button (iteration 51/70) at (229, 127) on xpath=//*[@onclick='addElement()']
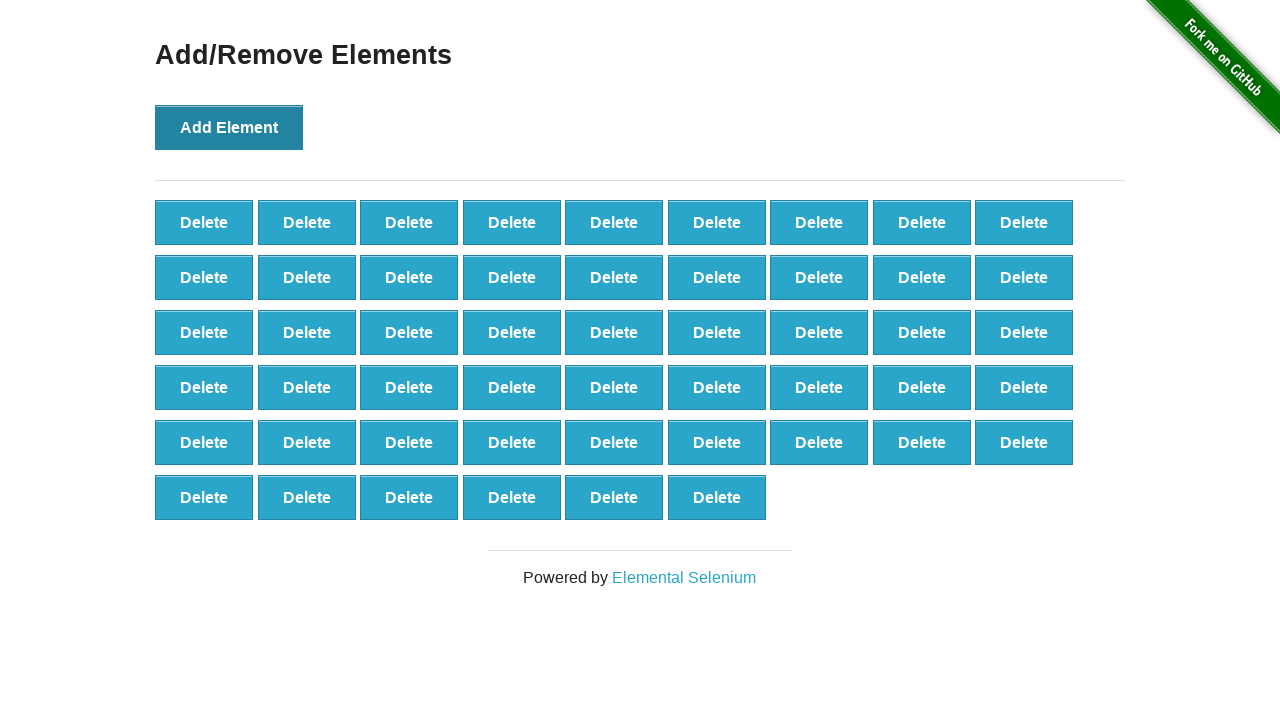

Clicked Add Element button (iteration 52/70) at (229, 127) on xpath=//*[@onclick='addElement()']
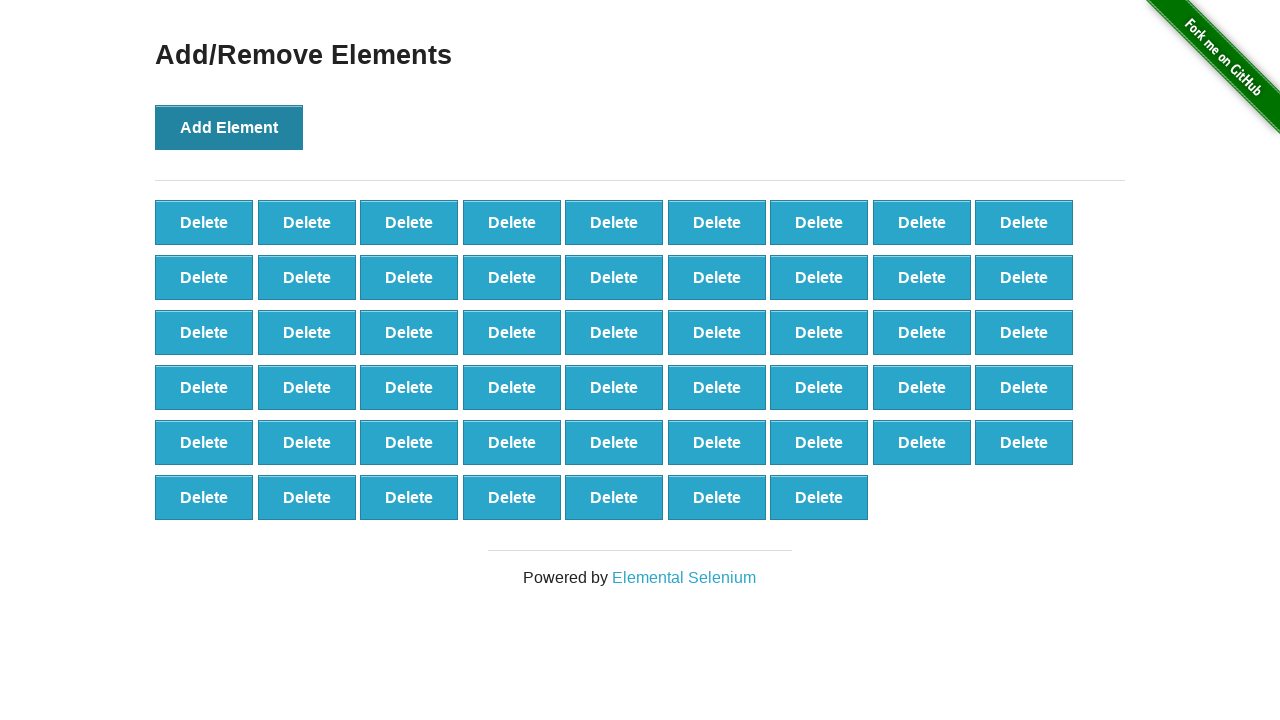

Clicked Add Element button (iteration 53/70) at (229, 127) on xpath=//*[@onclick='addElement()']
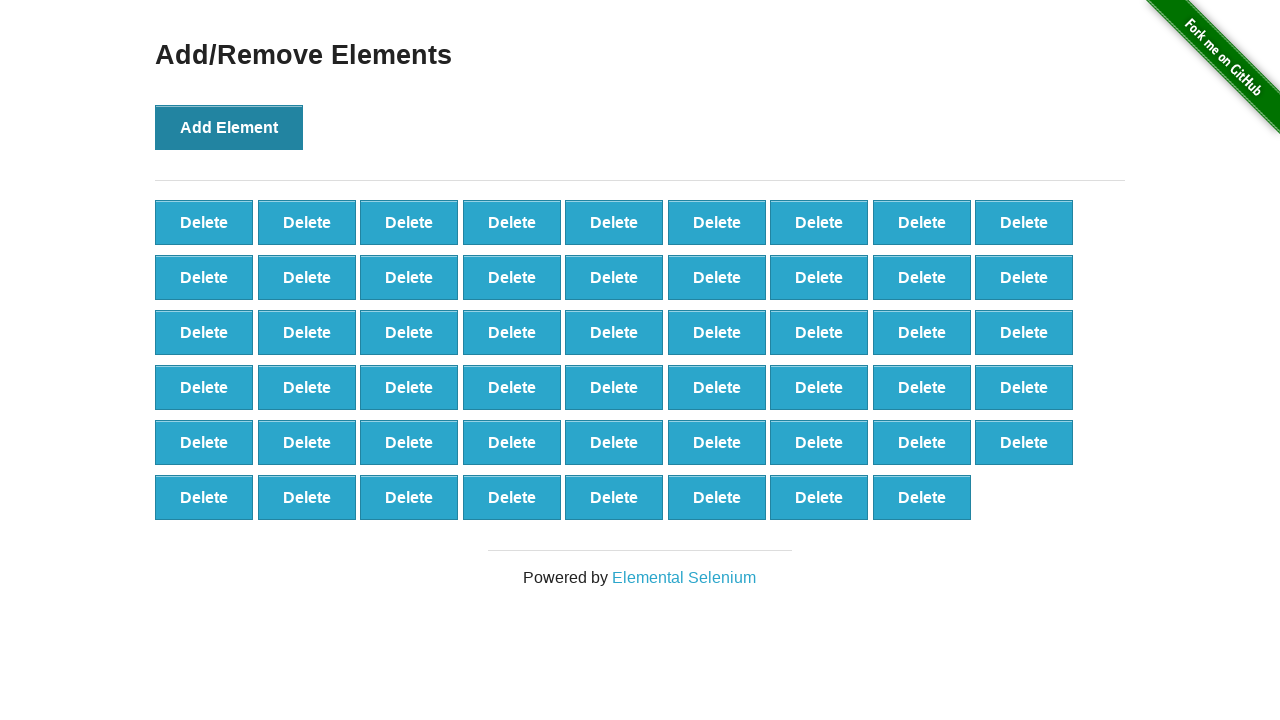

Clicked Add Element button (iteration 54/70) at (229, 127) on xpath=//*[@onclick='addElement()']
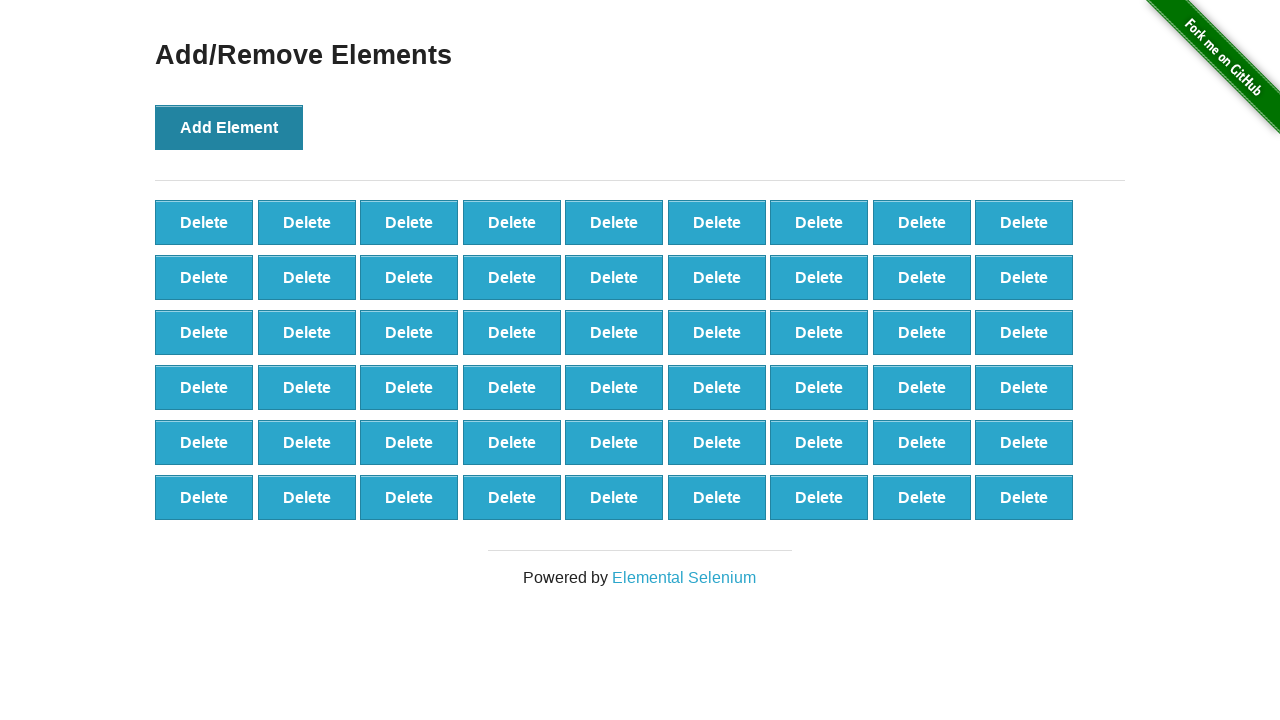

Clicked Add Element button (iteration 55/70) at (229, 127) on xpath=//*[@onclick='addElement()']
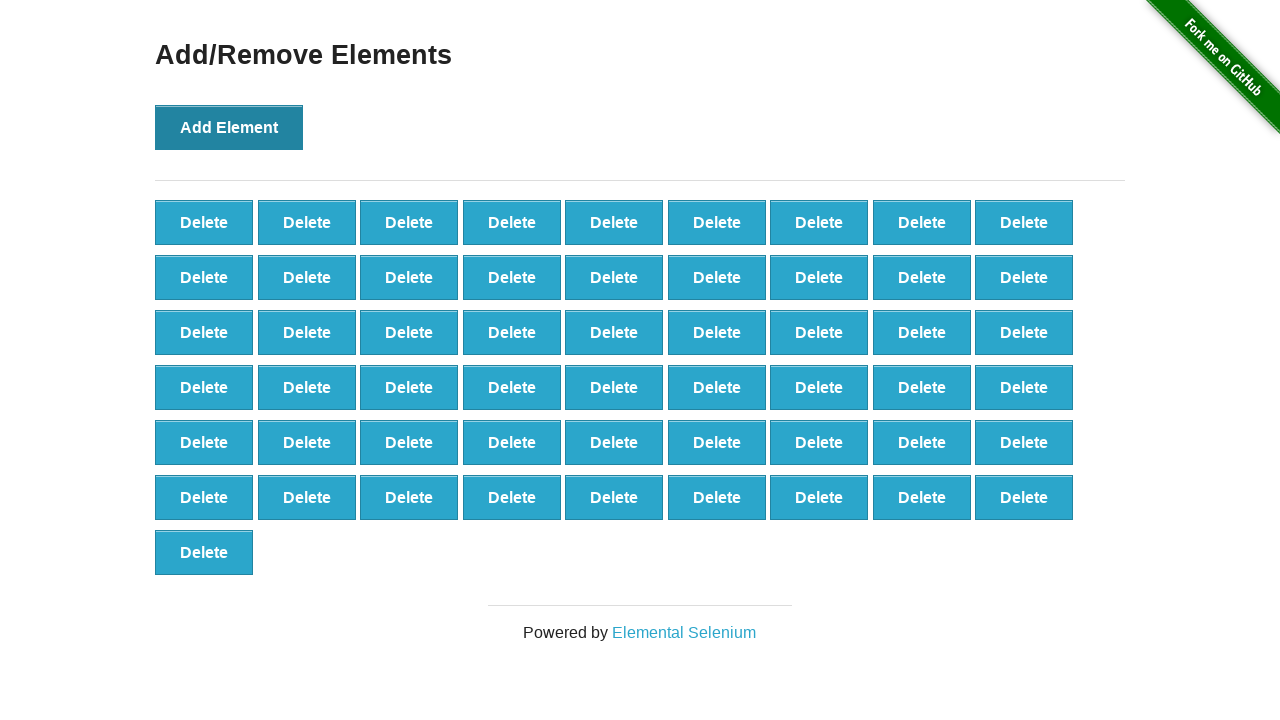

Clicked Add Element button (iteration 56/70) at (229, 127) on xpath=//*[@onclick='addElement()']
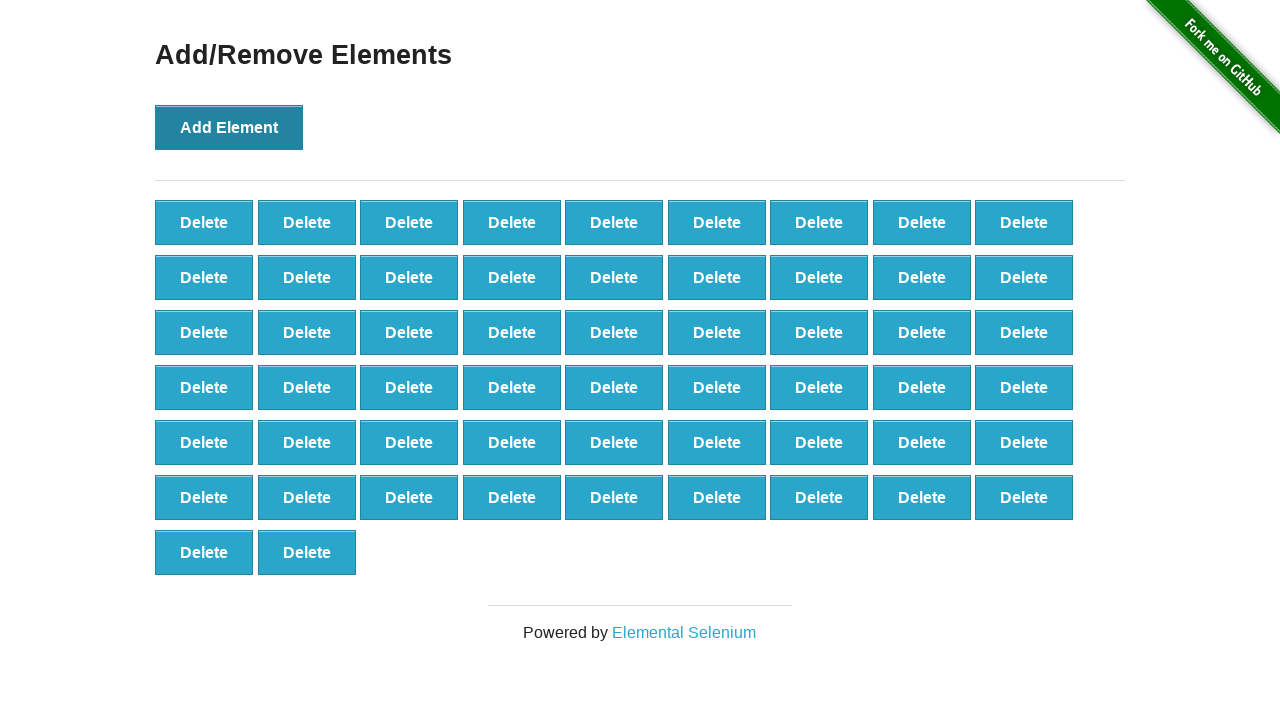

Clicked Add Element button (iteration 57/70) at (229, 127) on xpath=//*[@onclick='addElement()']
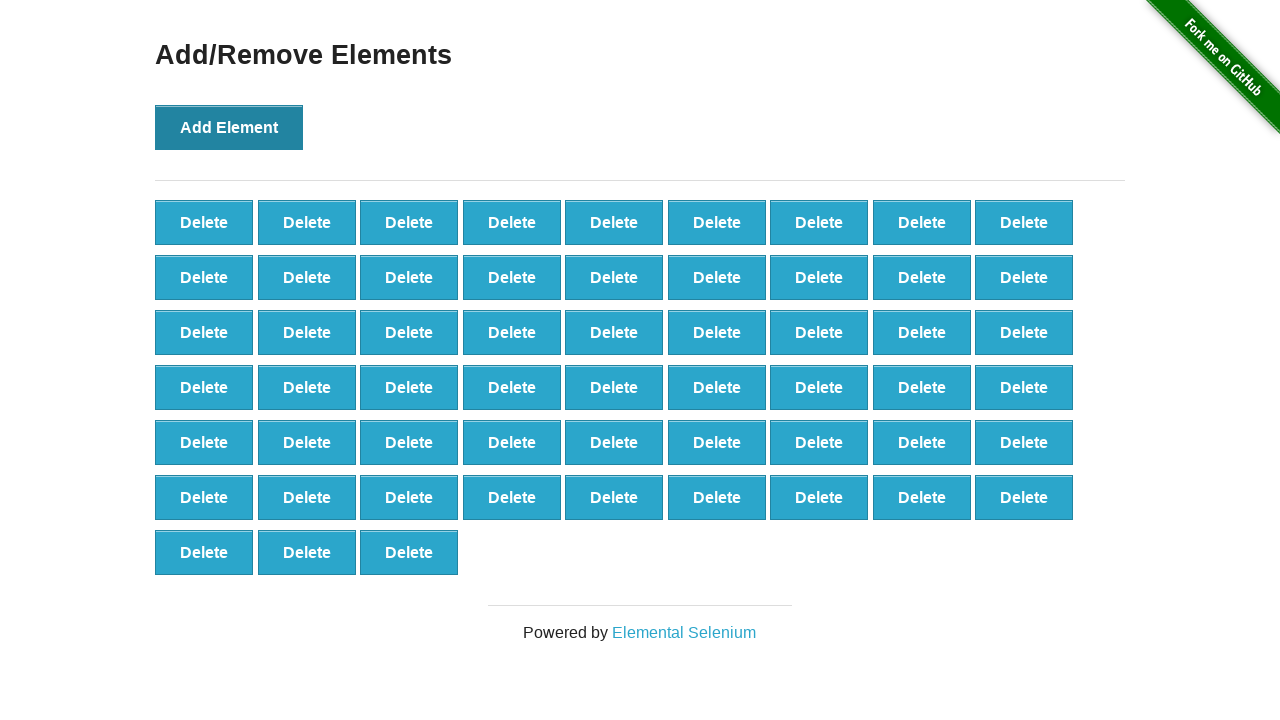

Clicked Add Element button (iteration 58/70) at (229, 127) on xpath=//*[@onclick='addElement()']
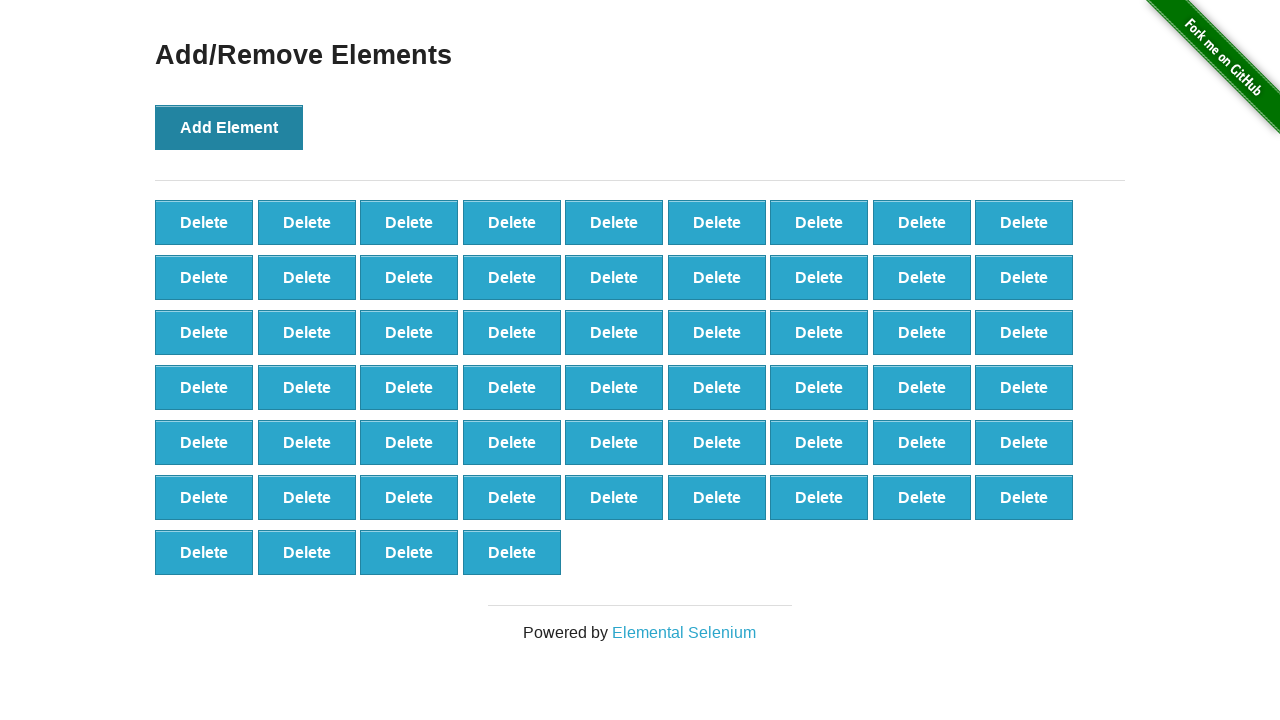

Clicked Add Element button (iteration 59/70) at (229, 127) on xpath=//*[@onclick='addElement()']
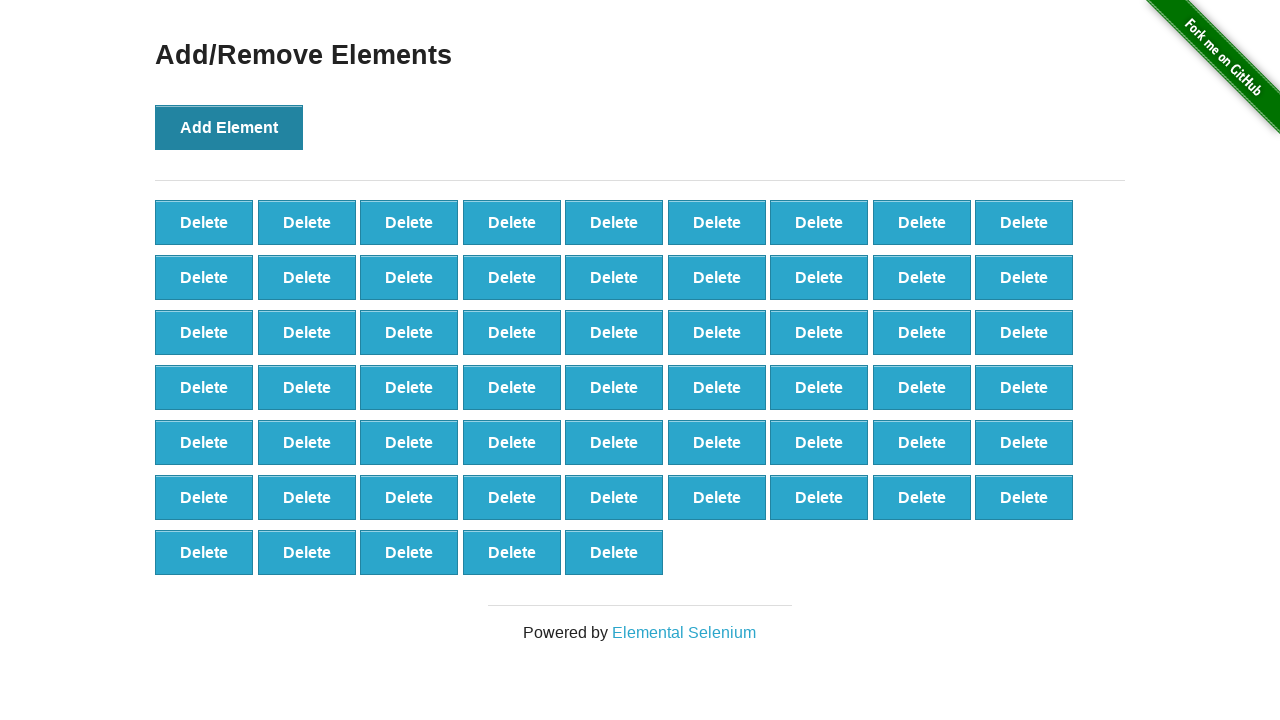

Clicked Add Element button (iteration 60/70) at (229, 127) on xpath=//*[@onclick='addElement()']
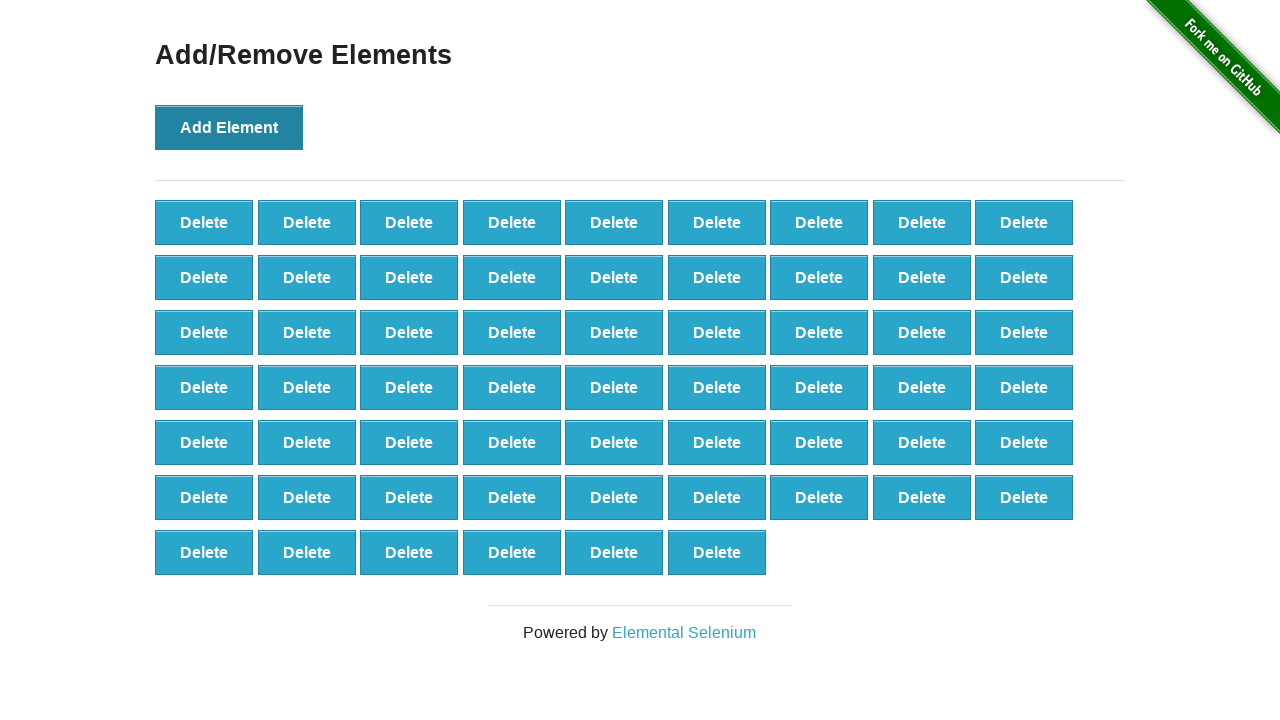

Clicked Add Element button (iteration 61/70) at (229, 127) on xpath=//*[@onclick='addElement()']
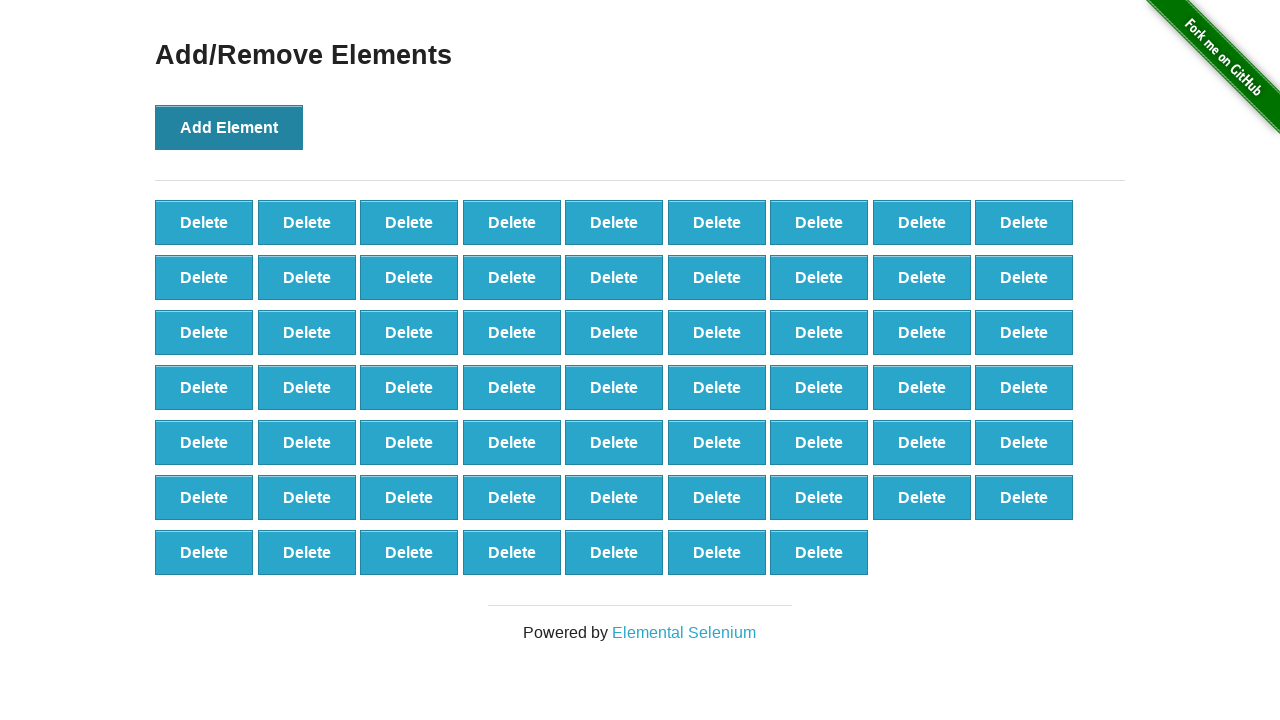

Clicked Add Element button (iteration 62/70) at (229, 127) on xpath=//*[@onclick='addElement()']
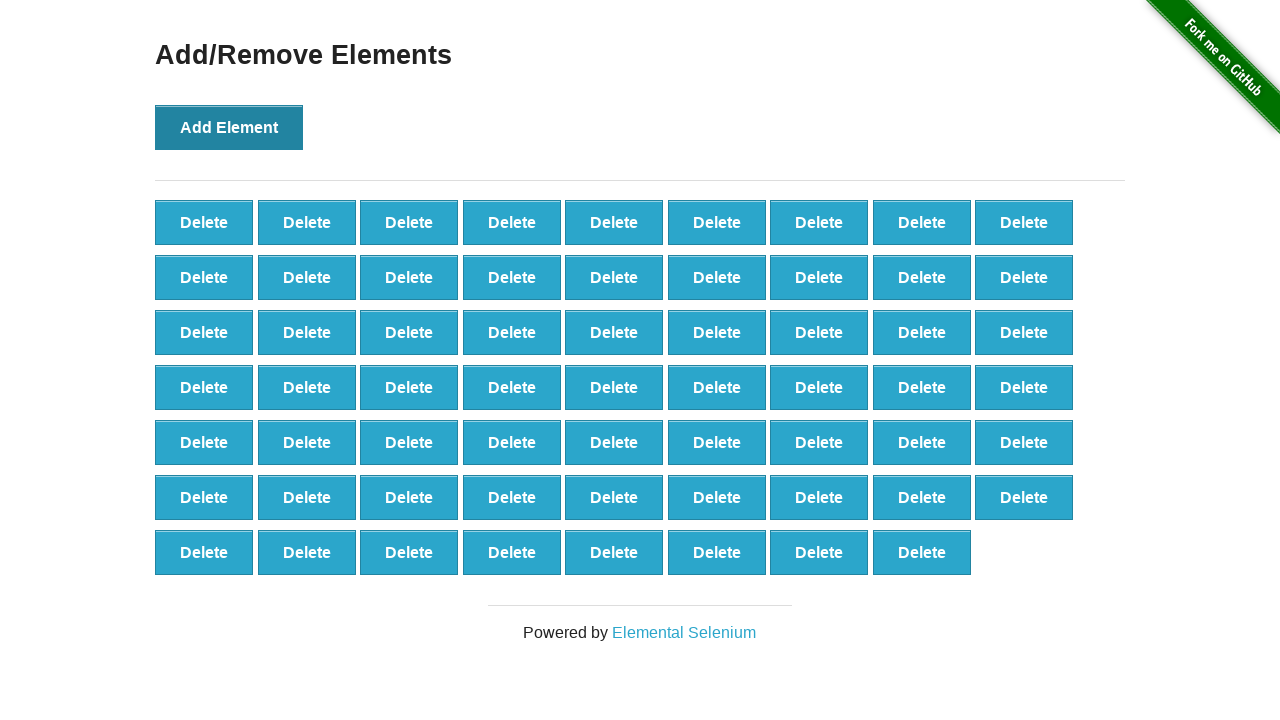

Clicked Add Element button (iteration 63/70) at (229, 127) on xpath=//*[@onclick='addElement()']
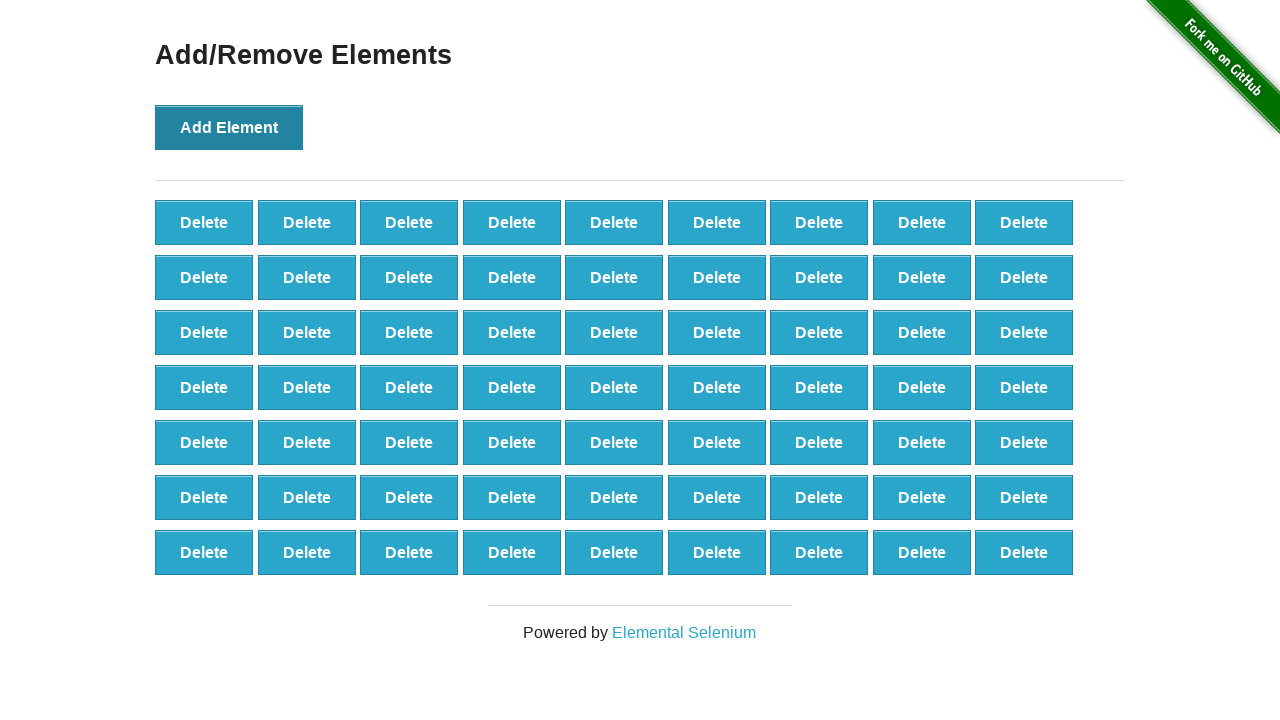

Clicked Add Element button (iteration 64/70) at (229, 127) on xpath=//*[@onclick='addElement()']
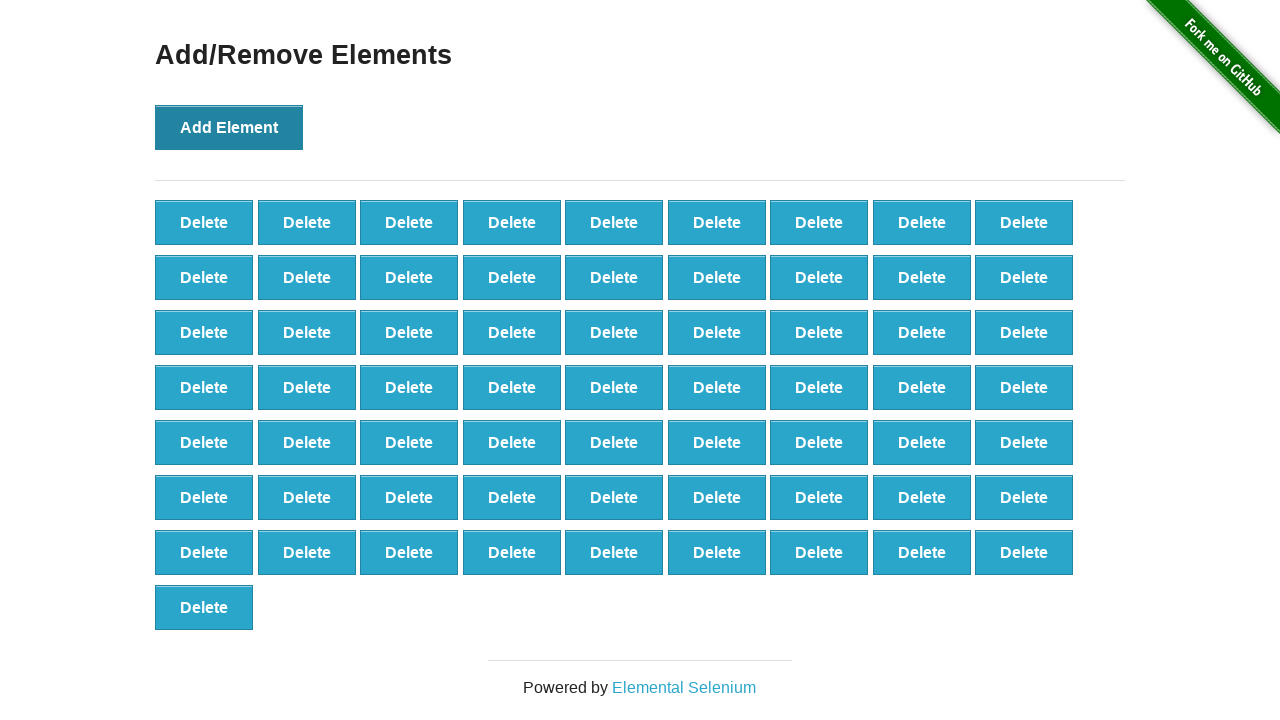

Clicked Add Element button (iteration 65/70) at (229, 127) on xpath=//*[@onclick='addElement()']
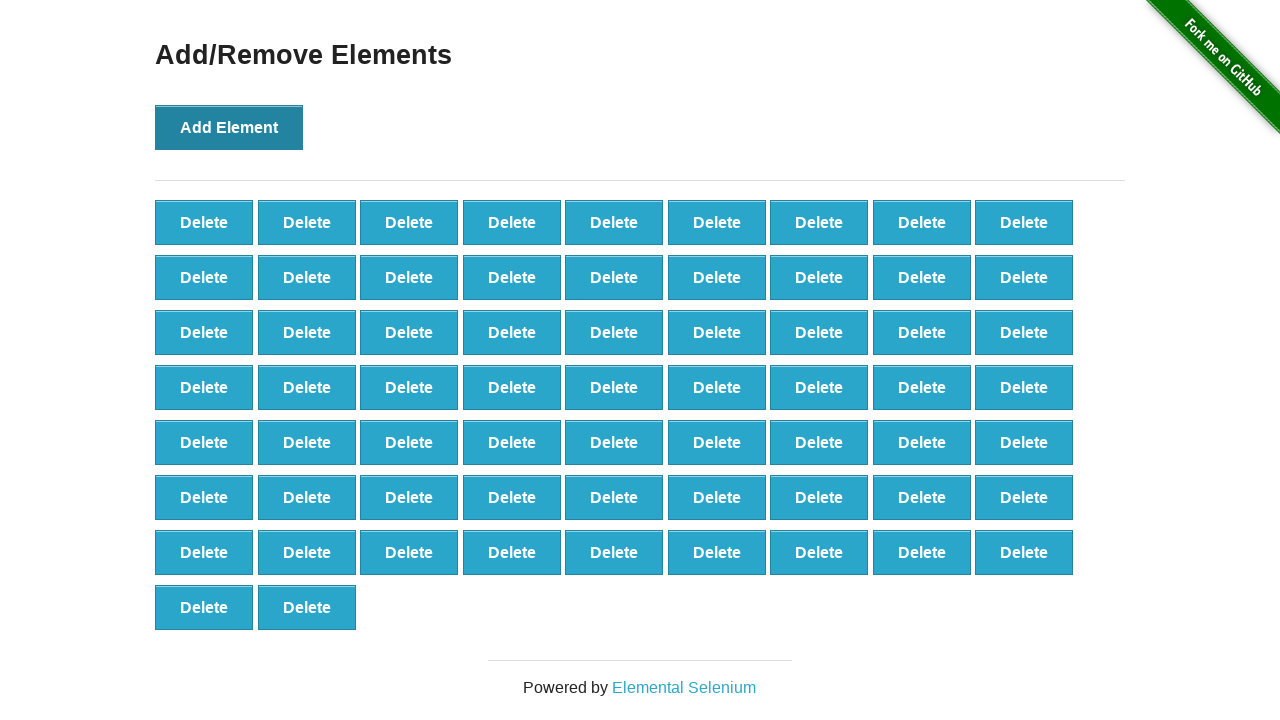

Clicked Add Element button (iteration 66/70) at (229, 127) on xpath=//*[@onclick='addElement()']
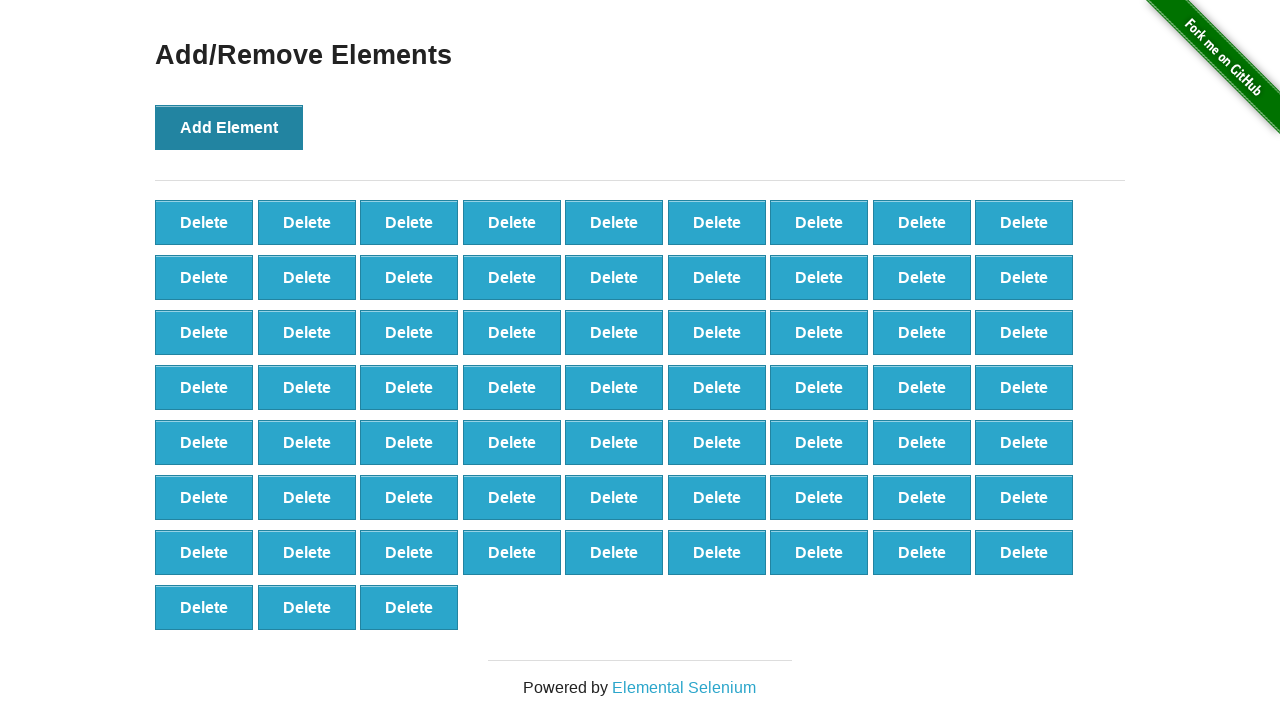

Clicked Add Element button (iteration 67/70) at (229, 127) on xpath=//*[@onclick='addElement()']
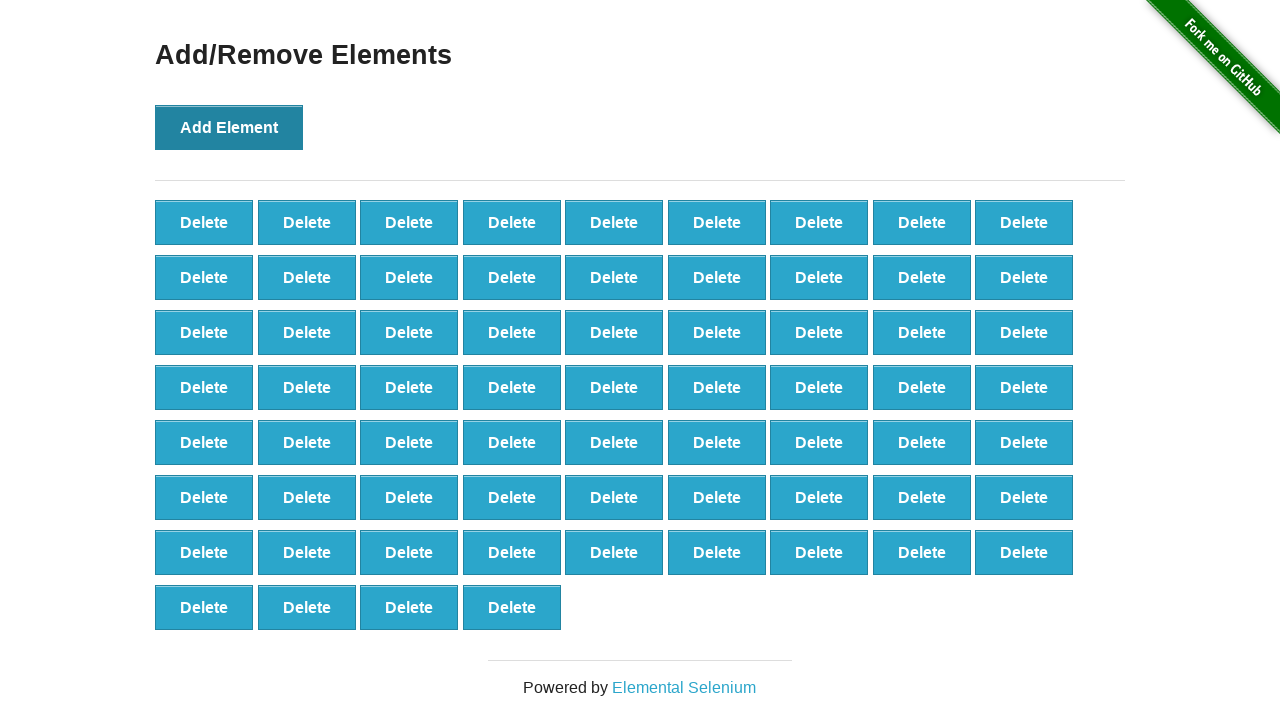

Clicked Add Element button (iteration 68/70) at (229, 127) on xpath=//*[@onclick='addElement()']
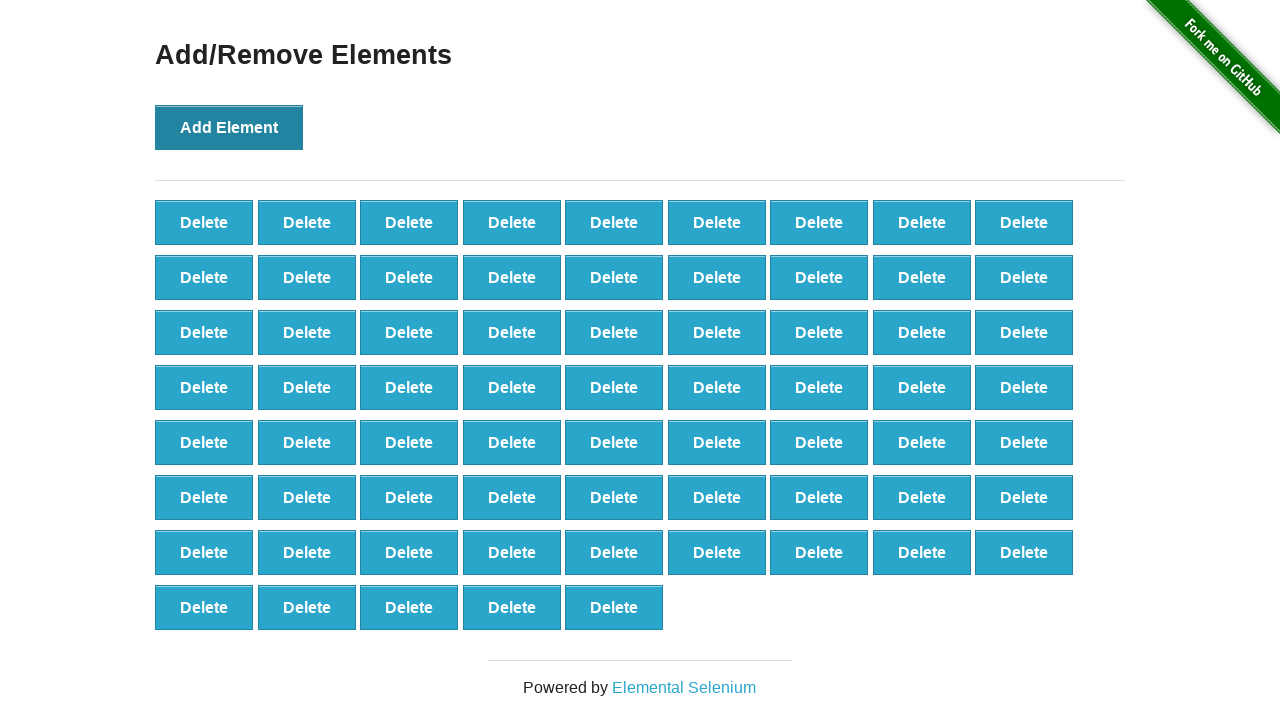

Clicked Add Element button (iteration 69/70) at (229, 127) on xpath=//*[@onclick='addElement()']
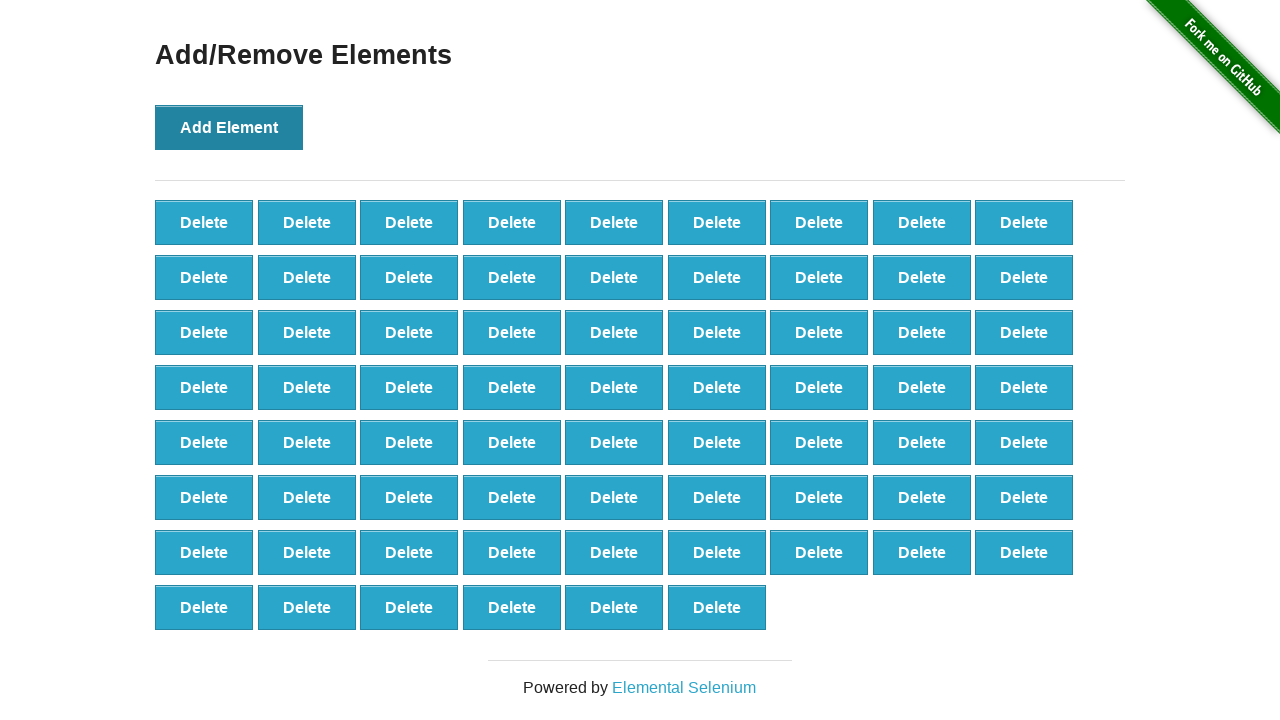

Clicked Add Element button (iteration 70/70) at (229, 127) on xpath=//*[@onclick='addElement()']
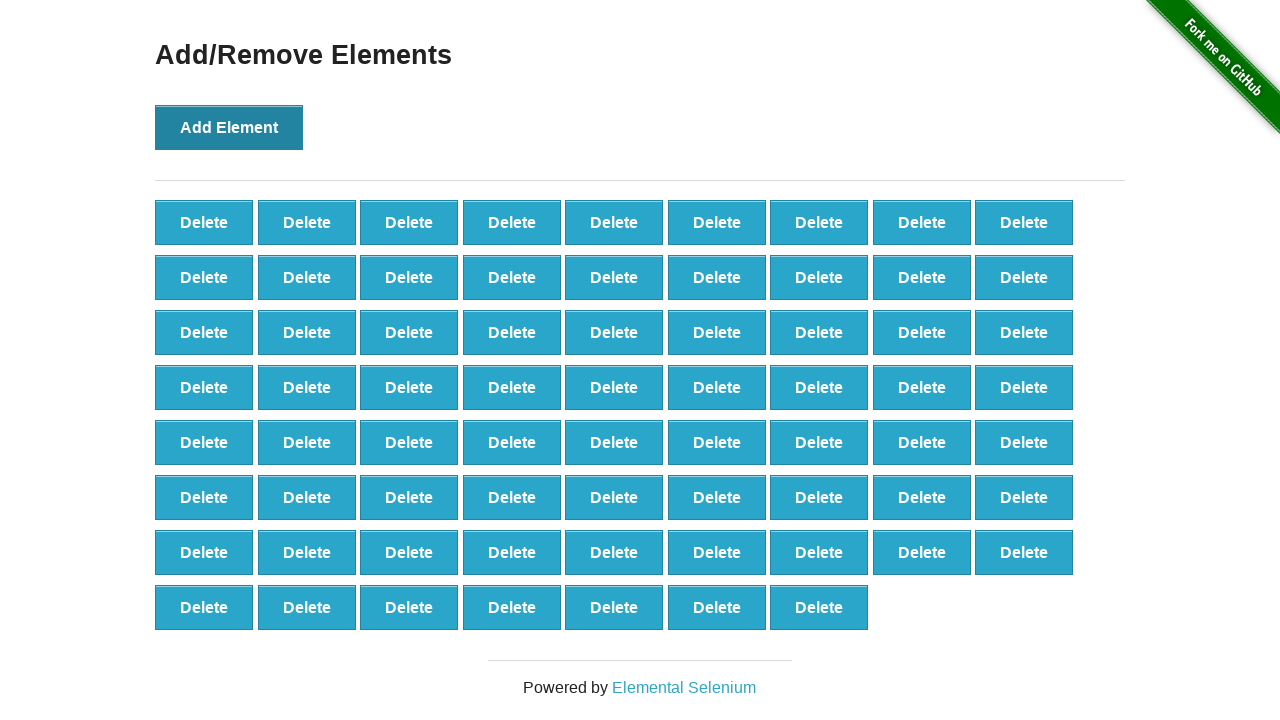

Counted initial delete buttons: 70
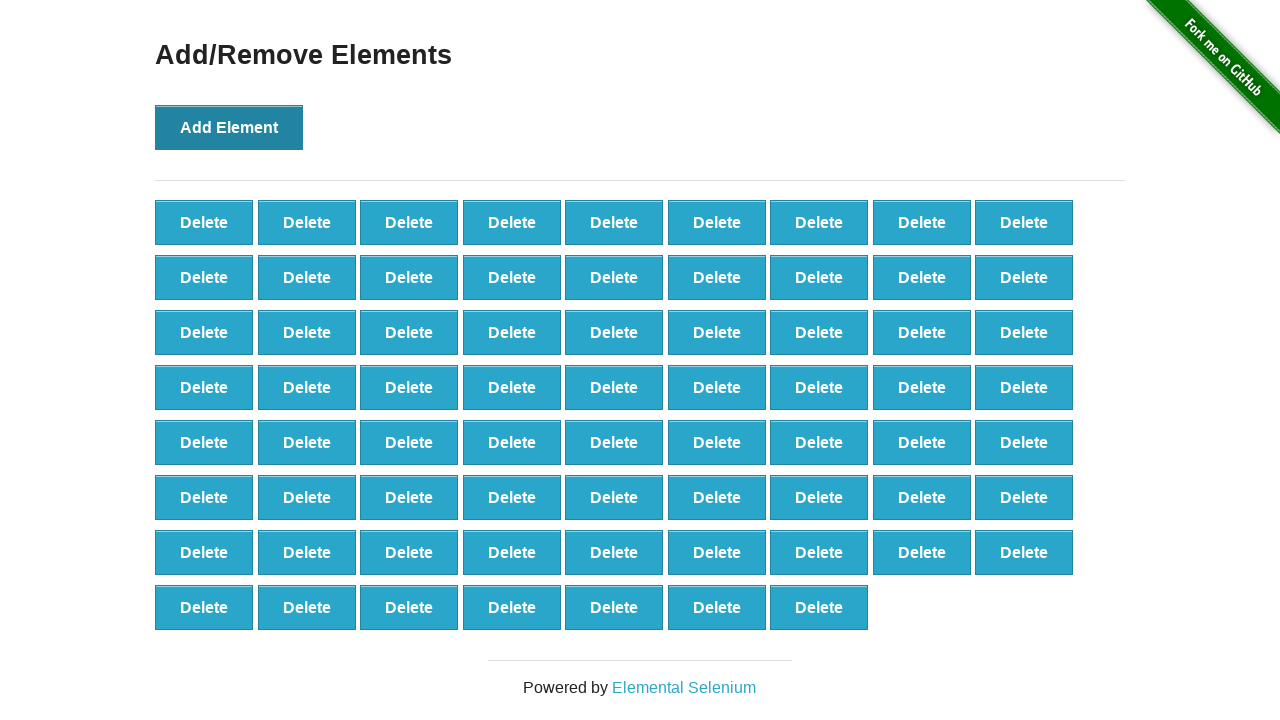

Clicked delete button (iteration 1/50) at (204, 222) on [onclick='deleteElement()'] >> nth=0
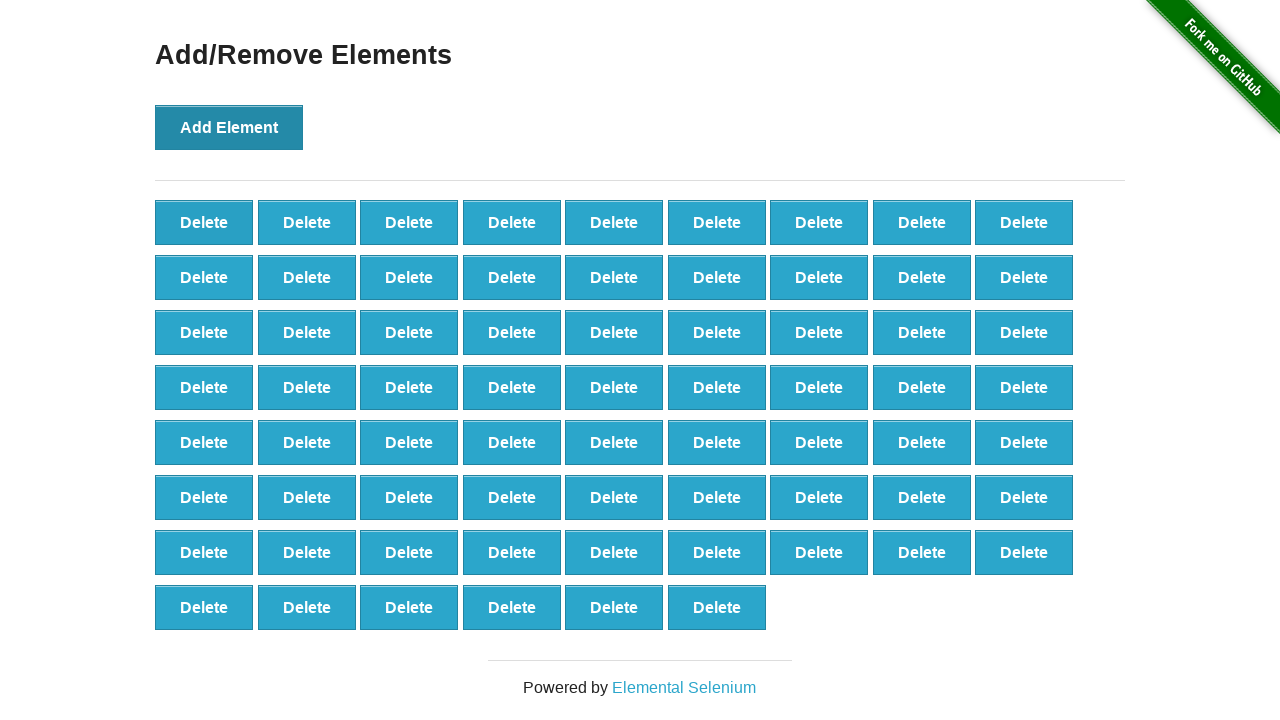

Clicked delete button (iteration 2/50) at (204, 222) on [onclick='deleteElement()'] >> nth=0
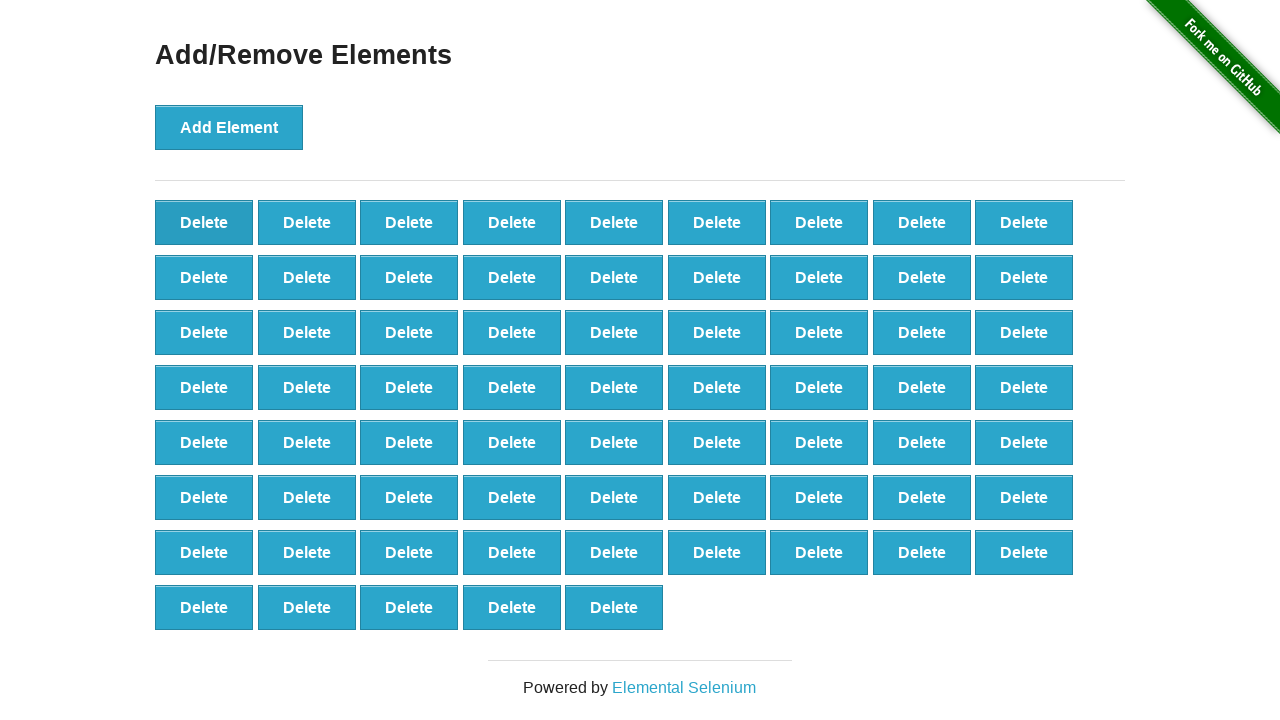

Clicked delete button (iteration 3/50) at (204, 222) on [onclick='deleteElement()'] >> nth=0
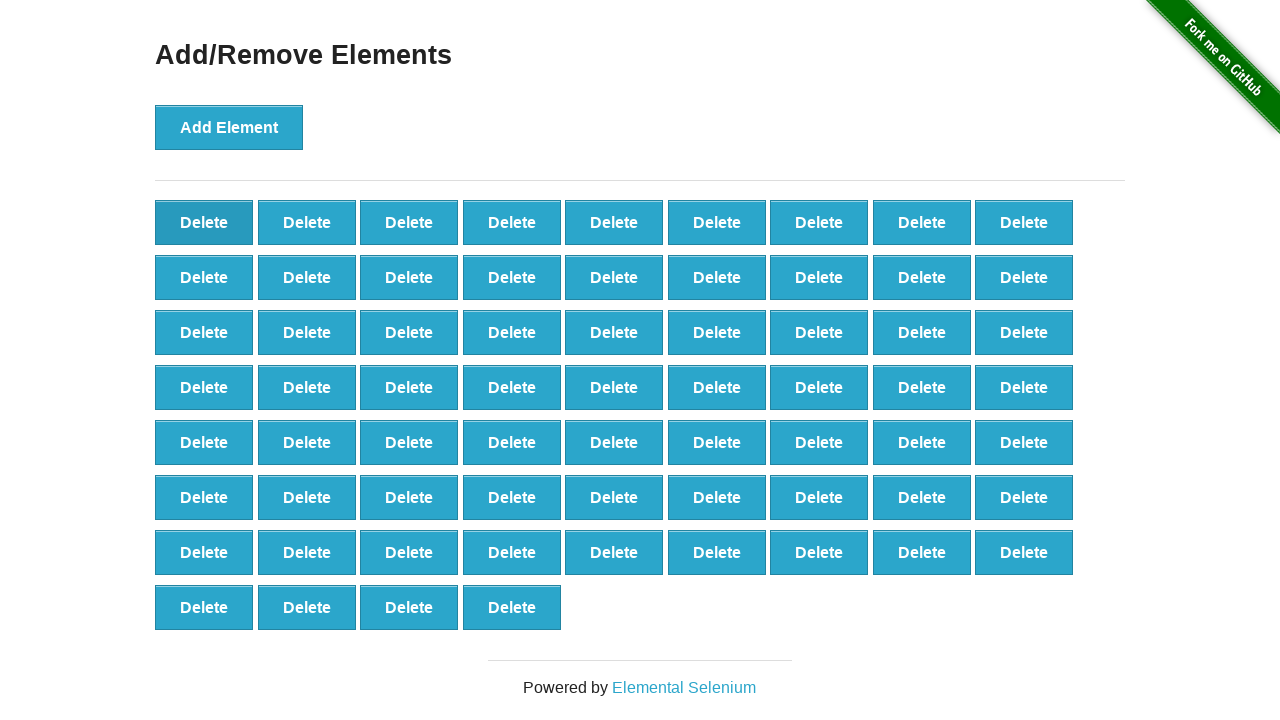

Clicked delete button (iteration 4/50) at (204, 222) on [onclick='deleteElement()'] >> nth=0
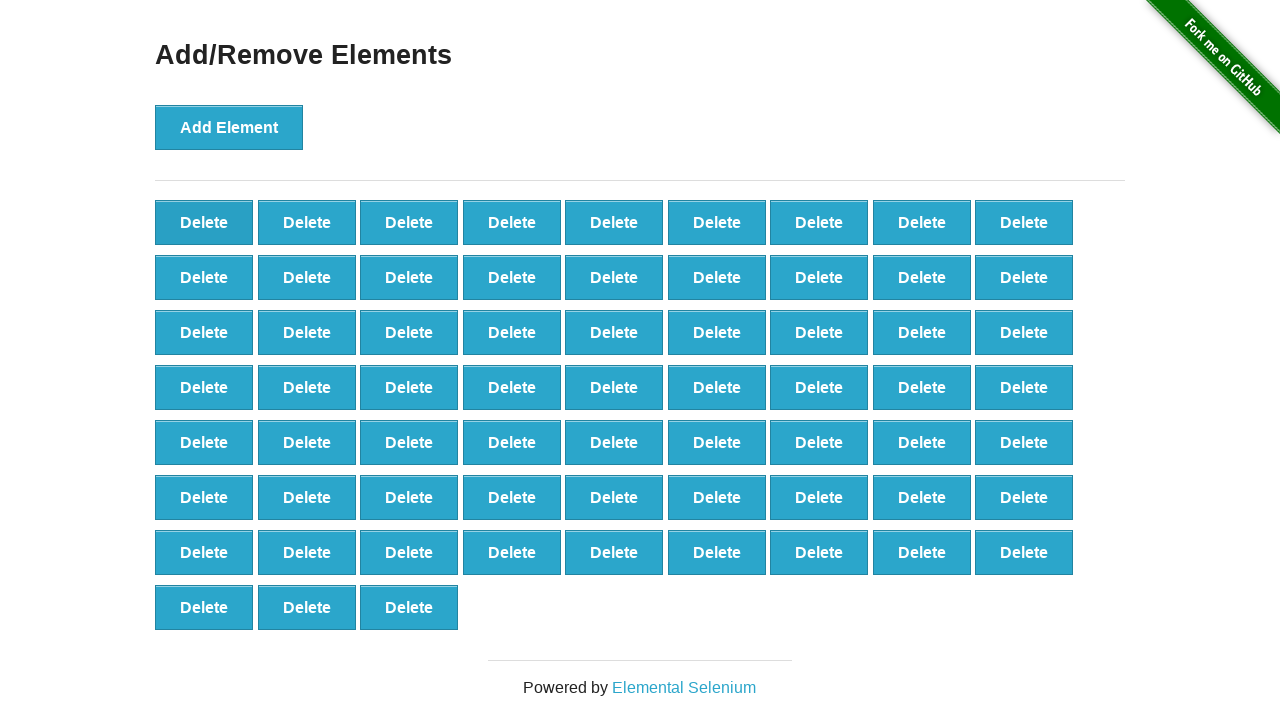

Clicked delete button (iteration 5/50) at (204, 222) on [onclick='deleteElement()'] >> nth=0
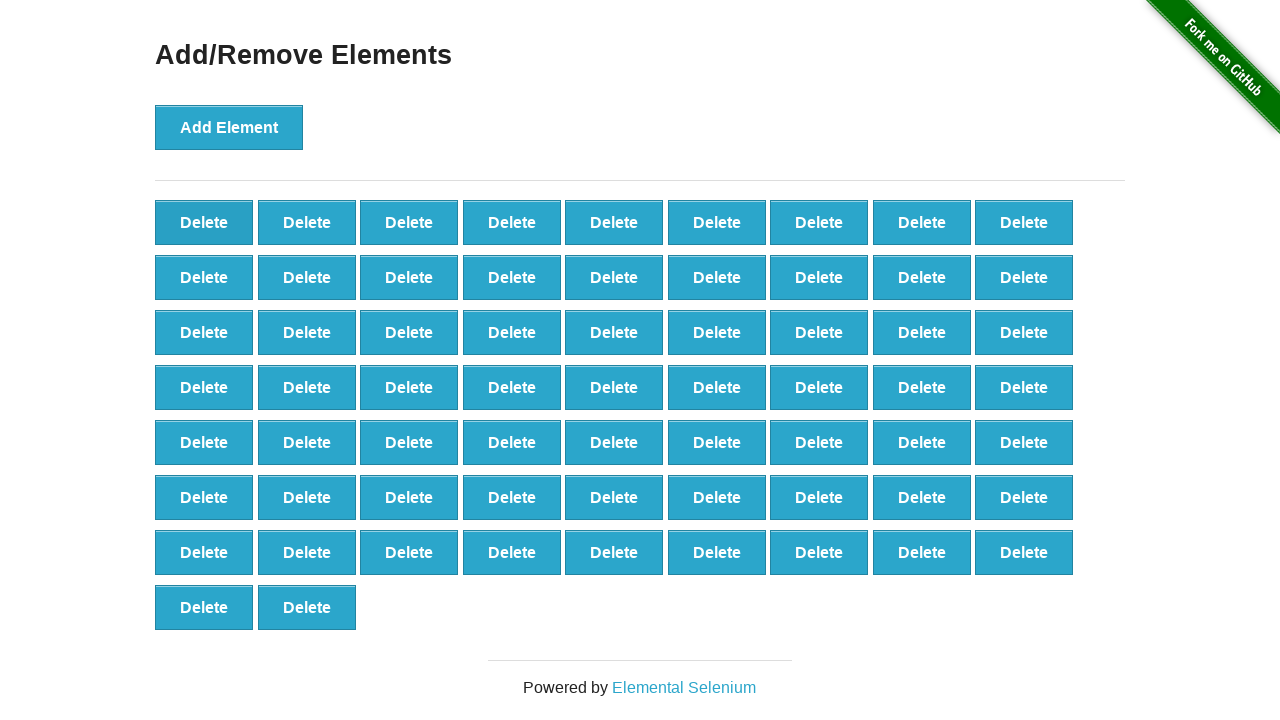

Clicked delete button (iteration 6/50) at (204, 222) on [onclick='deleteElement()'] >> nth=0
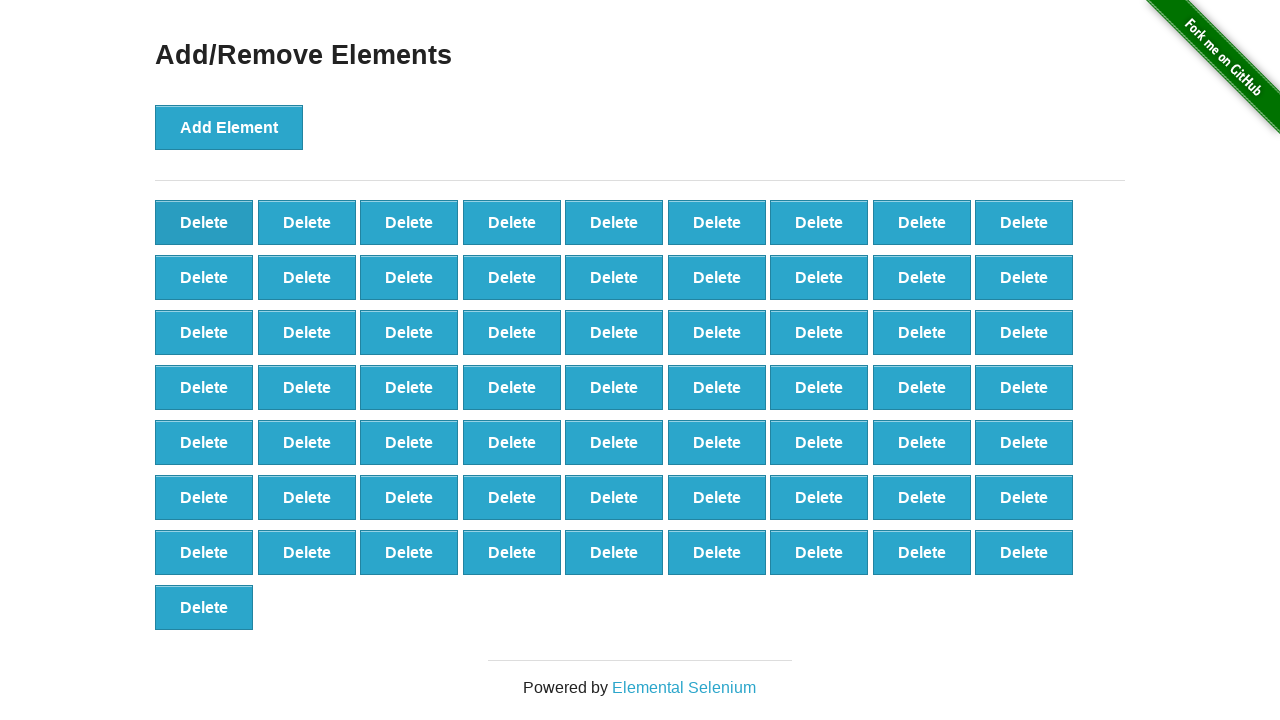

Clicked delete button (iteration 7/50) at (204, 222) on [onclick='deleteElement()'] >> nth=0
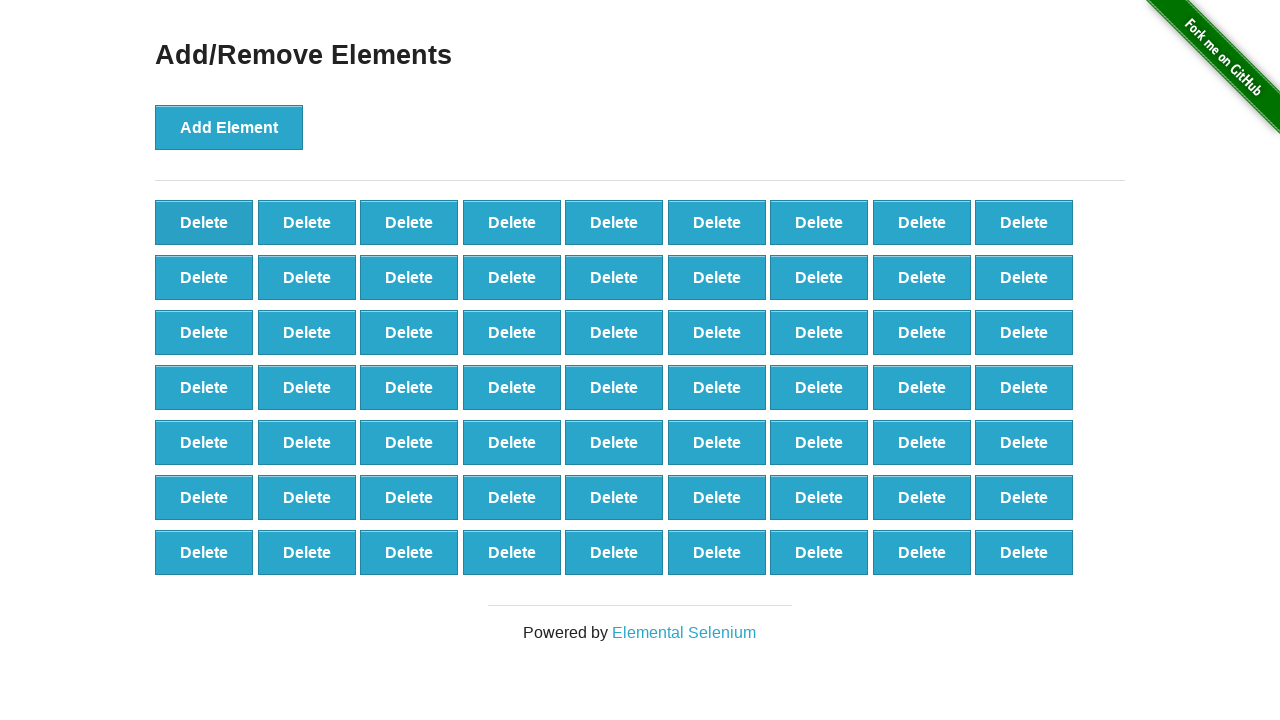

Clicked delete button (iteration 8/50) at (204, 222) on [onclick='deleteElement()'] >> nth=0
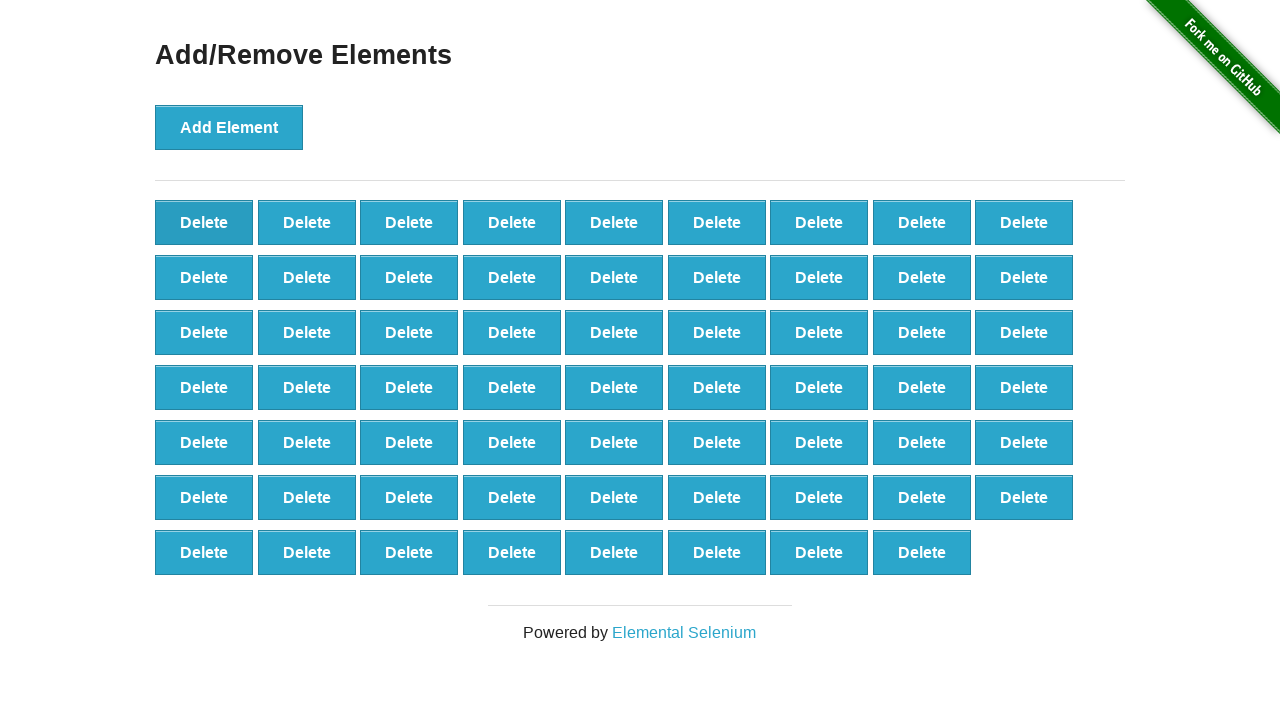

Clicked delete button (iteration 9/50) at (204, 222) on [onclick='deleteElement()'] >> nth=0
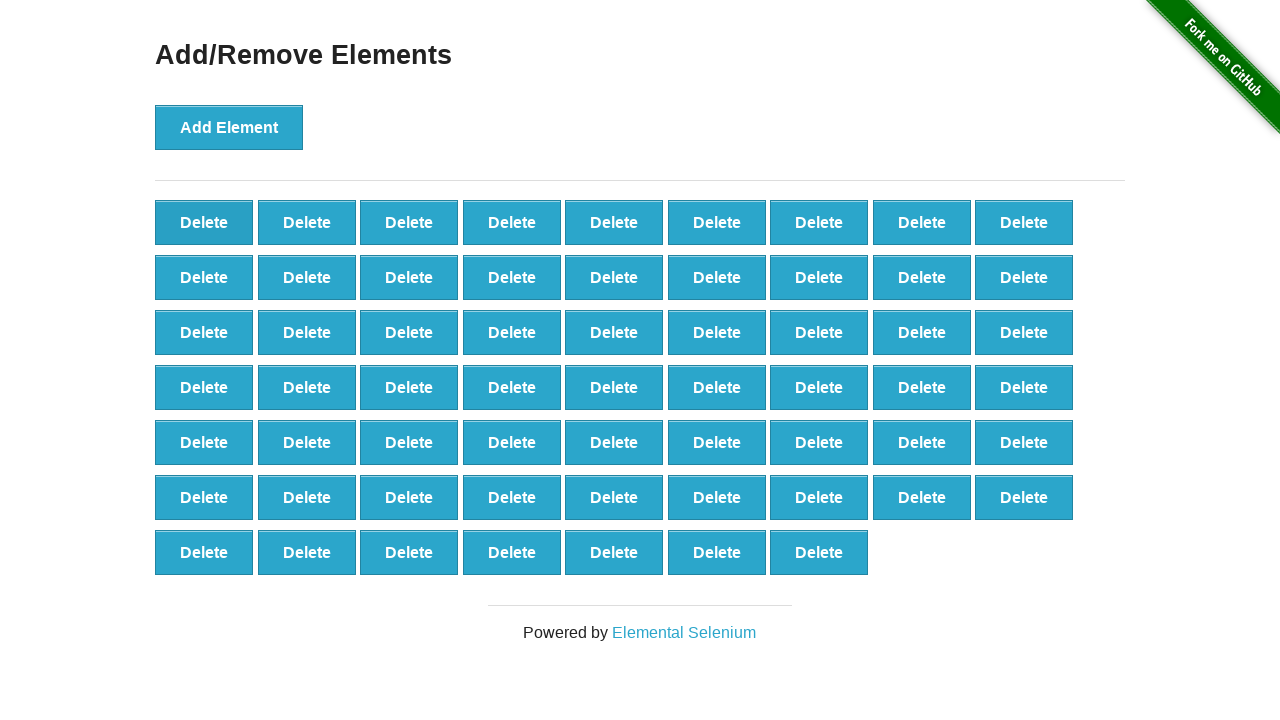

Clicked delete button (iteration 10/50) at (204, 222) on [onclick='deleteElement()'] >> nth=0
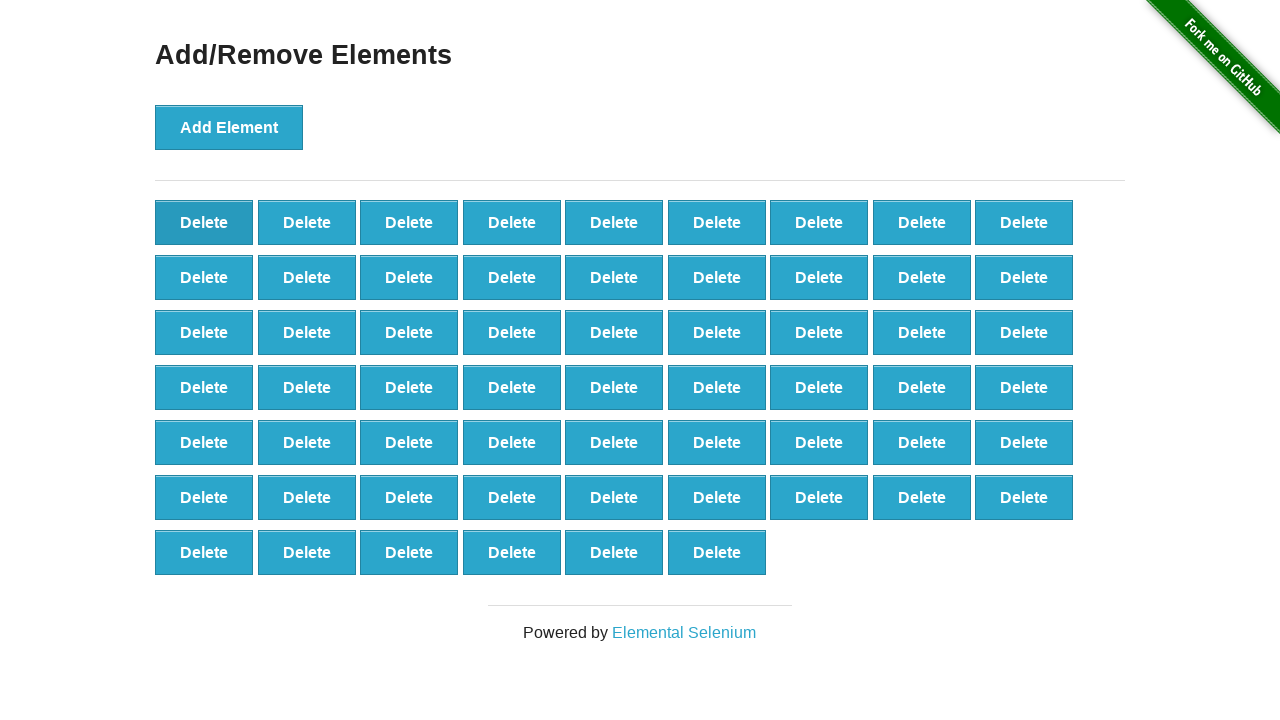

Clicked delete button (iteration 11/50) at (204, 222) on [onclick='deleteElement()'] >> nth=0
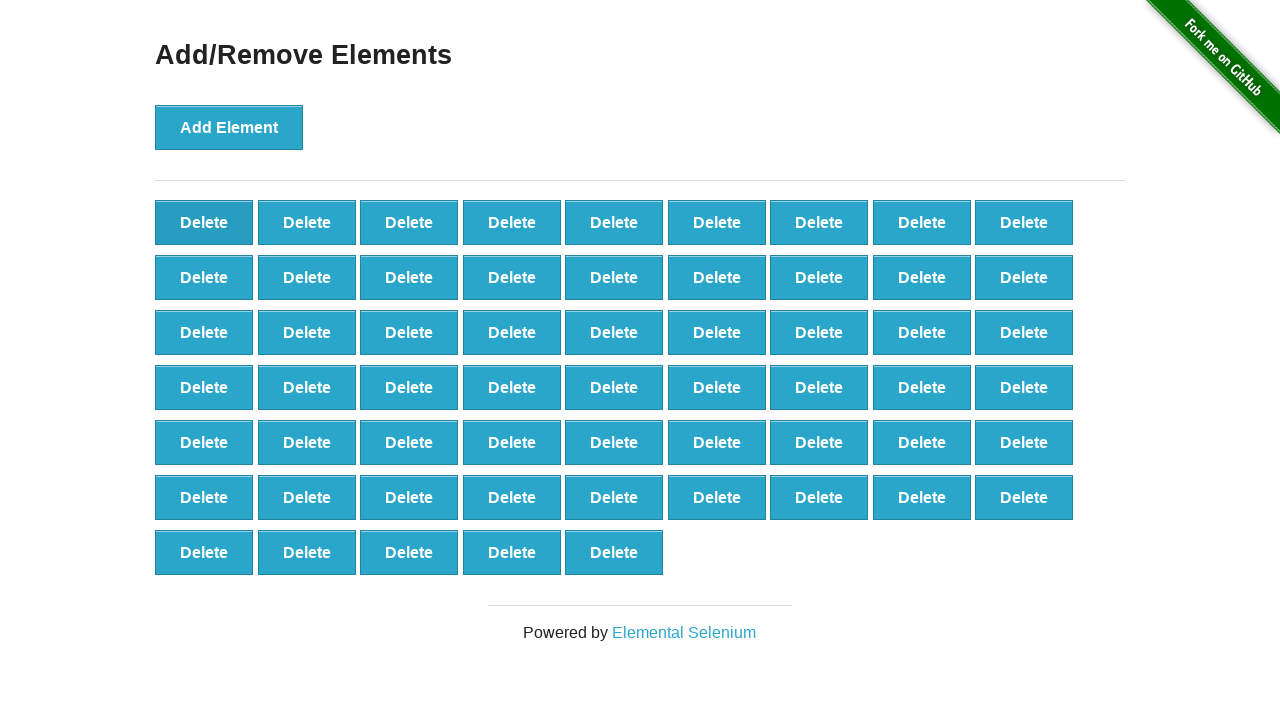

Clicked delete button (iteration 12/50) at (204, 222) on [onclick='deleteElement()'] >> nth=0
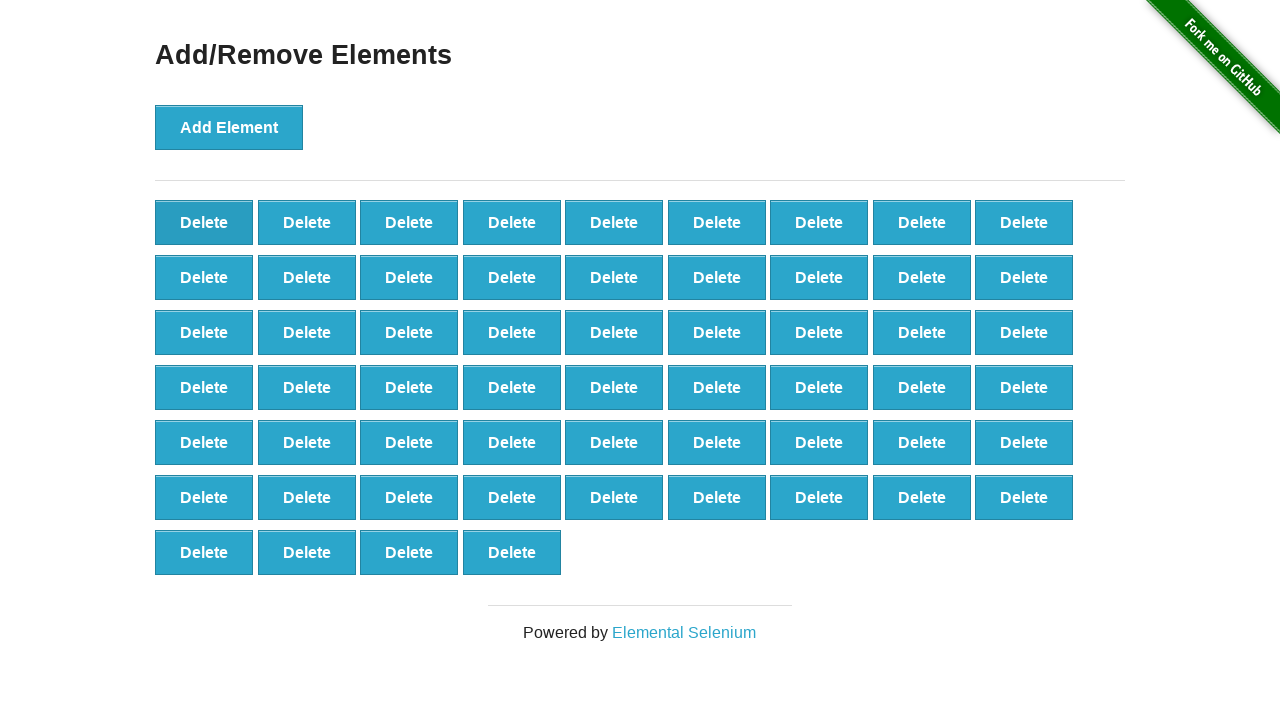

Clicked delete button (iteration 13/50) at (204, 222) on [onclick='deleteElement()'] >> nth=0
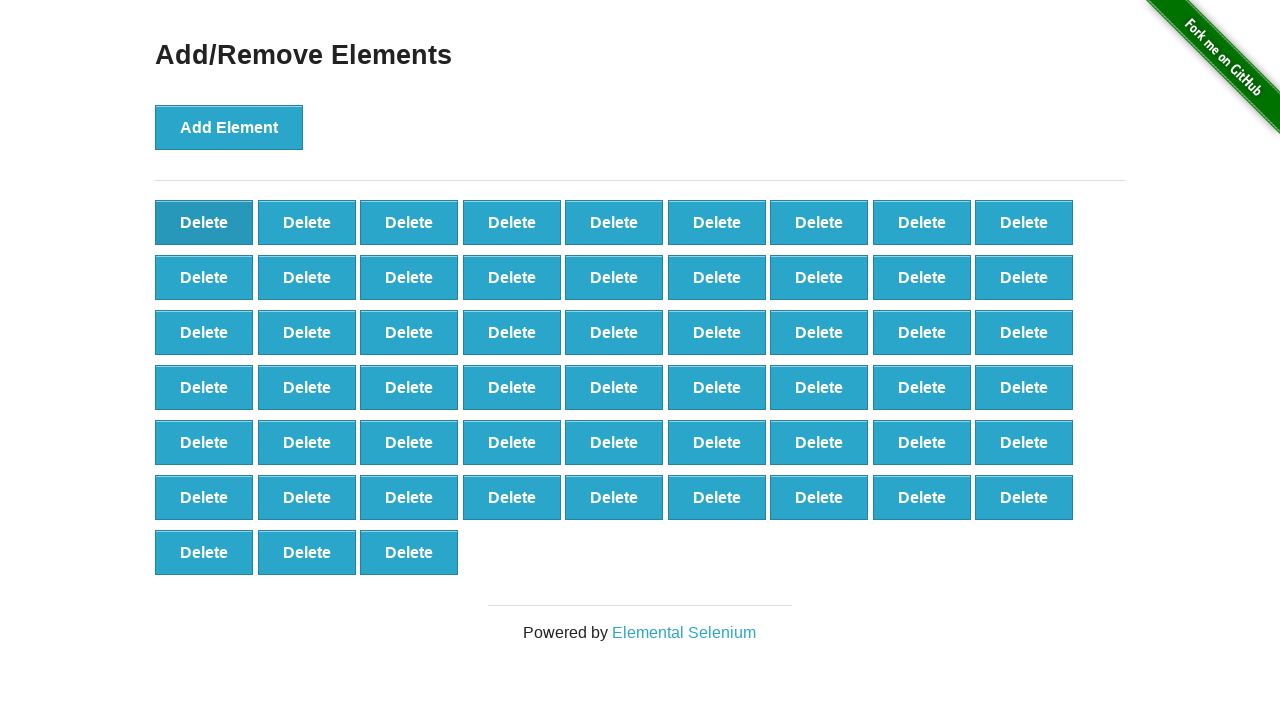

Clicked delete button (iteration 14/50) at (204, 222) on [onclick='deleteElement()'] >> nth=0
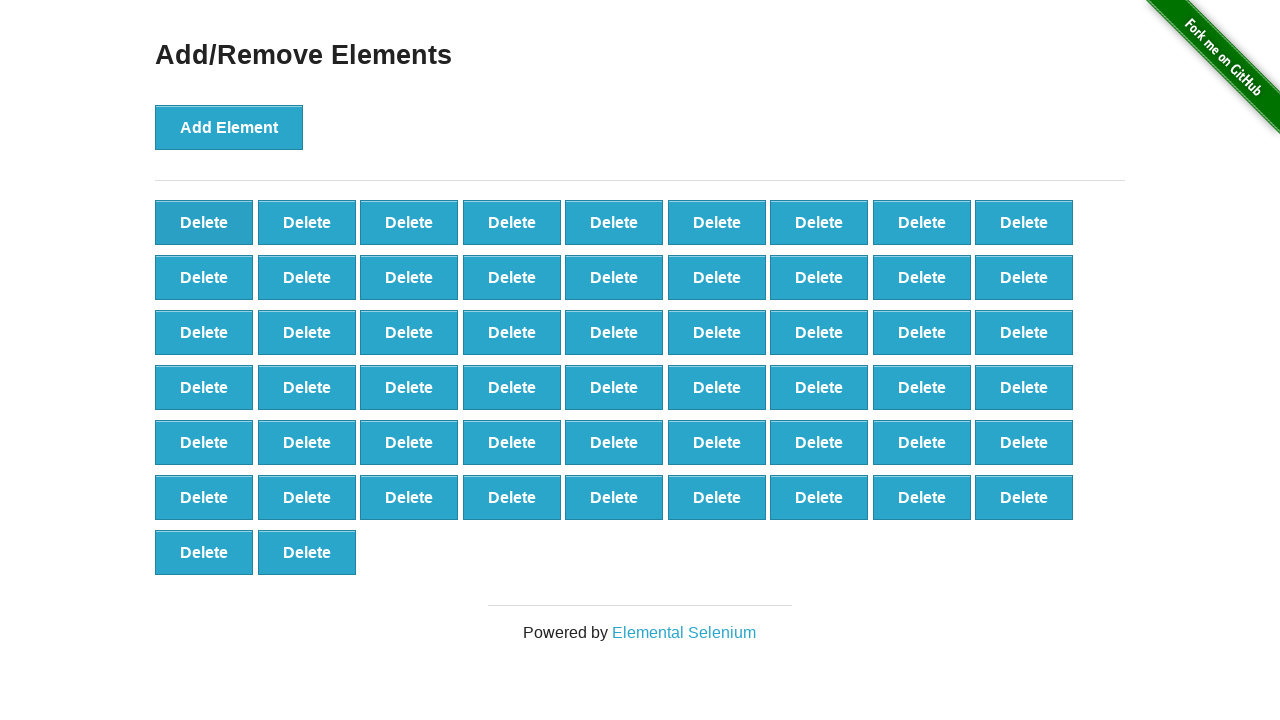

Clicked delete button (iteration 15/50) at (204, 222) on [onclick='deleteElement()'] >> nth=0
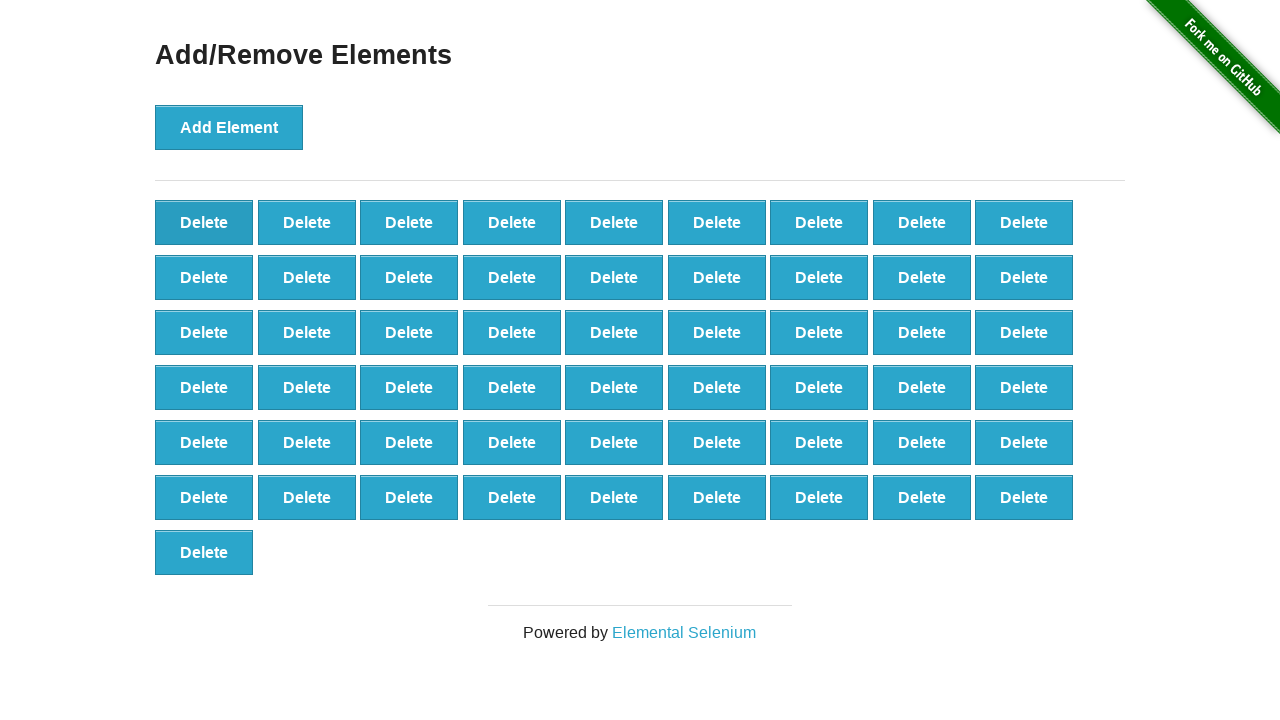

Clicked delete button (iteration 16/50) at (204, 222) on [onclick='deleteElement()'] >> nth=0
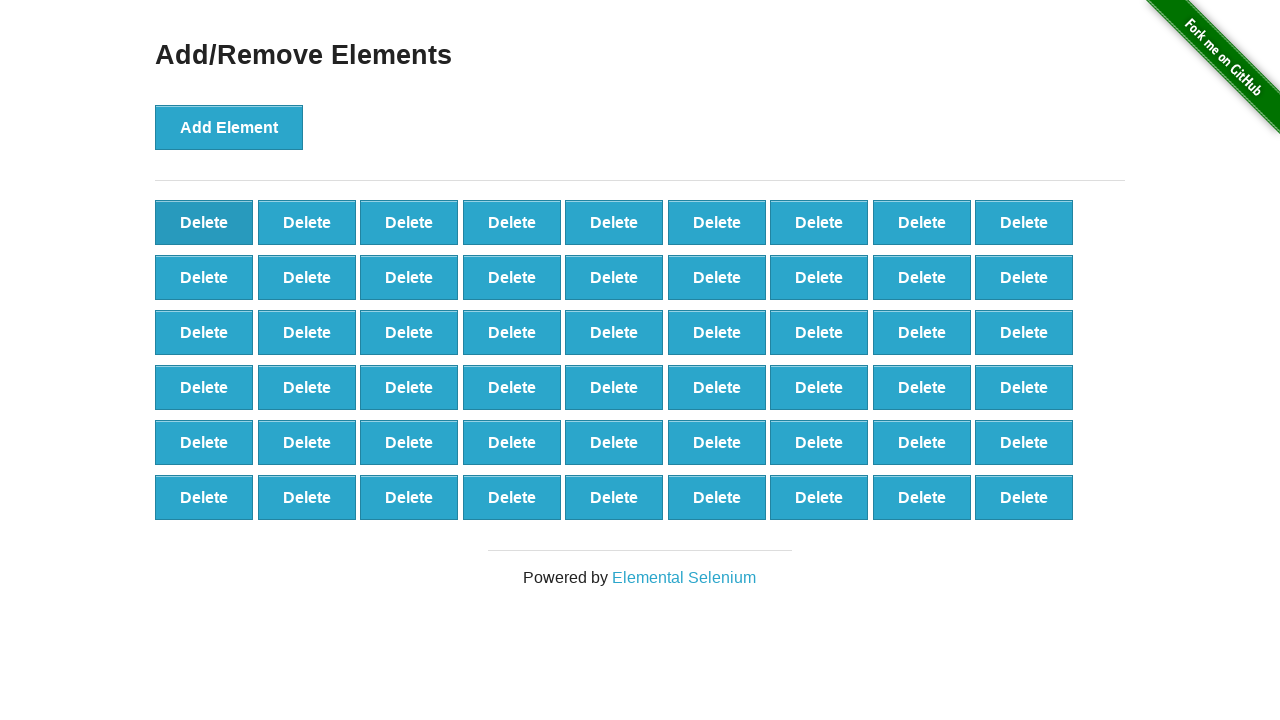

Clicked delete button (iteration 17/50) at (204, 222) on [onclick='deleteElement()'] >> nth=0
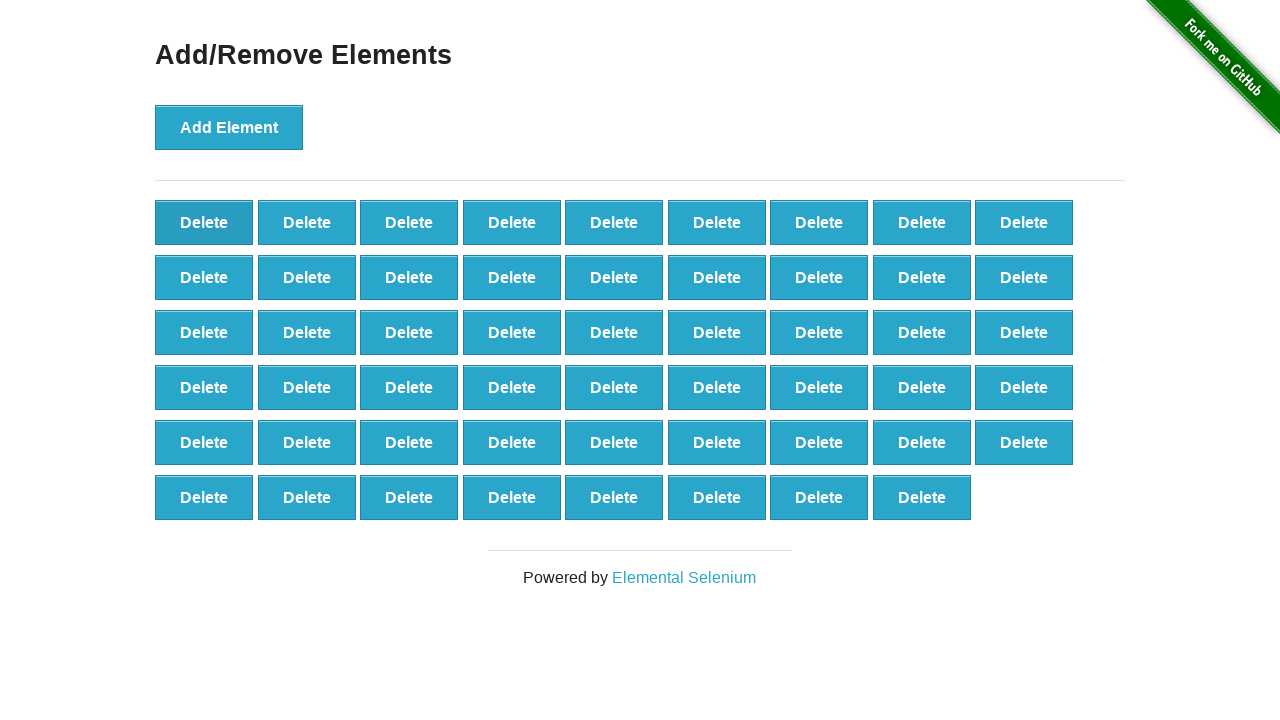

Clicked delete button (iteration 18/50) at (204, 222) on [onclick='deleteElement()'] >> nth=0
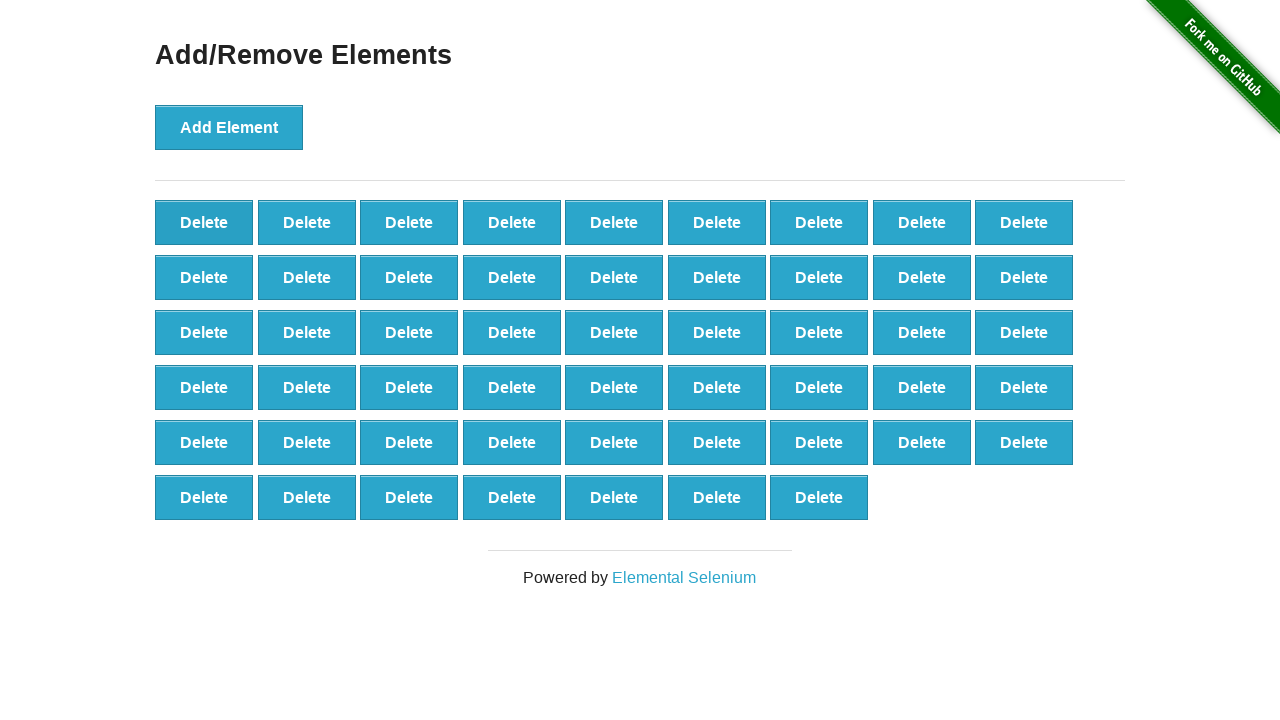

Clicked delete button (iteration 19/50) at (204, 222) on [onclick='deleteElement()'] >> nth=0
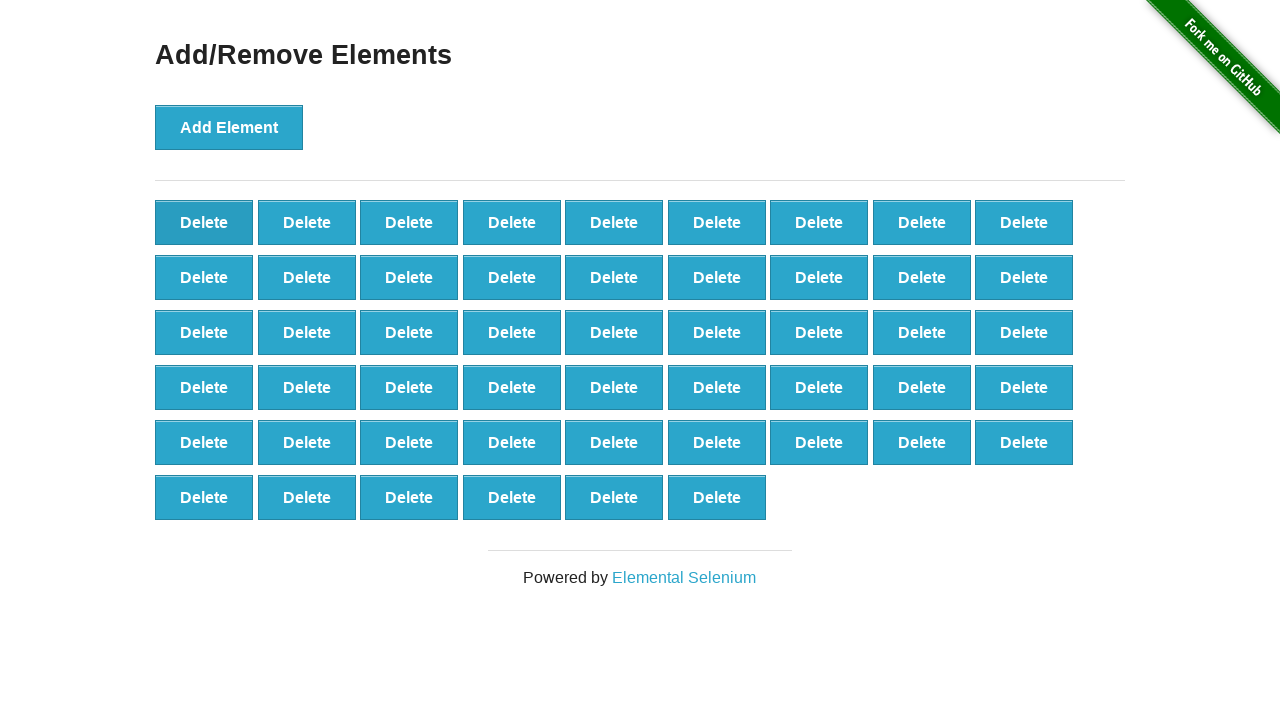

Clicked delete button (iteration 20/50) at (204, 222) on [onclick='deleteElement()'] >> nth=0
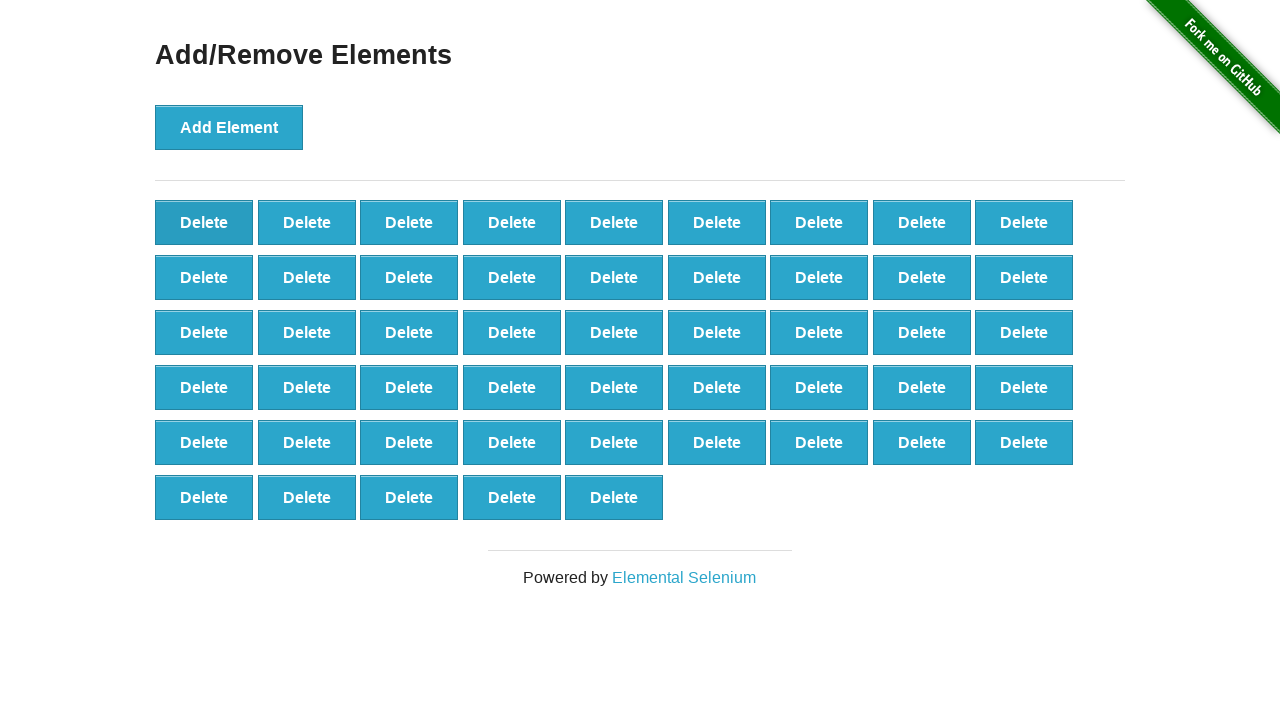

Clicked delete button (iteration 21/50) at (204, 222) on [onclick='deleteElement()'] >> nth=0
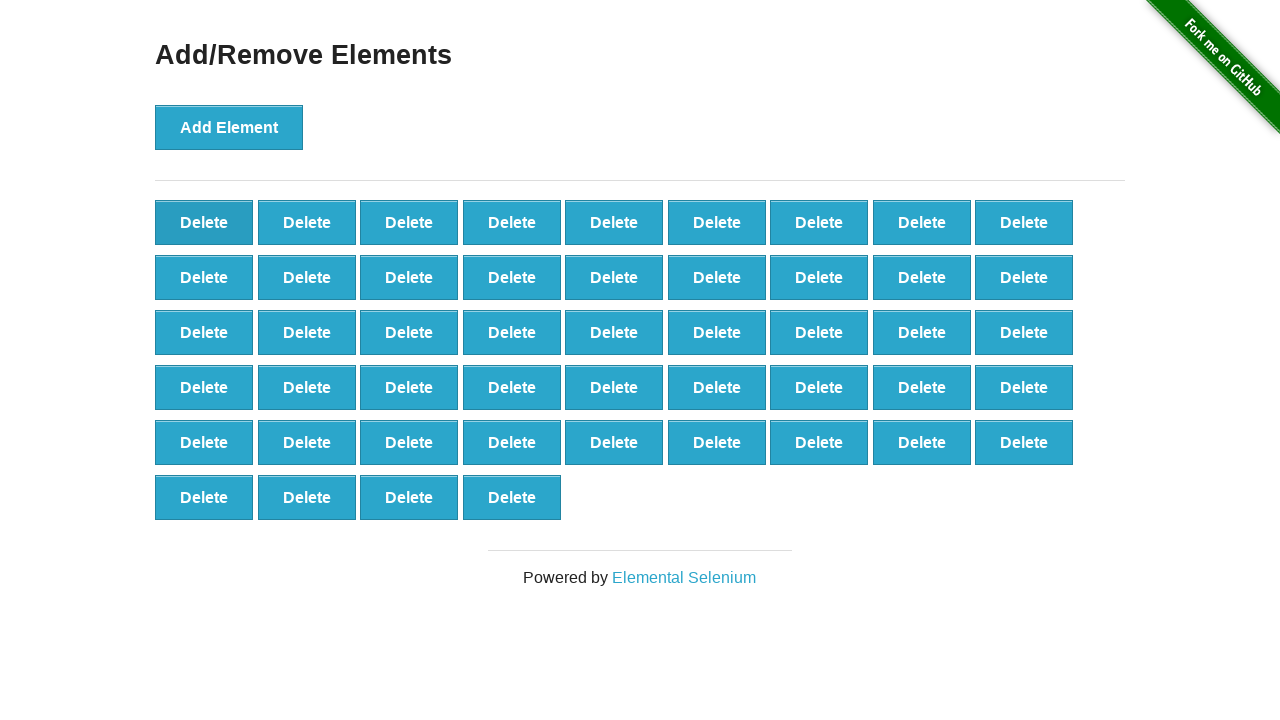

Clicked delete button (iteration 22/50) at (204, 222) on [onclick='deleteElement()'] >> nth=0
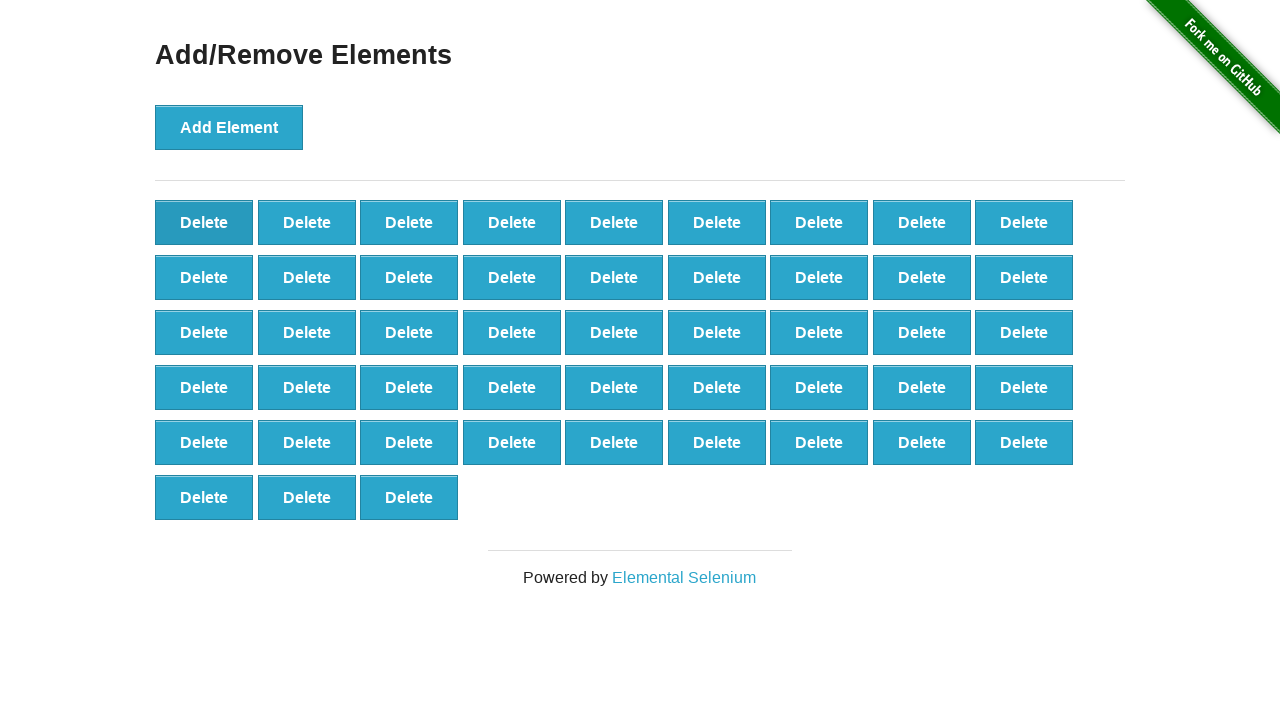

Clicked delete button (iteration 23/50) at (204, 222) on [onclick='deleteElement()'] >> nth=0
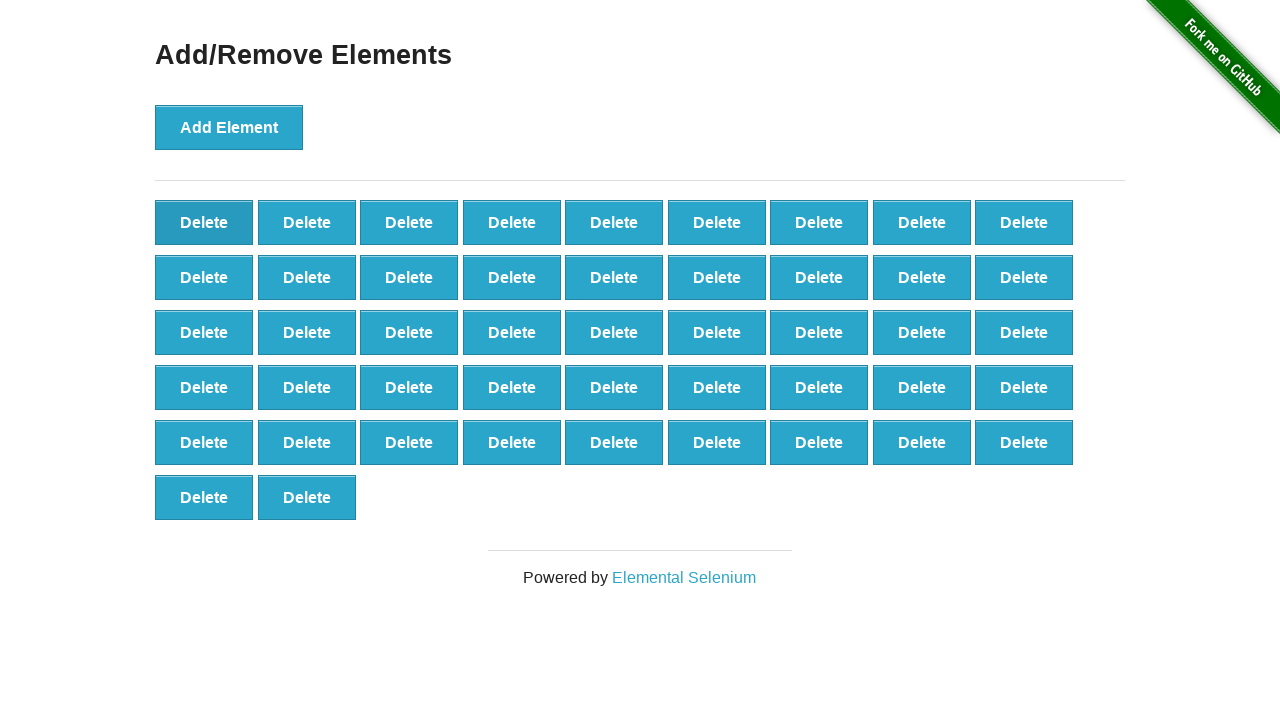

Clicked delete button (iteration 24/50) at (204, 222) on [onclick='deleteElement()'] >> nth=0
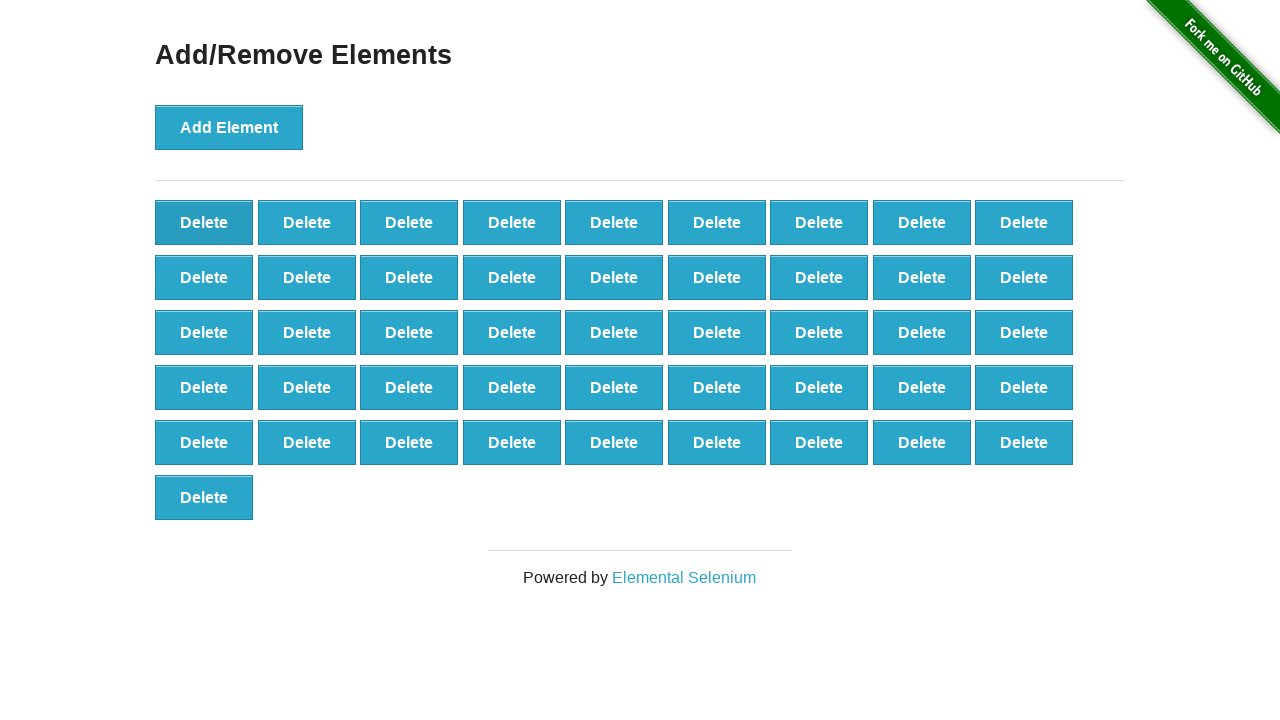

Clicked delete button (iteration 25/50) at (204, 222) on [onclick='deleteElement()'] >> nth=0
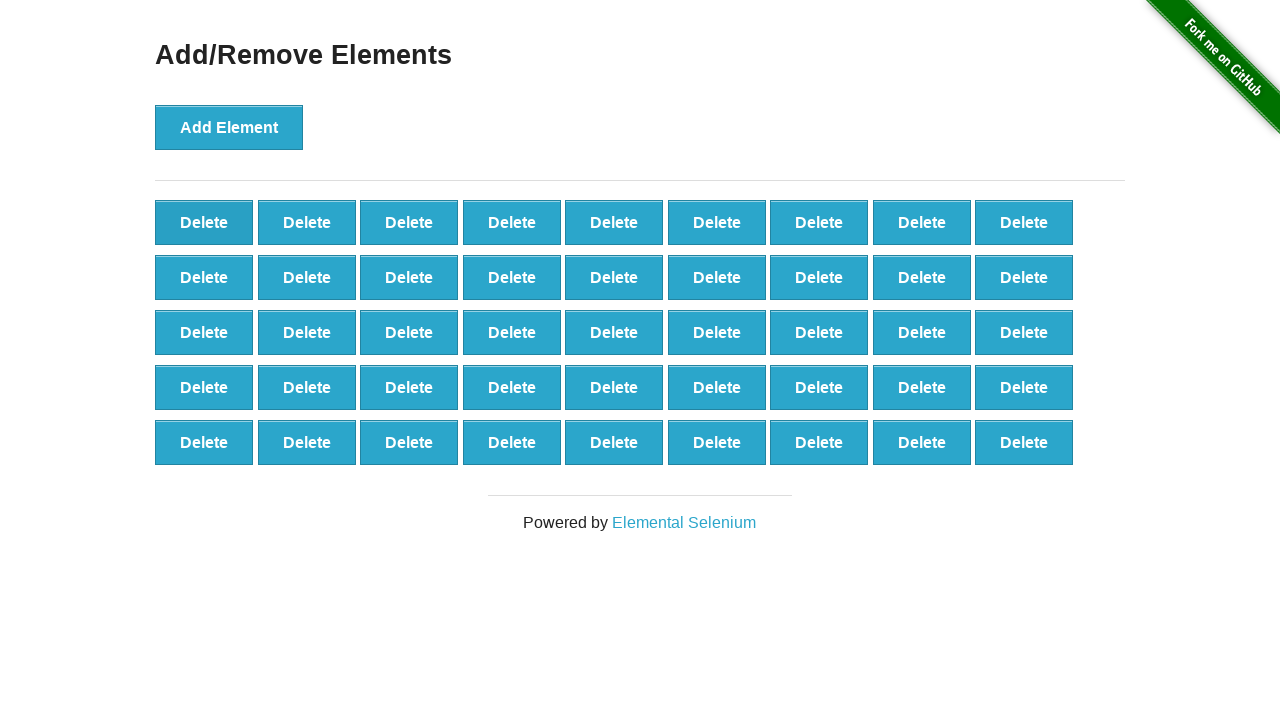

Clicked delete button (iteration 26/50) at (204, 222) on [onclick='deleteElement()'] >> nth=0
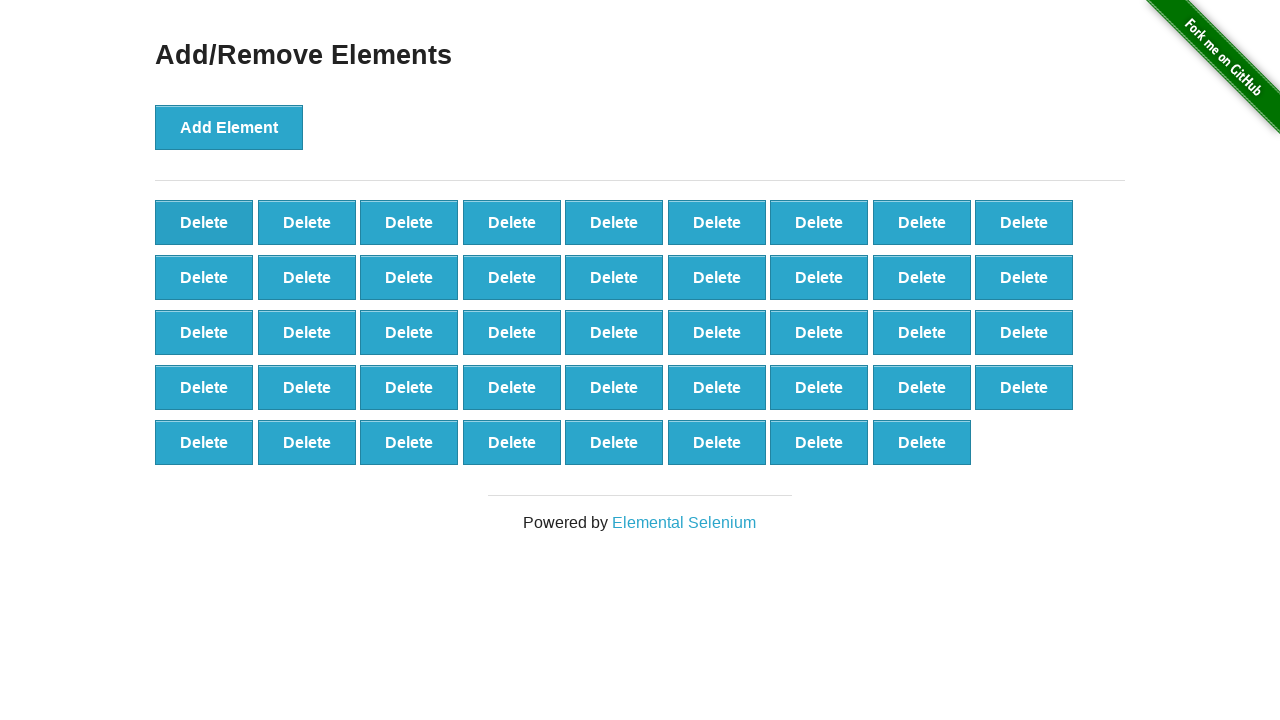

Clicked delete button (iteration 27/50) at (204, 222) on [onclick='deleteElement()'] >> nth=0
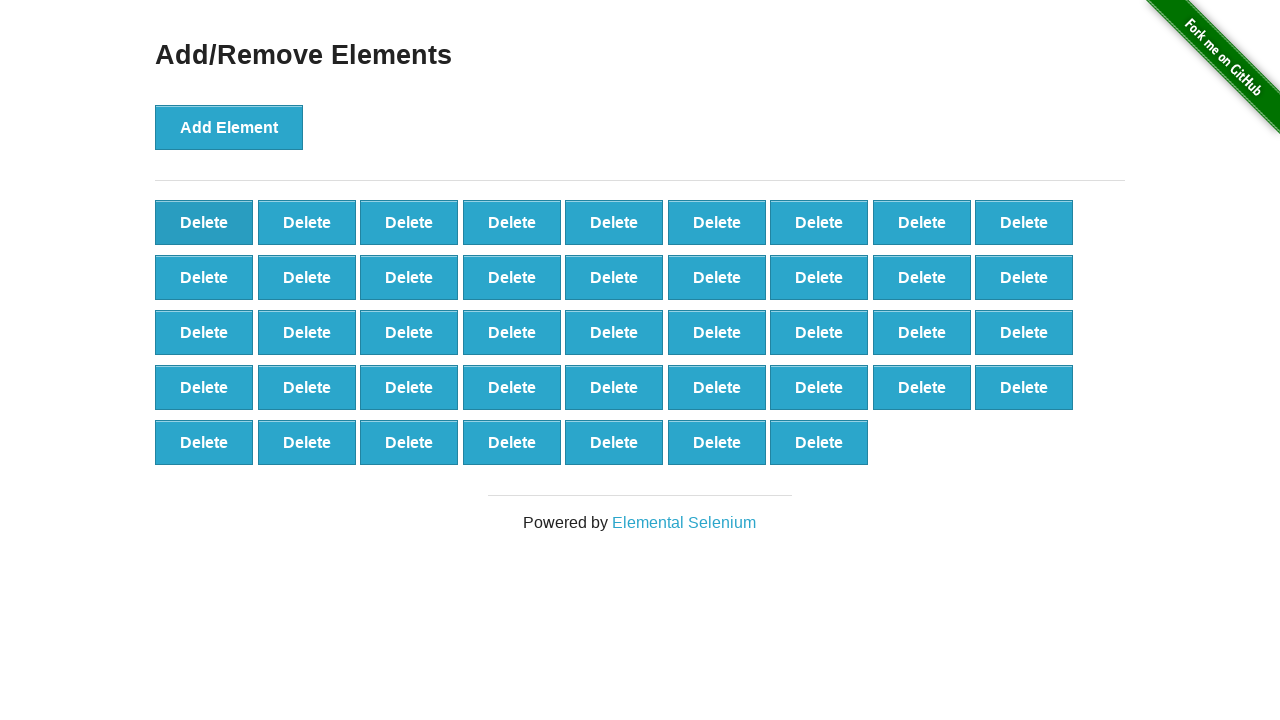

Clicked delete button (iteration 28/50) at (204, 222) on [onclick='deleteElement()'] >> nth=0
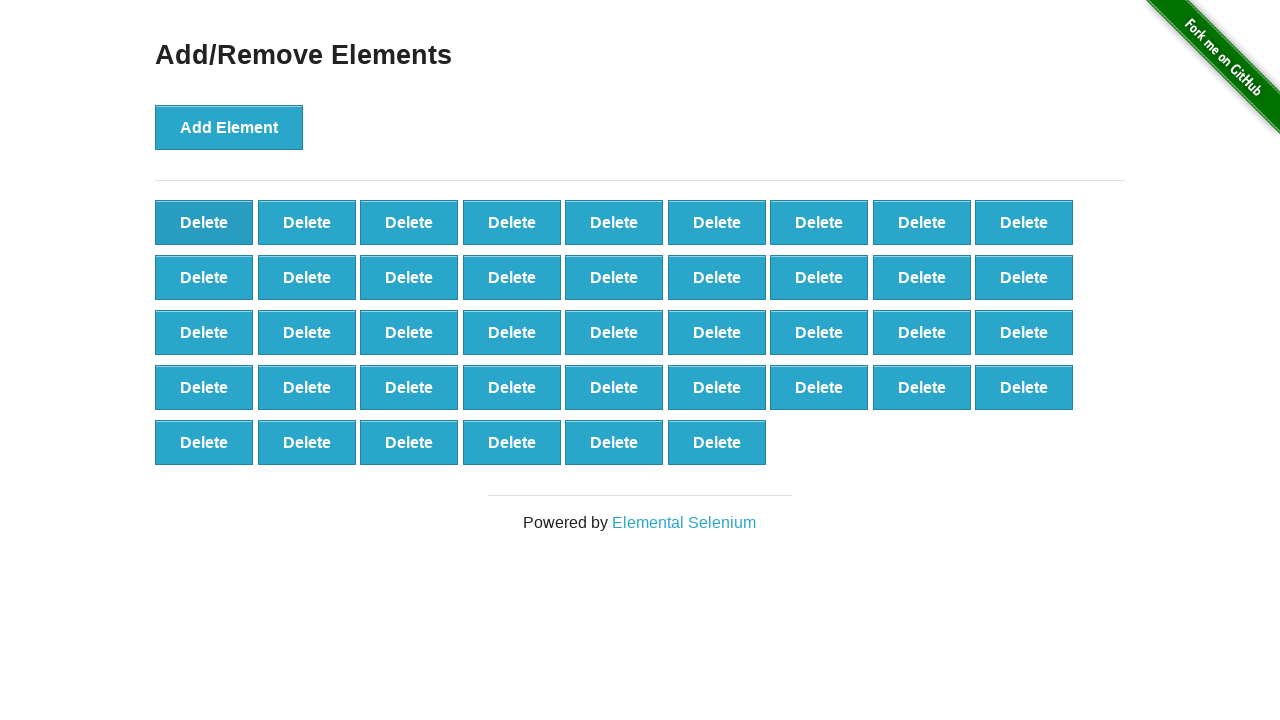

Clicked delete button (iteration 29/50) at (204, 222) on [onclick='deleteElement()'] >> nth=0
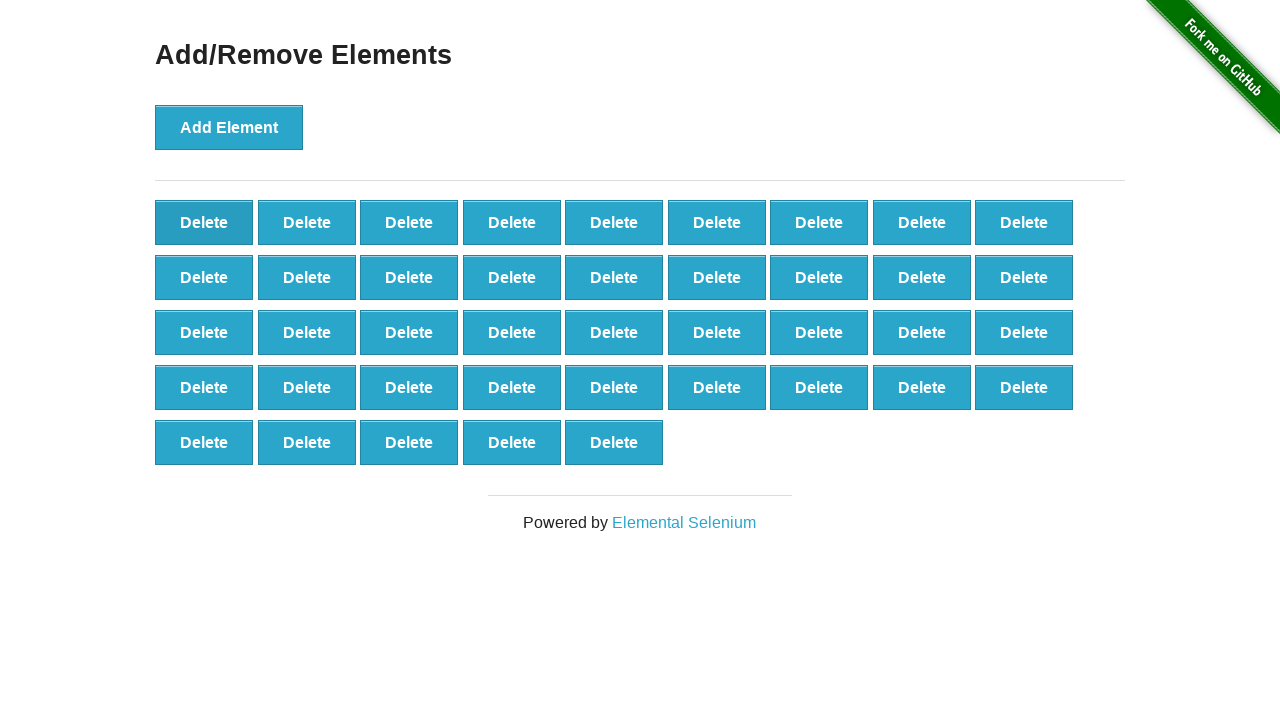

Clicked delete button (iteration 30/50) at (204, 222) on [onclick='deleteElement()'] >> nth=0
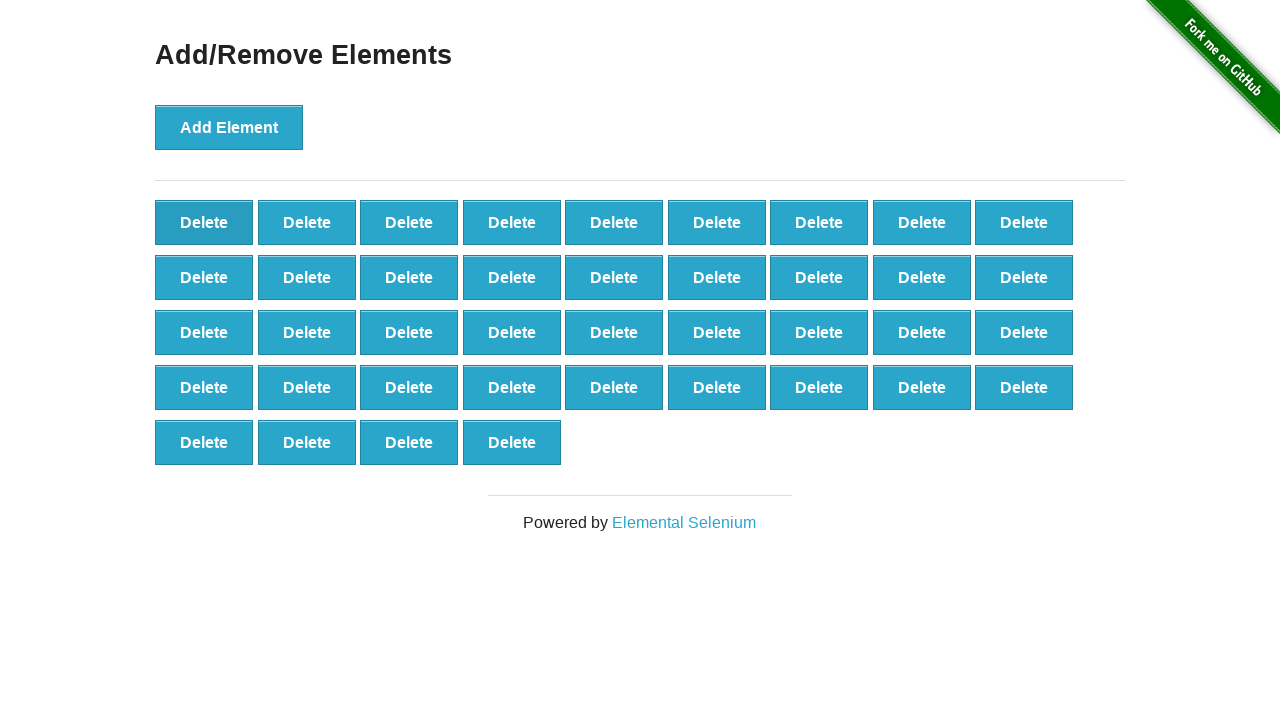

Clicked delete button (iteration 31/50) at (204, 222) on [onclick='deleteElement()'] >> nth=0
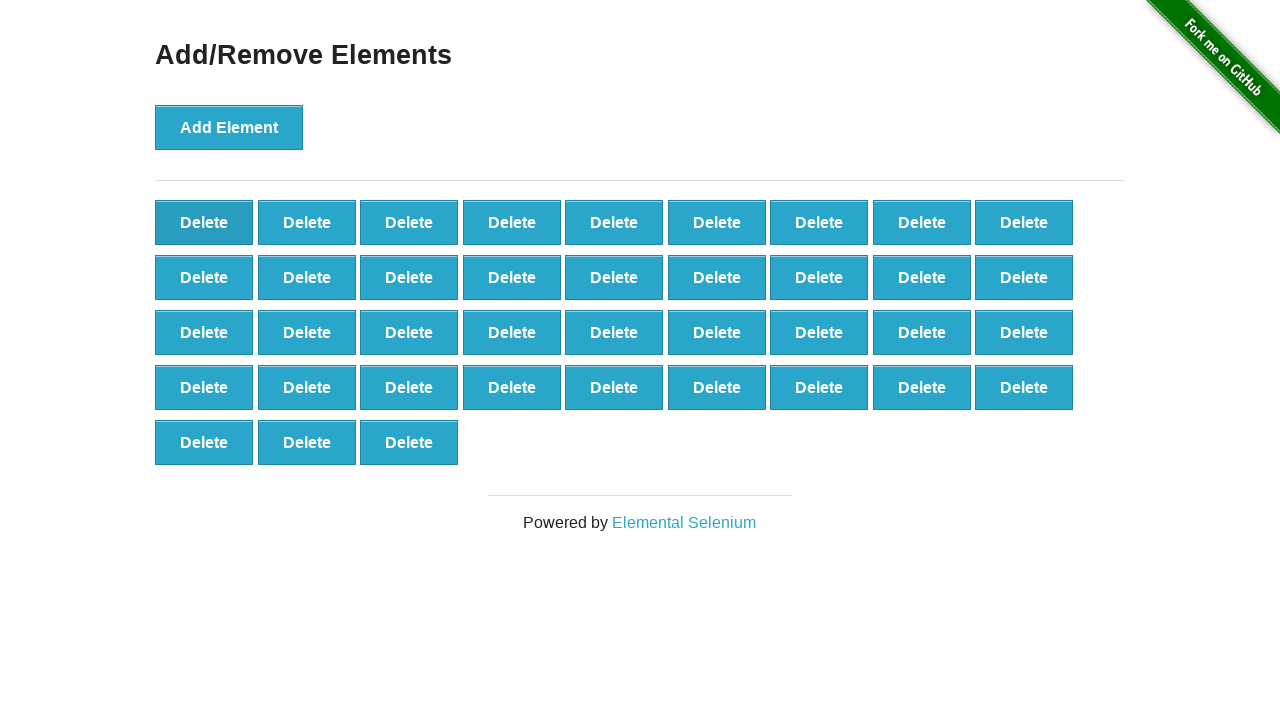

Clicked delete button (iteration 32/50) at (204, 222) on [onclick='deleteElement()'] >> nth=0
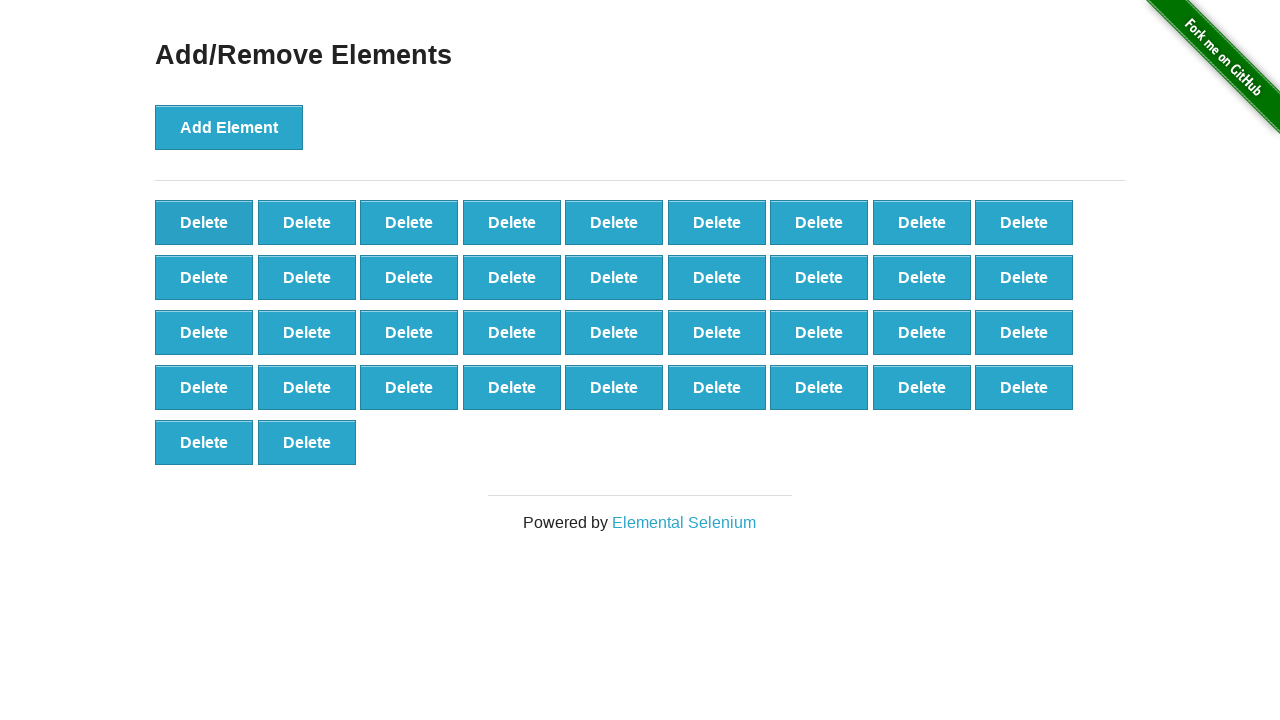

Clicked delete button (iteration 33/50) at (204, 222) on [onclick='deleteElement()'] >> nth=0
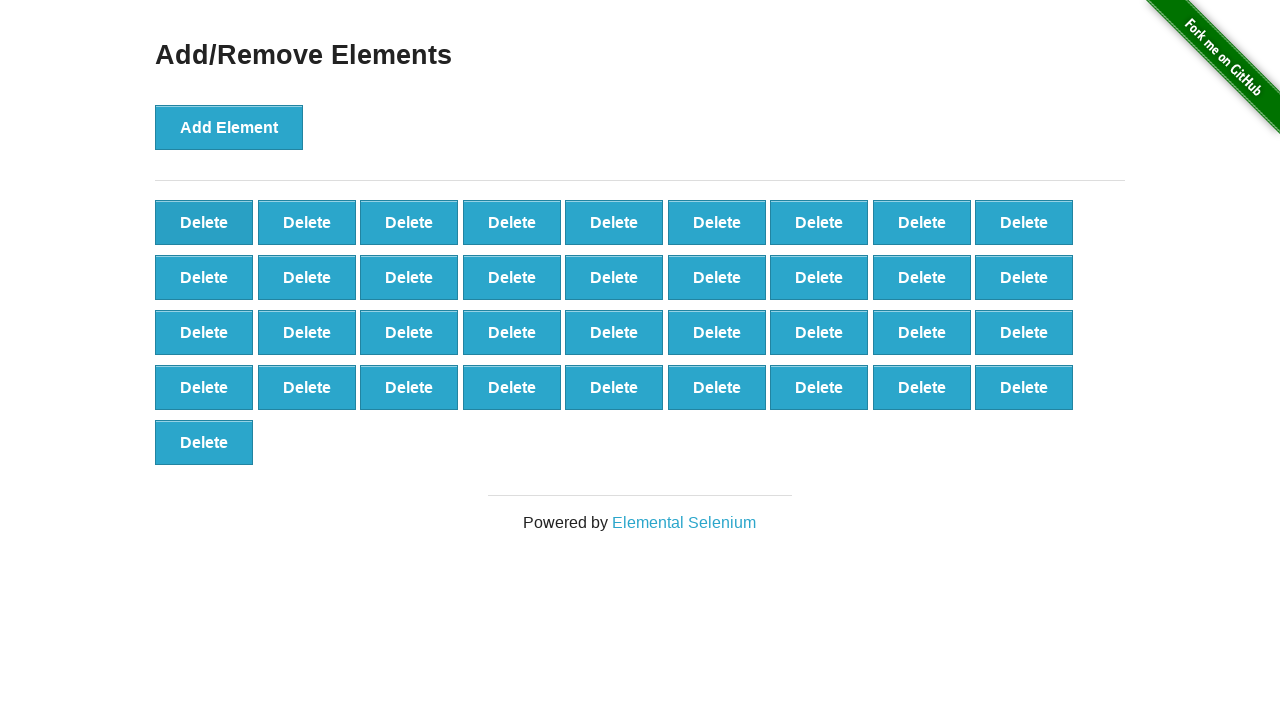

Clicked delete button (iteration 34/50) at (204, 222) on [onclick='deleteElement()'] >> nth=0
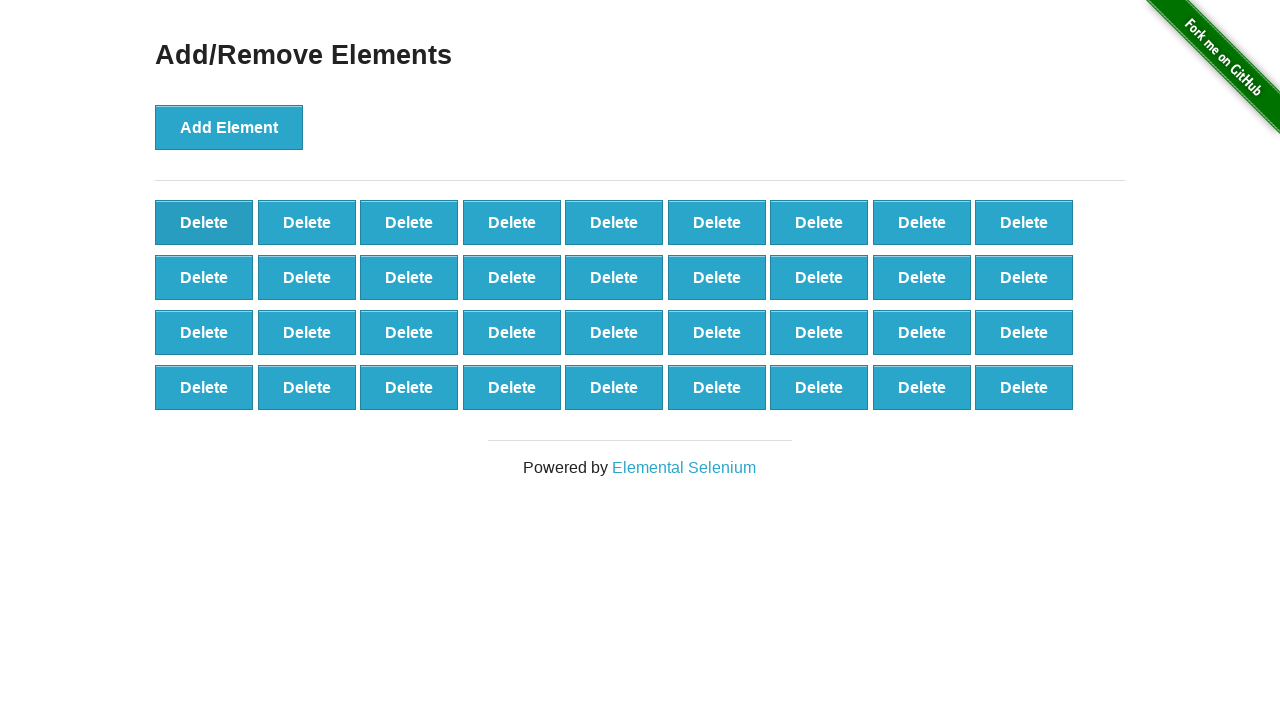

Clicked delete button (iteration 35/50) at (204, 222) on [onclick='deleteElement()'] >> nth=0
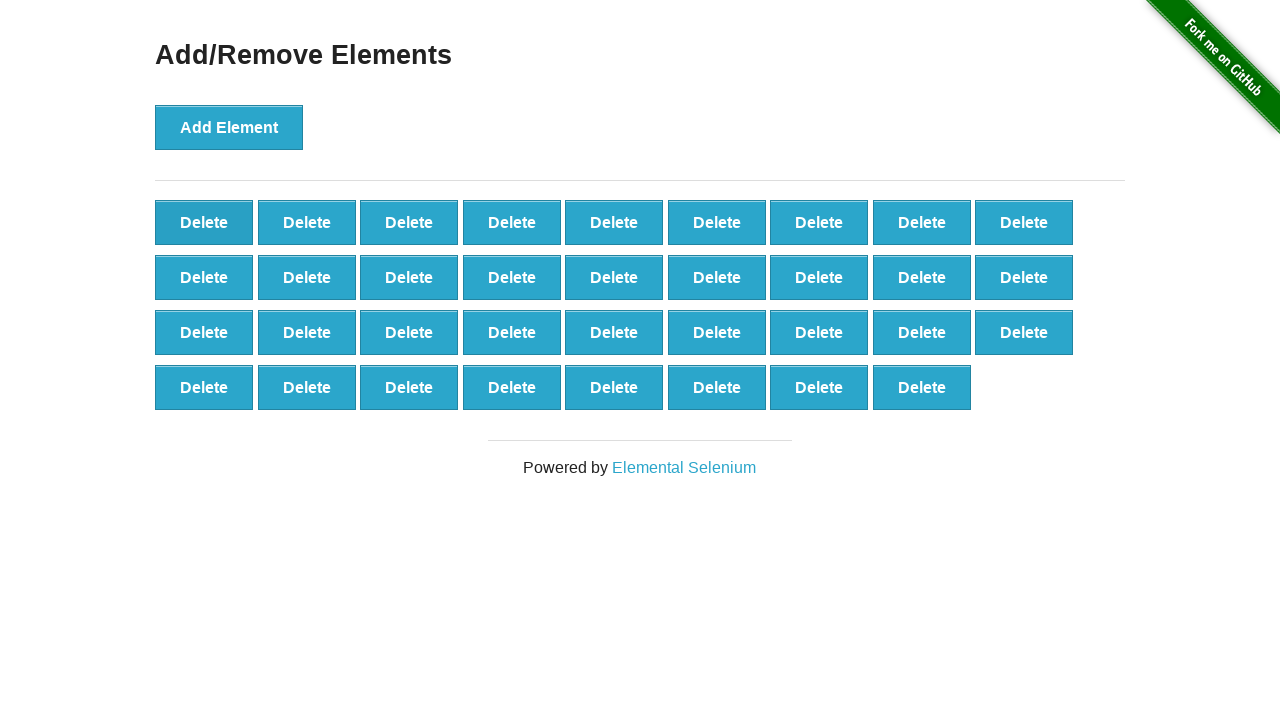

Clicked delete button (iteration 36/50) at (204, 222) on [onclick='deleteElement()'] >> nth=0
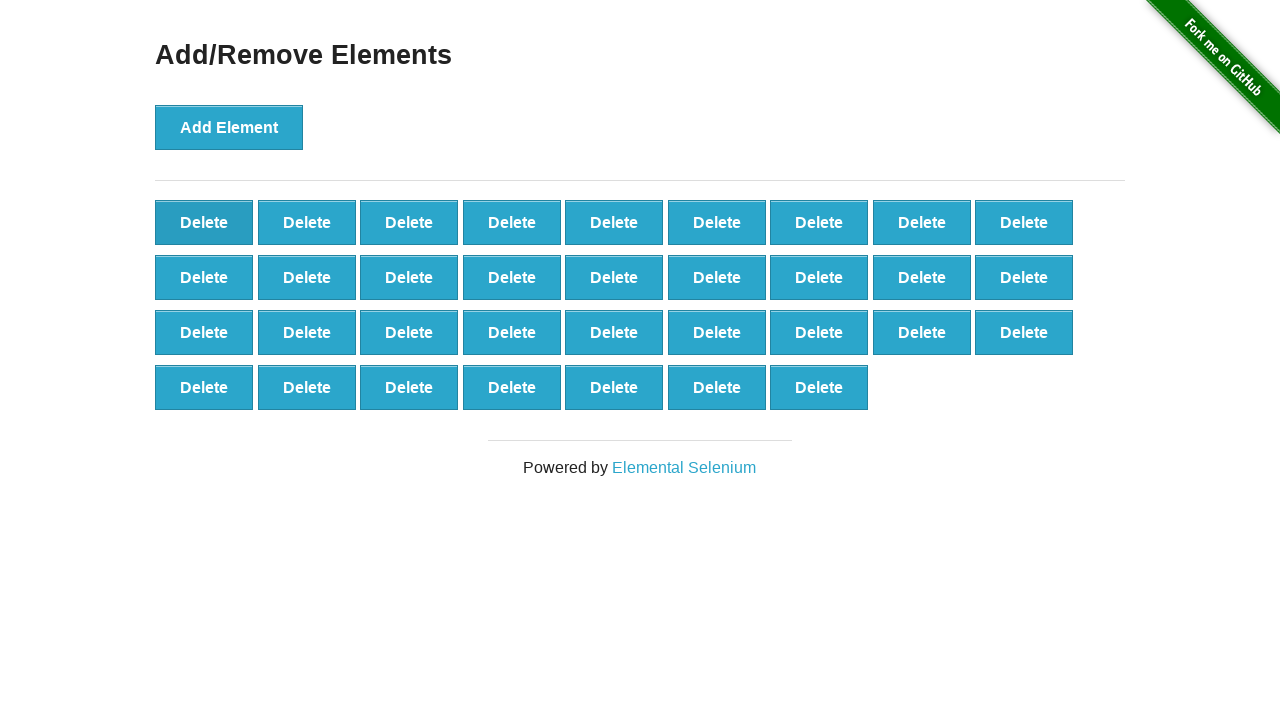

Clicked delete button (iteration 37/50) at (204, 222) on [onclick='deleteElement()'] >> nth=0
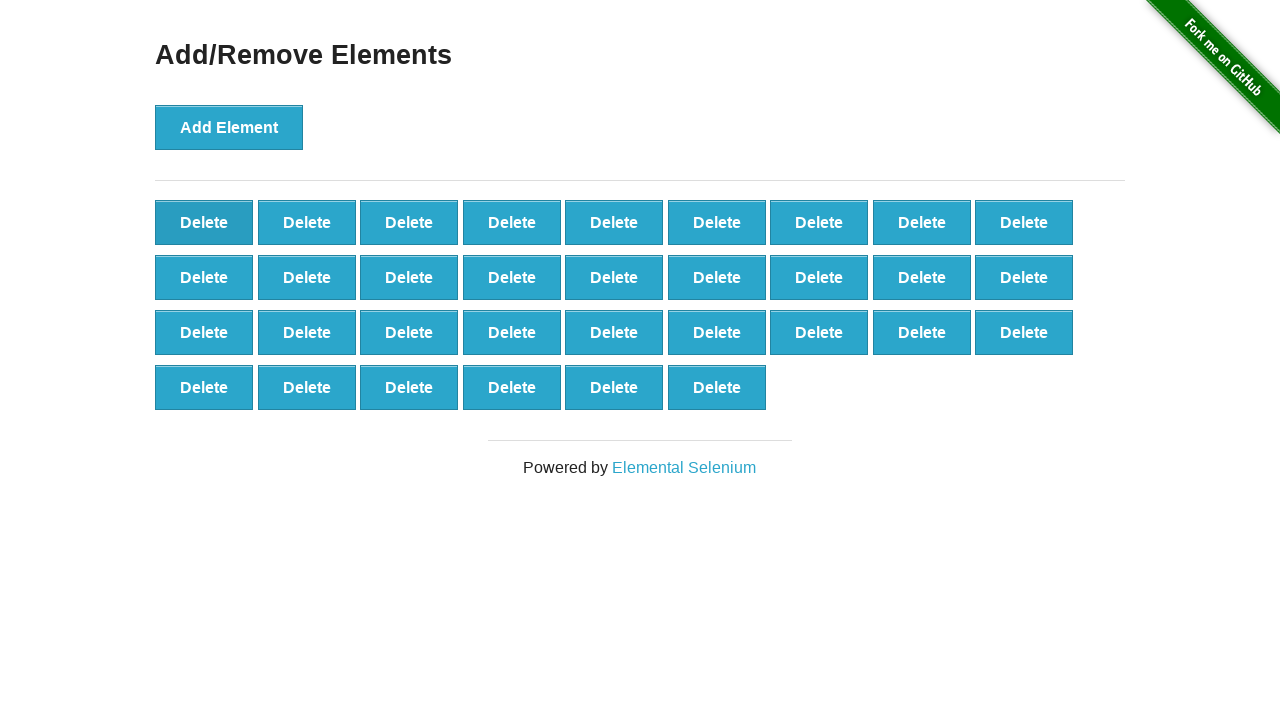

Clicked delete button (iteration 38/50) at (204, 222) on [onclick='deleteElement()'] >> nth=0
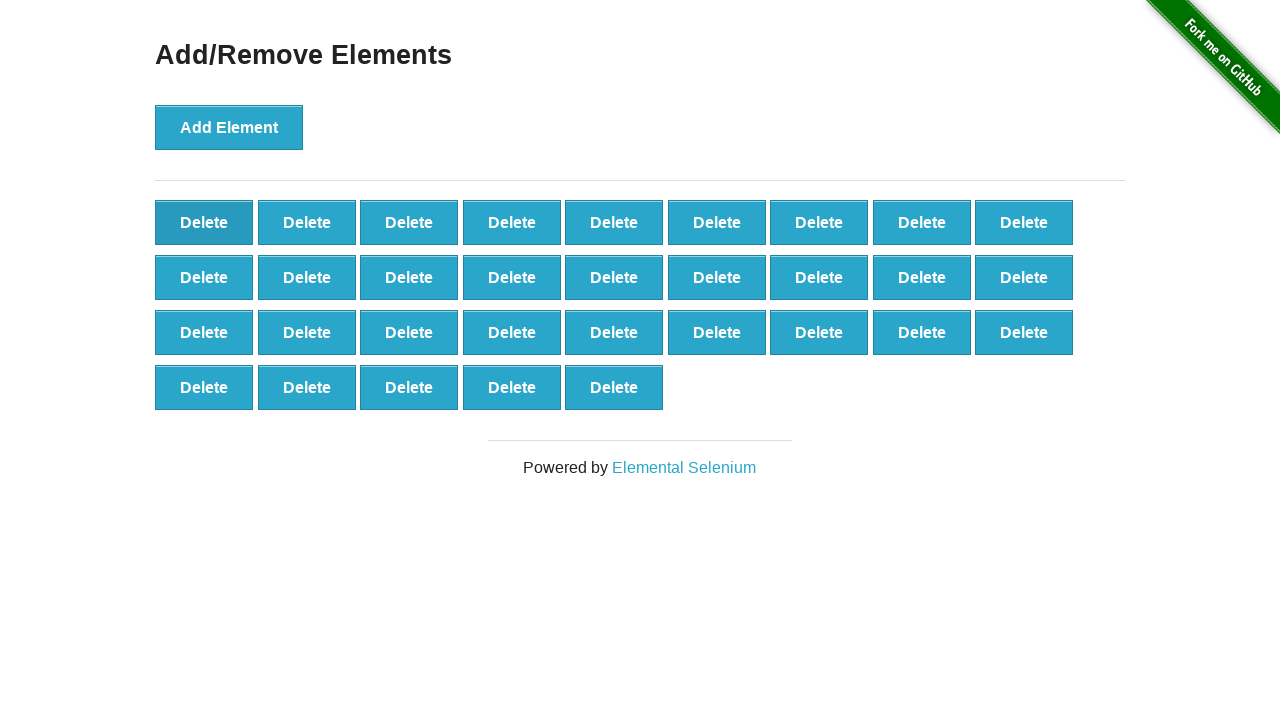

Clicked delete button (iteration 39/50) at (204, 222) on [onclick='deleteElement()'] >> nth=0
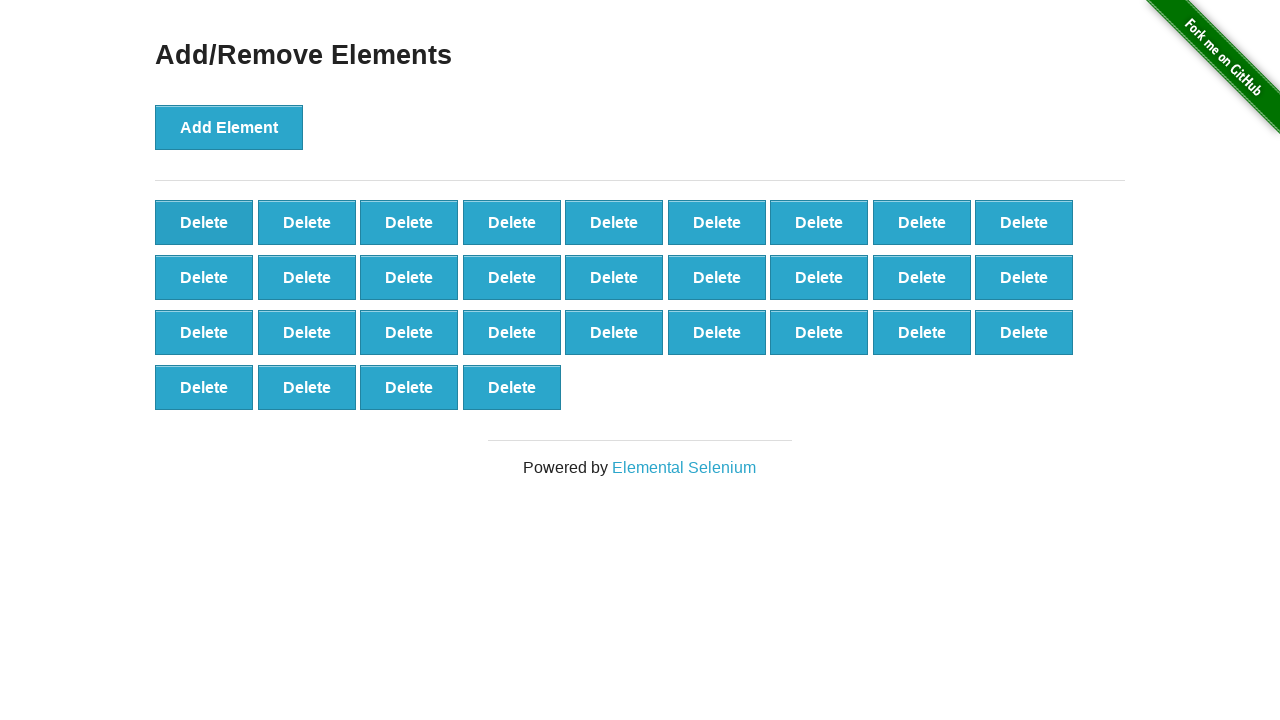

Clicked delete button (iteration 40/50) at (204, 222) on [onclick='deleteElement()'] >> nth=0
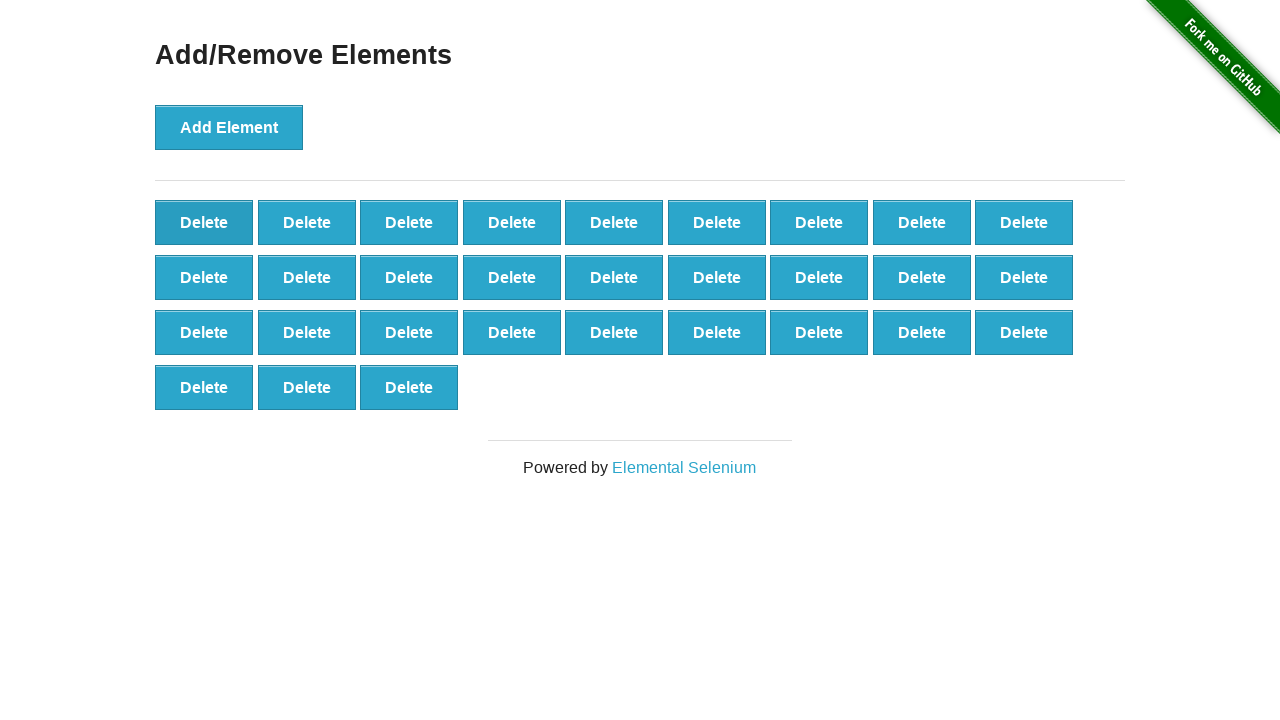

Clicked delete button (iteration 41/50) at (204, 222) on [onclick='deleteElement()'] >> nth=0
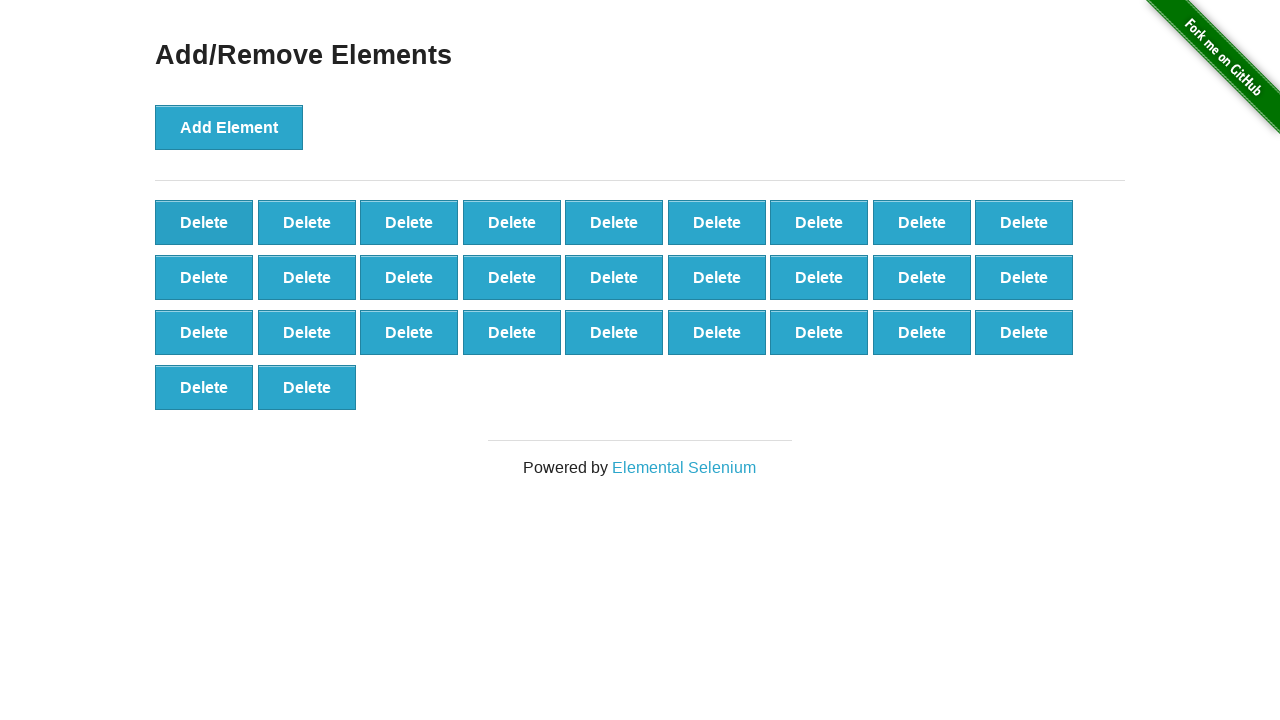

Clicked delete button (iteration 42/50) at (204, 222) on [onclick='deleteElement()'] >> nth=0
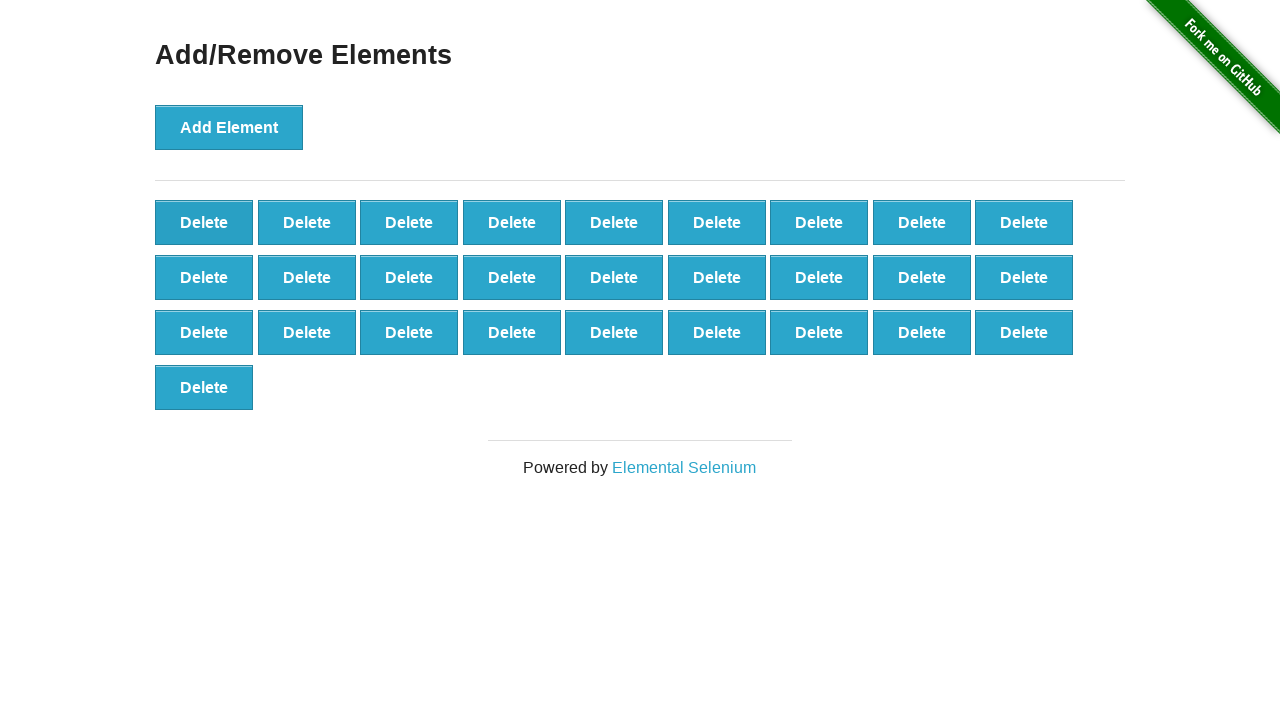

Clicked delete button (iteration 43/50) at (204, 222) on [onclick='deleteElement()'] >> nth=0
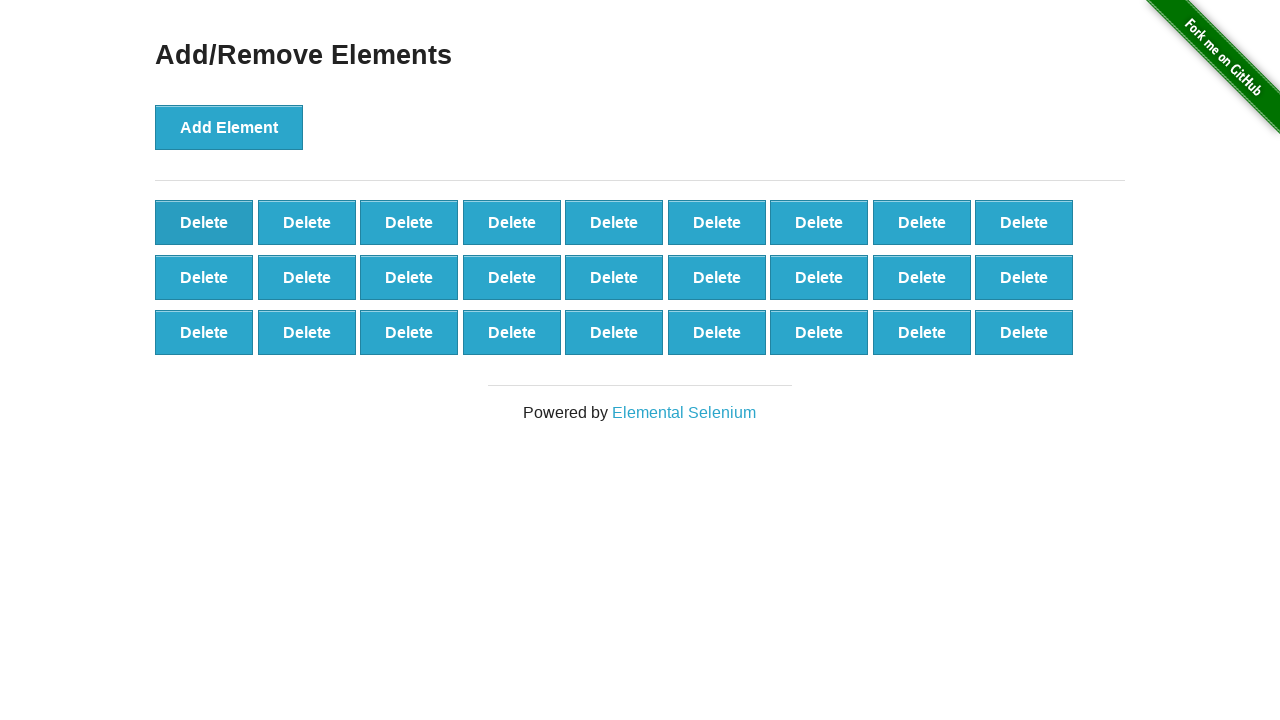

Clicked delete button (iteration 44/50) at (204, 222) on [onclick='deleteElement()'] >> nth=0
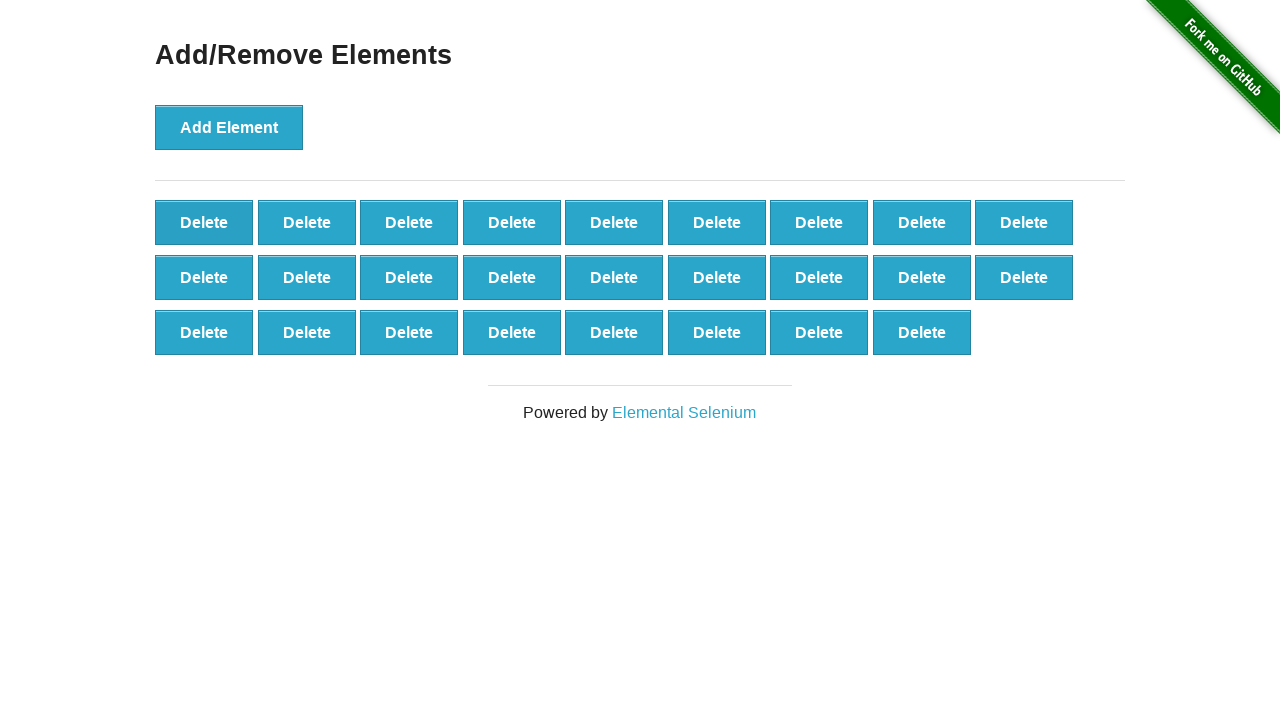

Clicked delete button (iteration 45/50) at (204, 222) on [onclick='deleteElement()'] >> nth=0
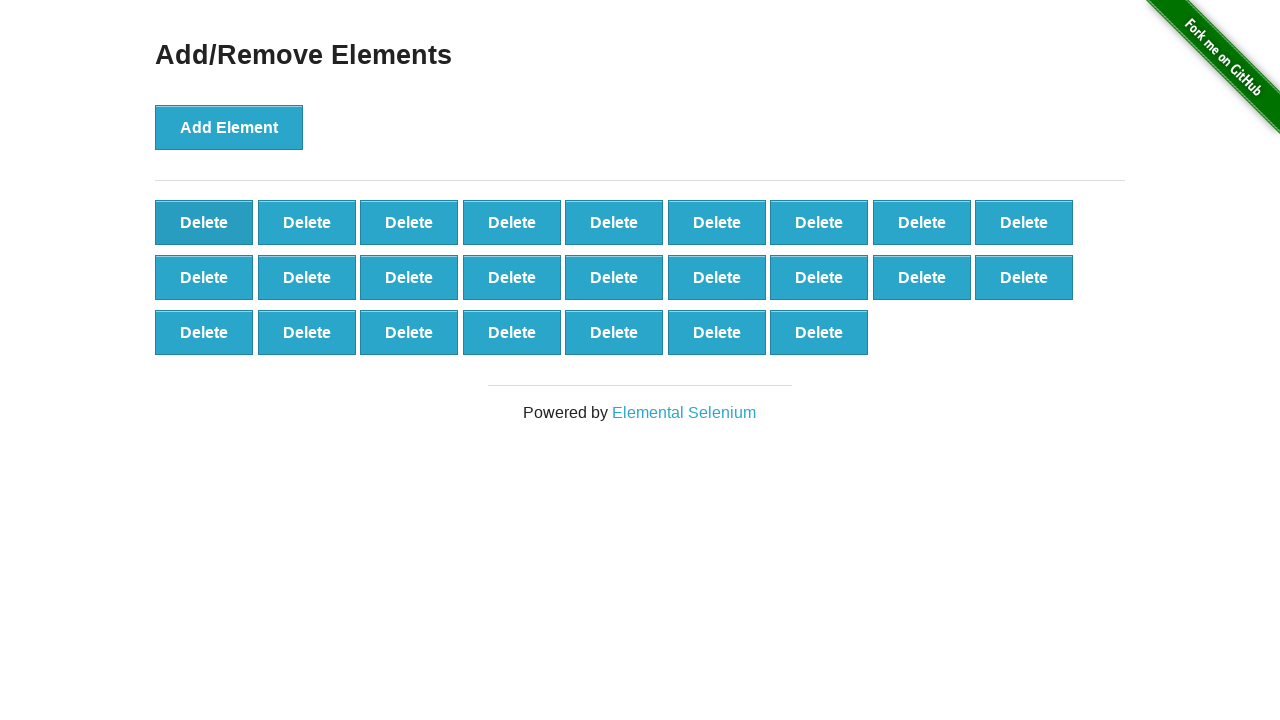

Clicked delete button (iteration 46/50) at (204, 222) on [onclick='deleteElement()'] >> nth=0
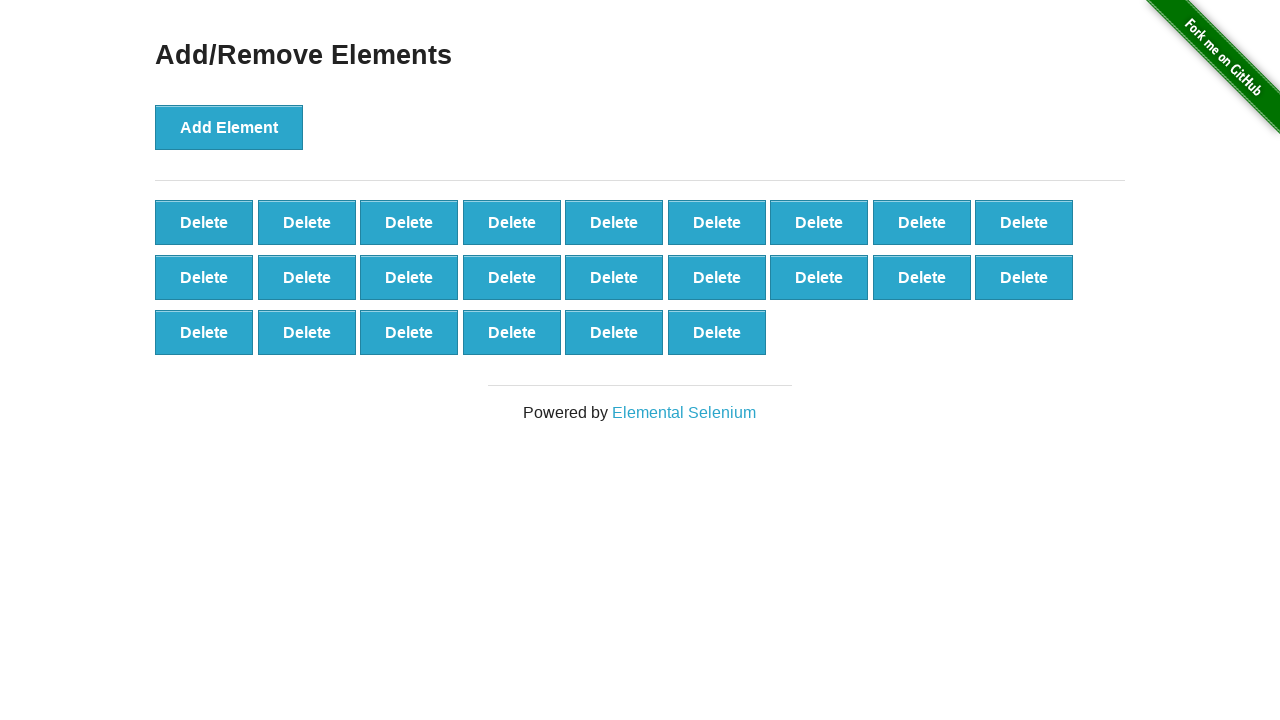

Clicked delete button (iteration 47/50) at (204, 222) on [onclick='deleteElement()'] >> nth=0
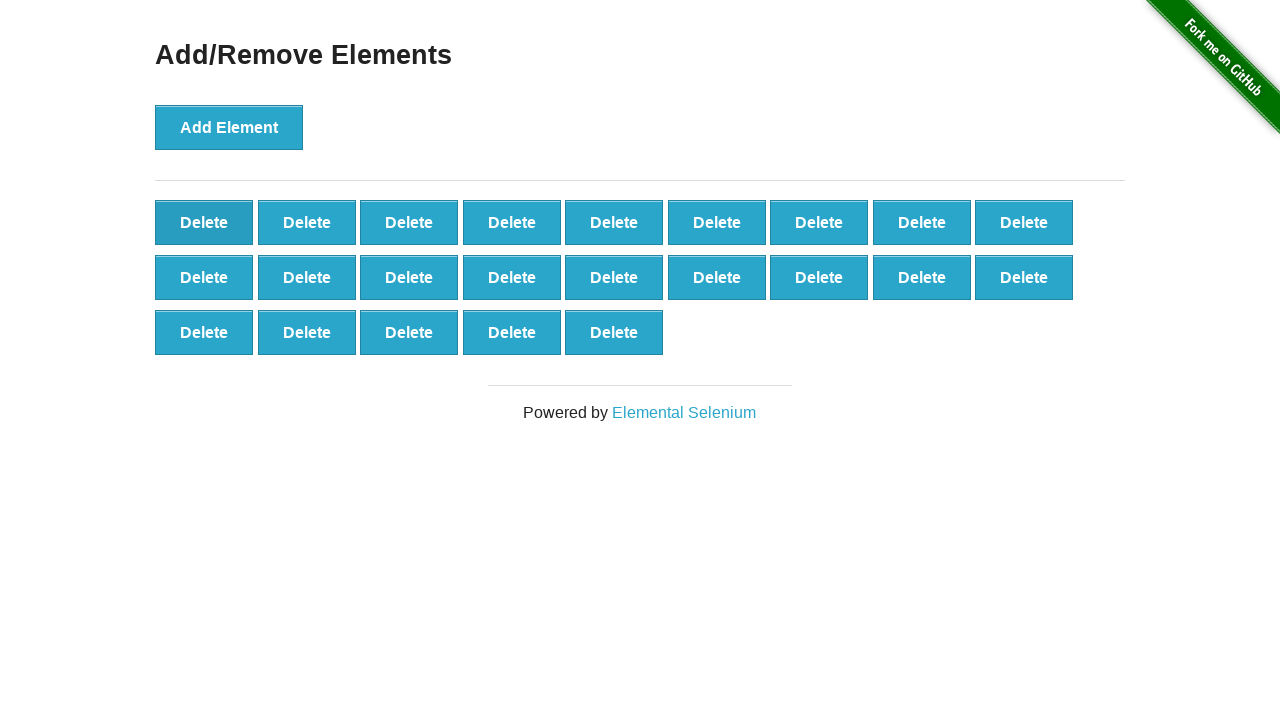

Clicked delete button (iteration 48/50) at (204, 222) on [onclick='deleteElement()'] >> nth=0
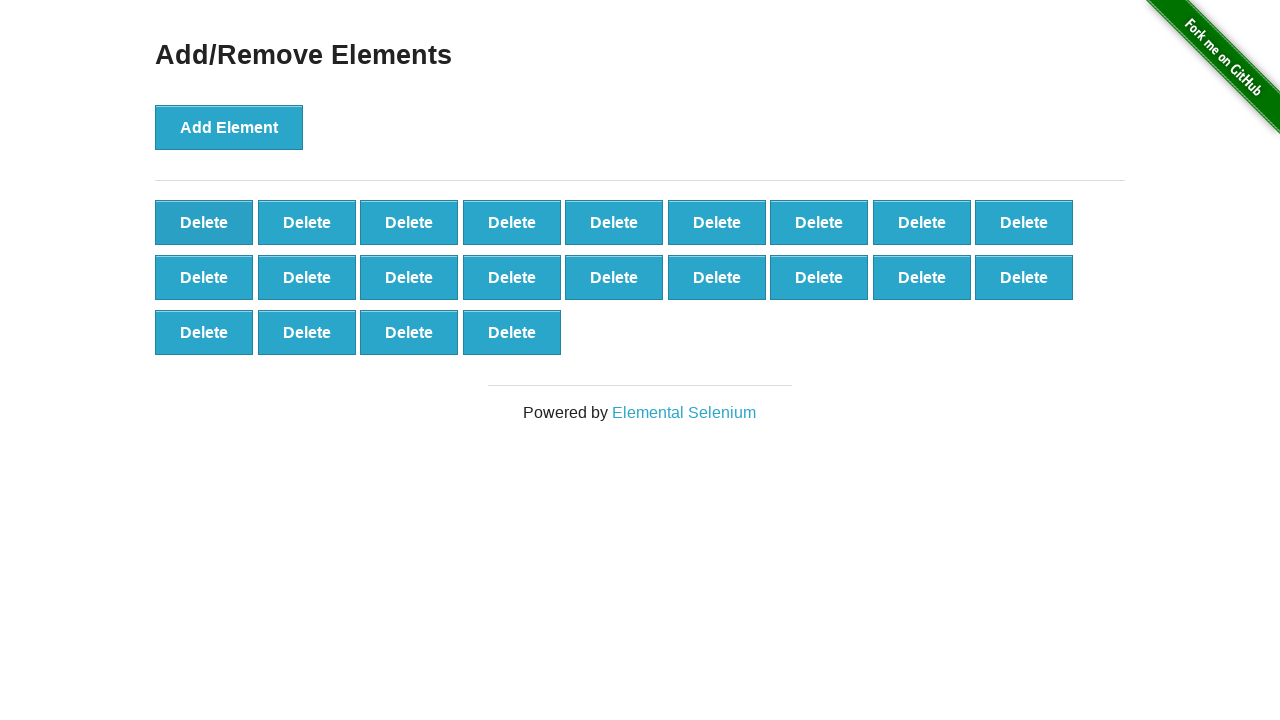

Clicked delete button (iteration 49/50) at (204, 222) on [onclick='deleteElement()'] >> nth=0
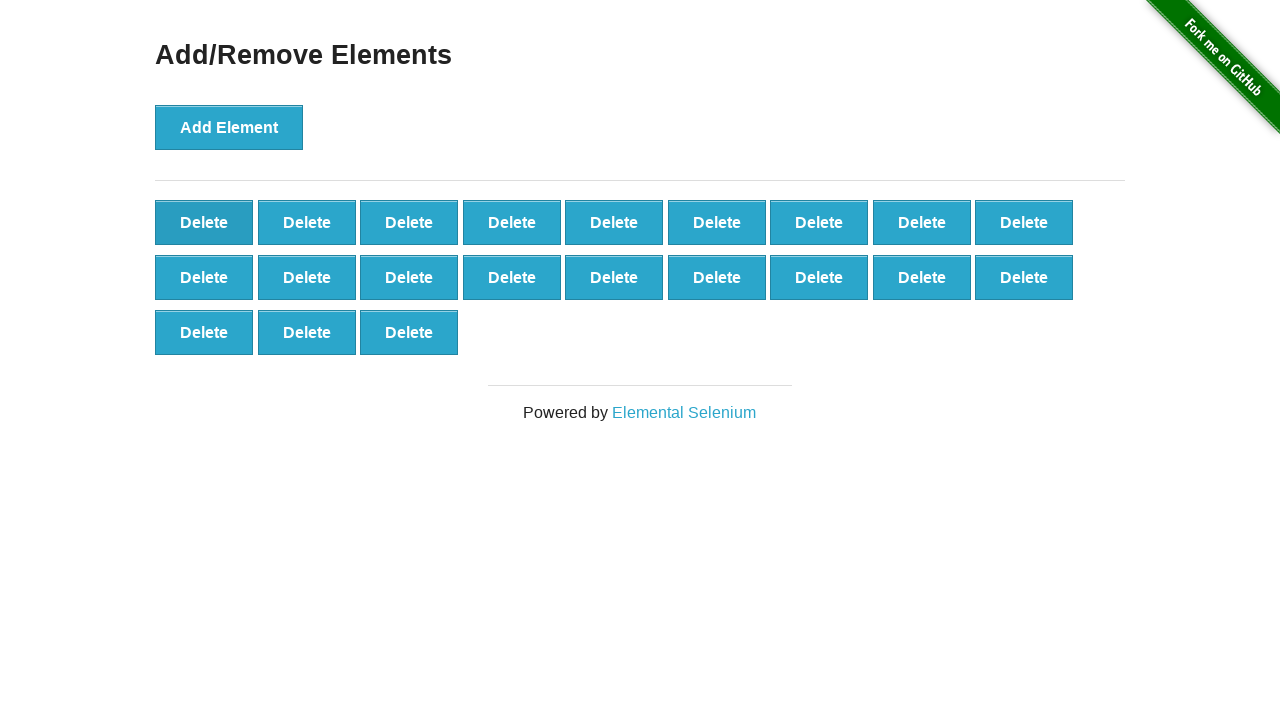

Clicked delete button (iteration 50/50) at (204, 222) on [onclick='deleteElement()'] >> nth=0
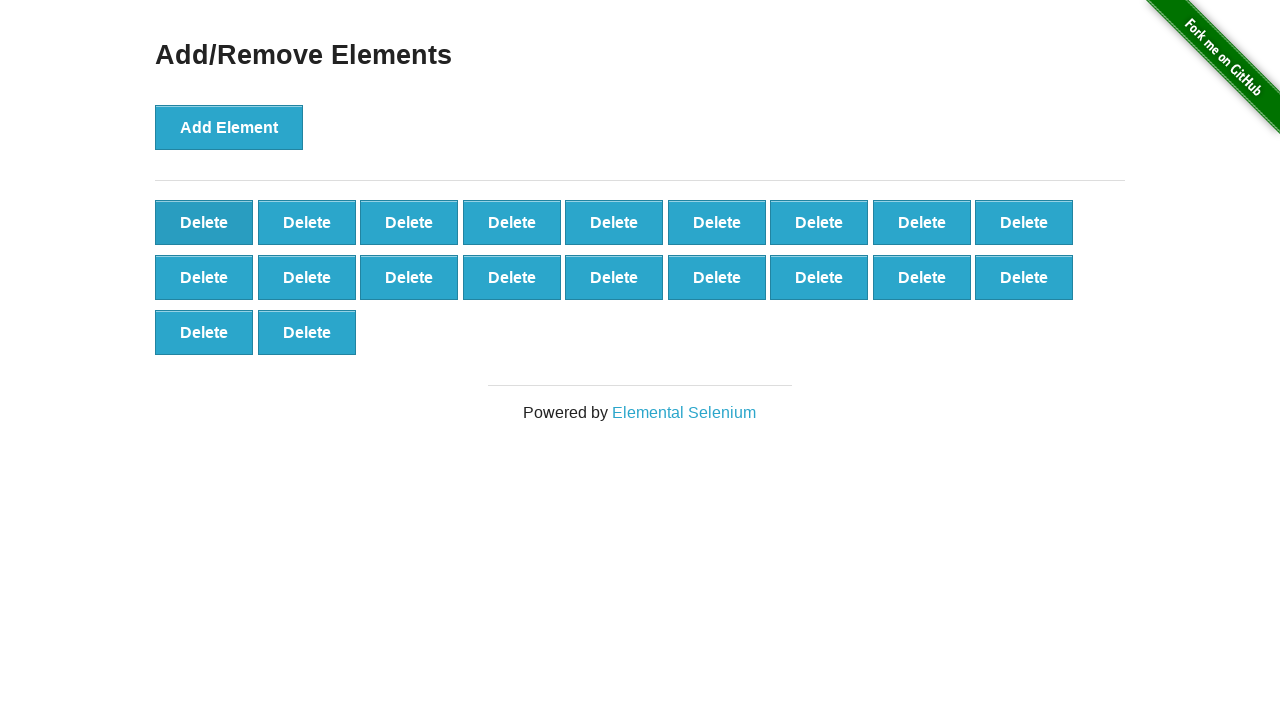

Counted final delete buttons: 20
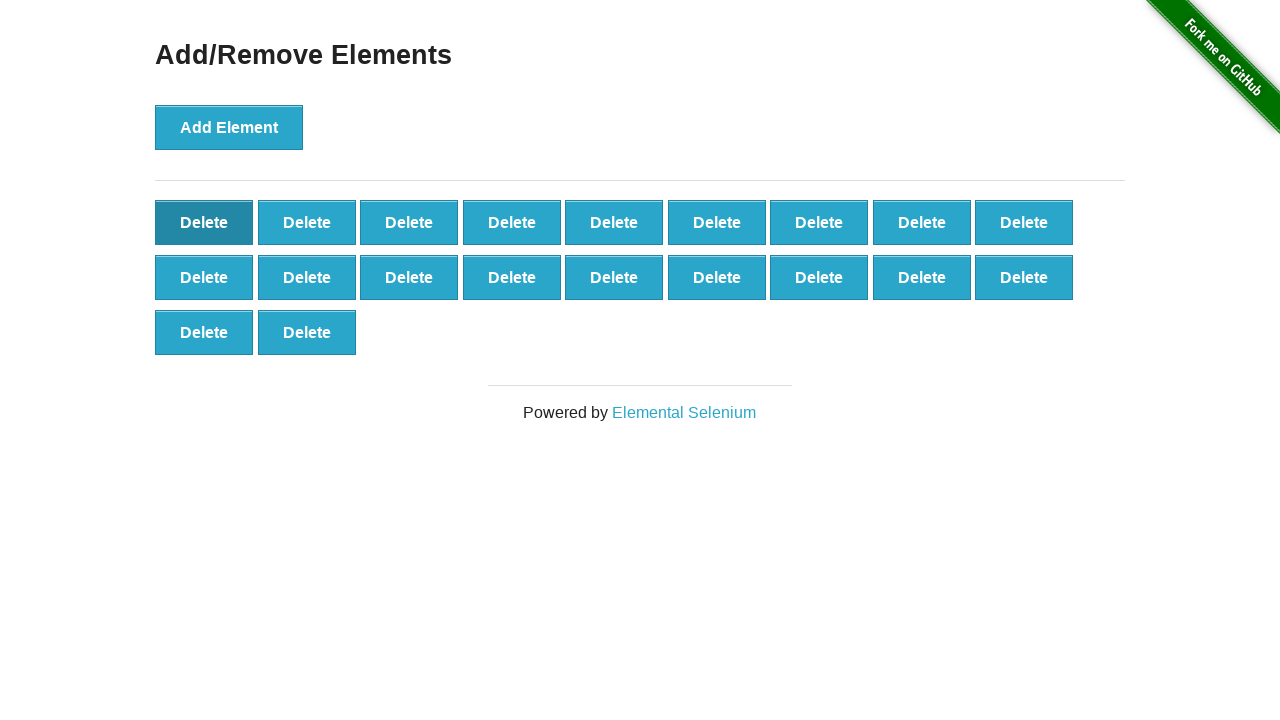

Validated deletion: expected 20 buttons, found 20 (test passed)
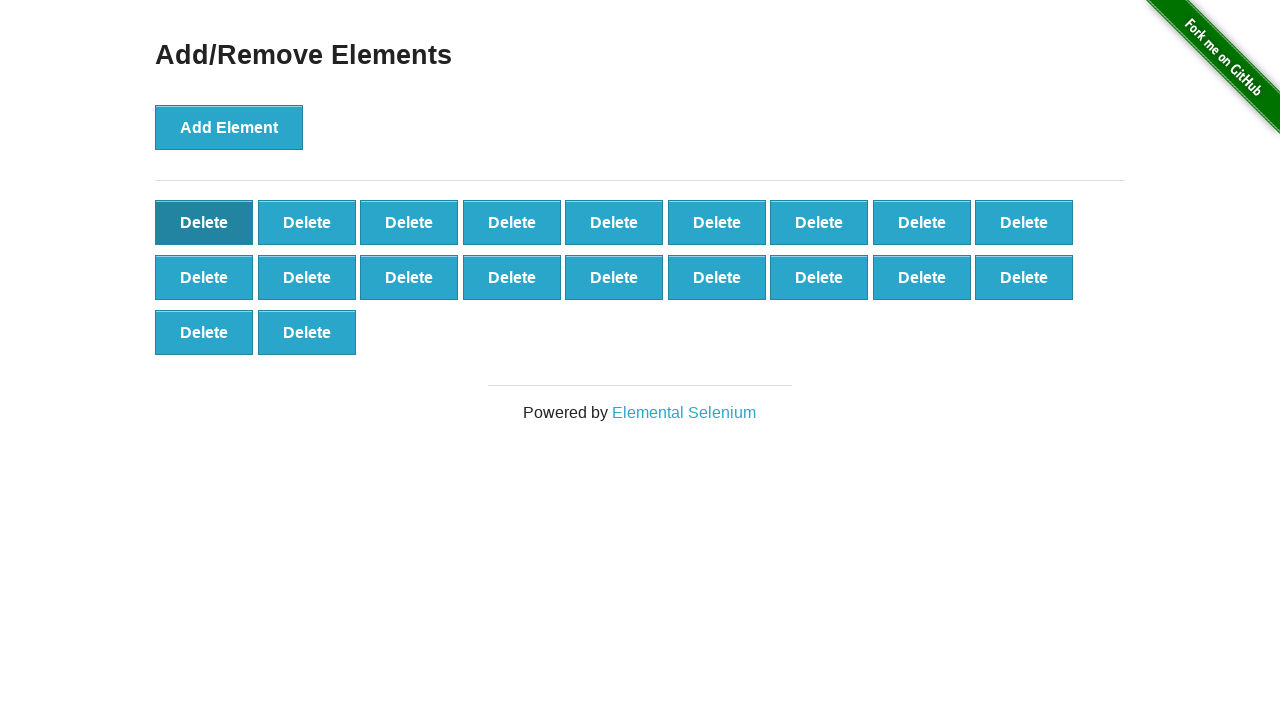

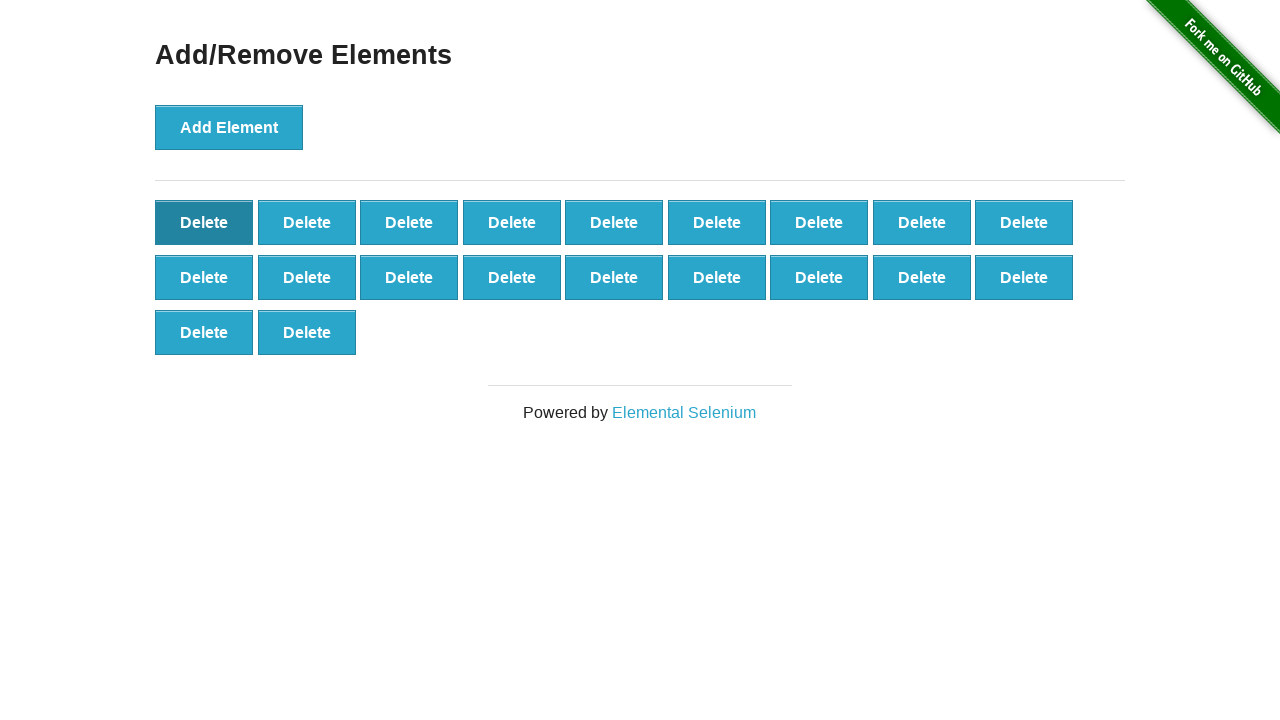